Tests selecting all checkboxes on a form page, verifying they are all selected, then refreshing the page and selecting only a specific checkbox (Heart Attack) while verifying others remain unchecked.

Starting URL: https://automationfc.github.io/multiple-fields/

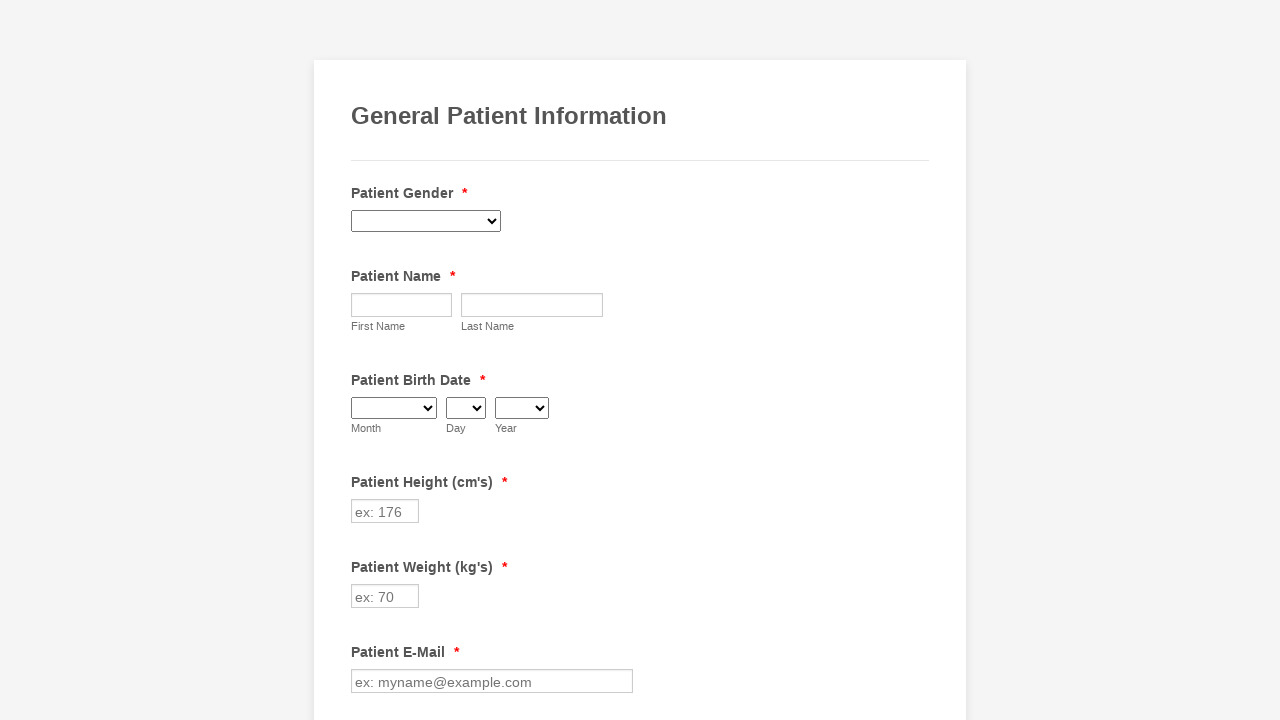

Waited for checkboxes to load on form page
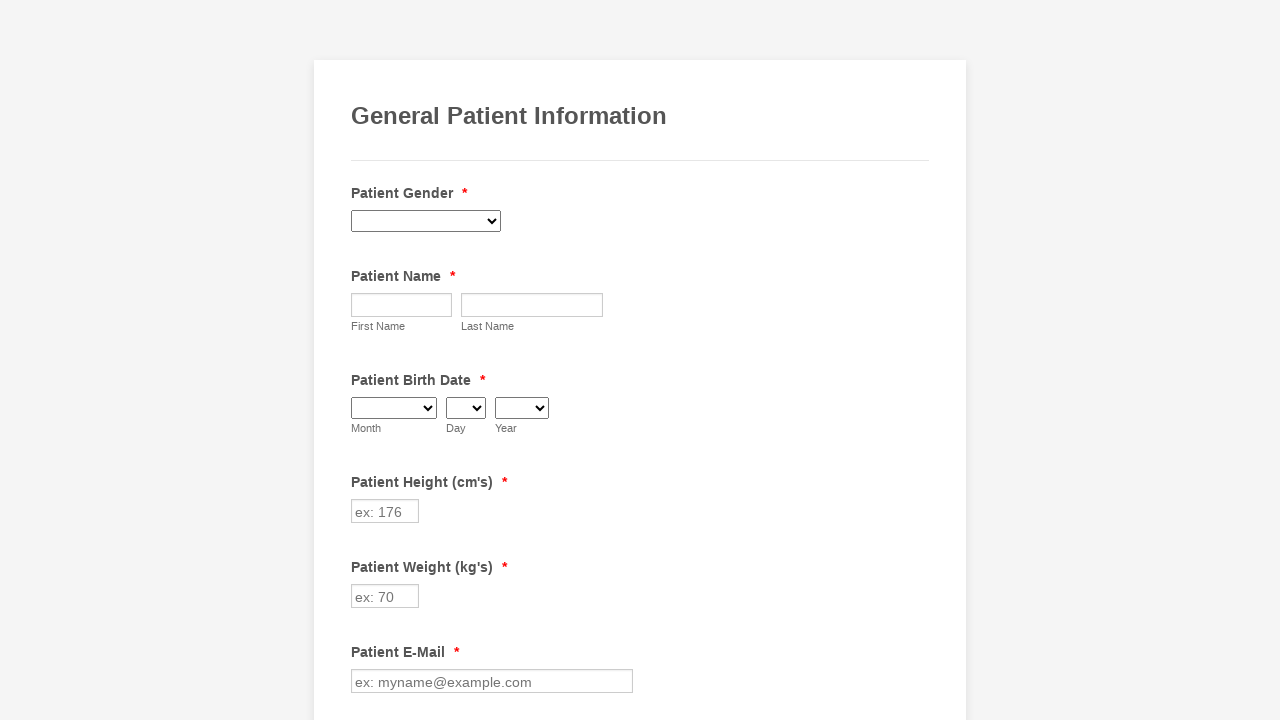

Located all checkboxes on the form
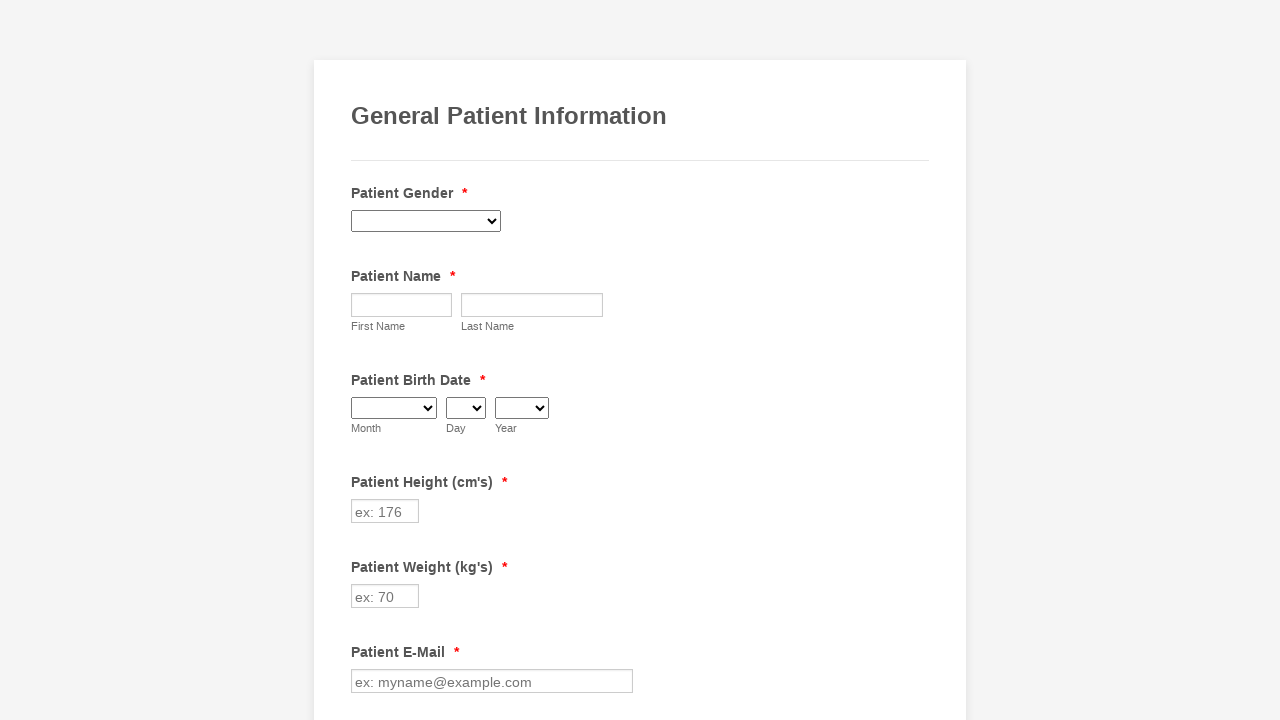

Found 29 checkboxes on the form
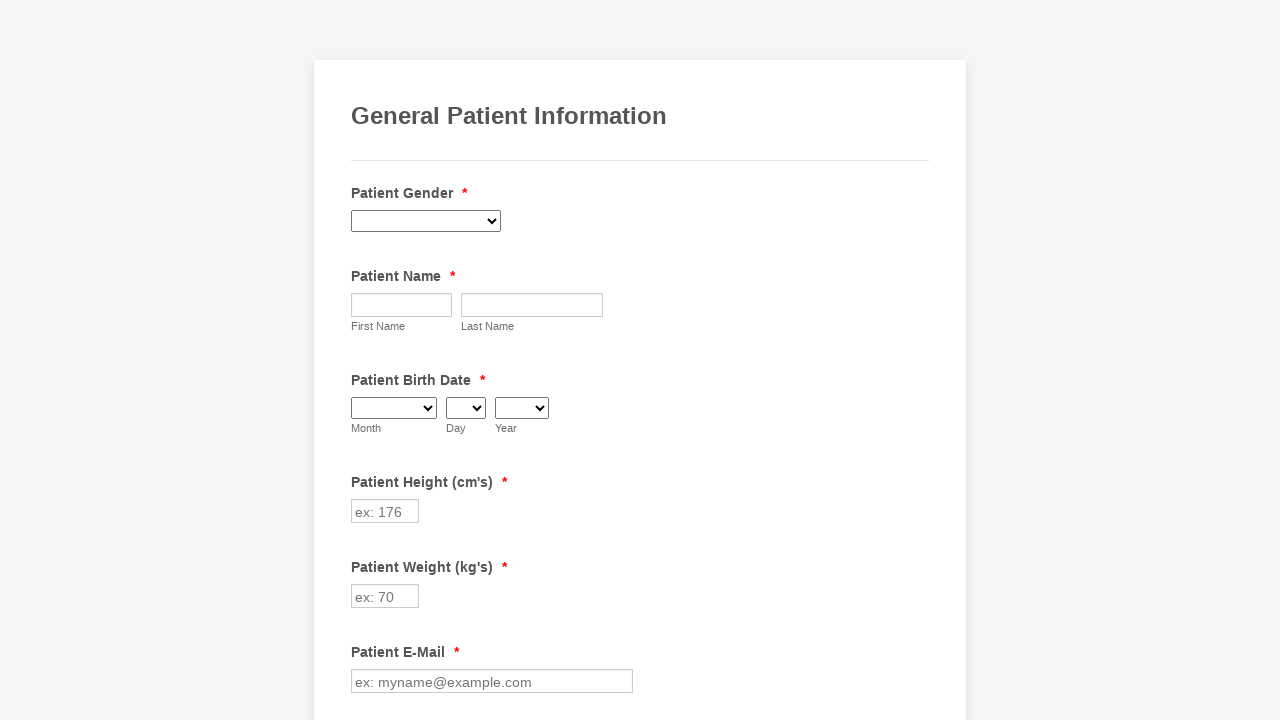

Clicked checkbox 1 to select it at (362, 360) on xpath=//div[@class='form-single-column']//input[@type='checkbox'] >> nth=0
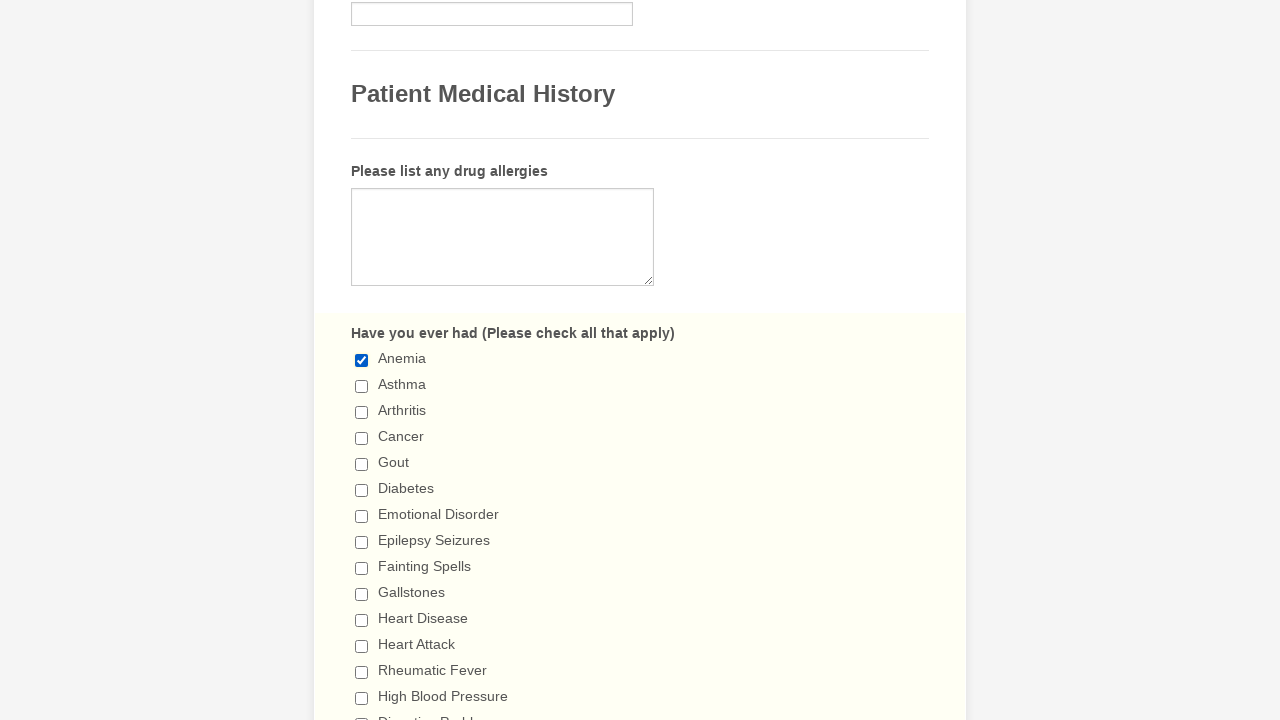

Clicked checkbox 2 to select it at (362, 386) on xpath=//div[@class='form-single-column']//input[@type='checkbox'] >> nth=1
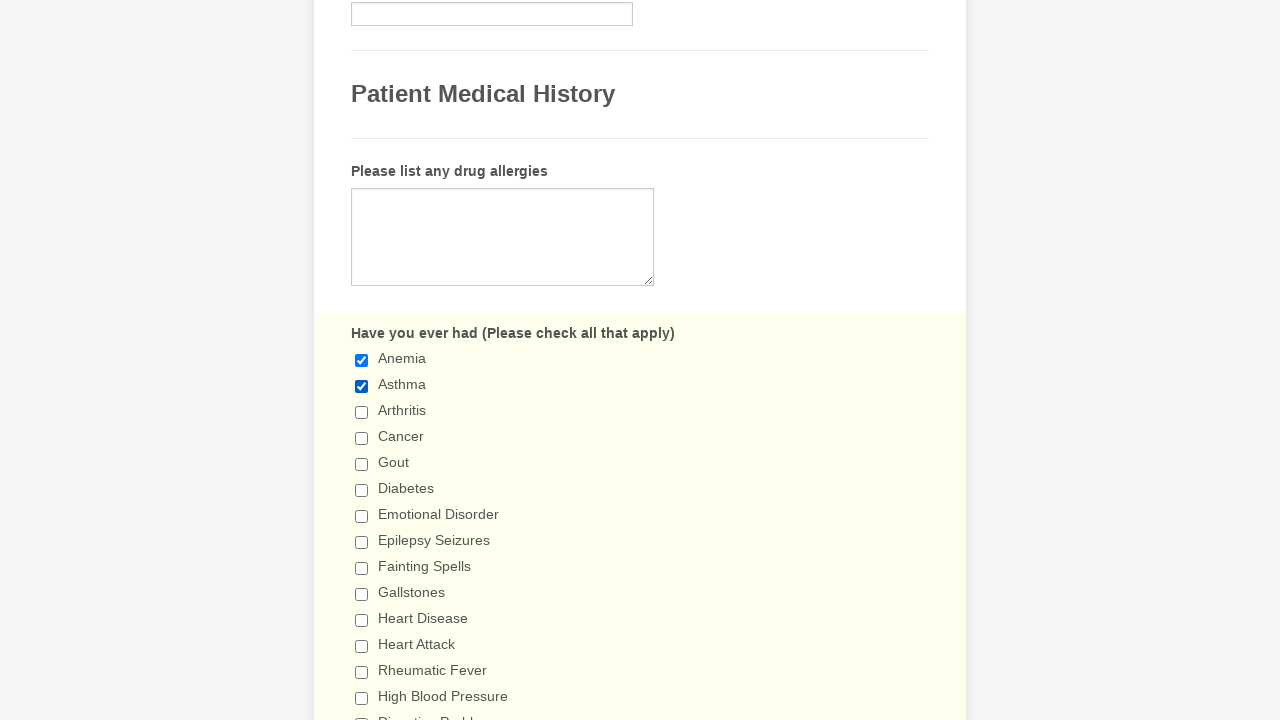

Clicked checkbox 3 to select it at (362, 412) on xpath=//div[@class='form-single-column']//input[@type='checkbox'] >> nth=2
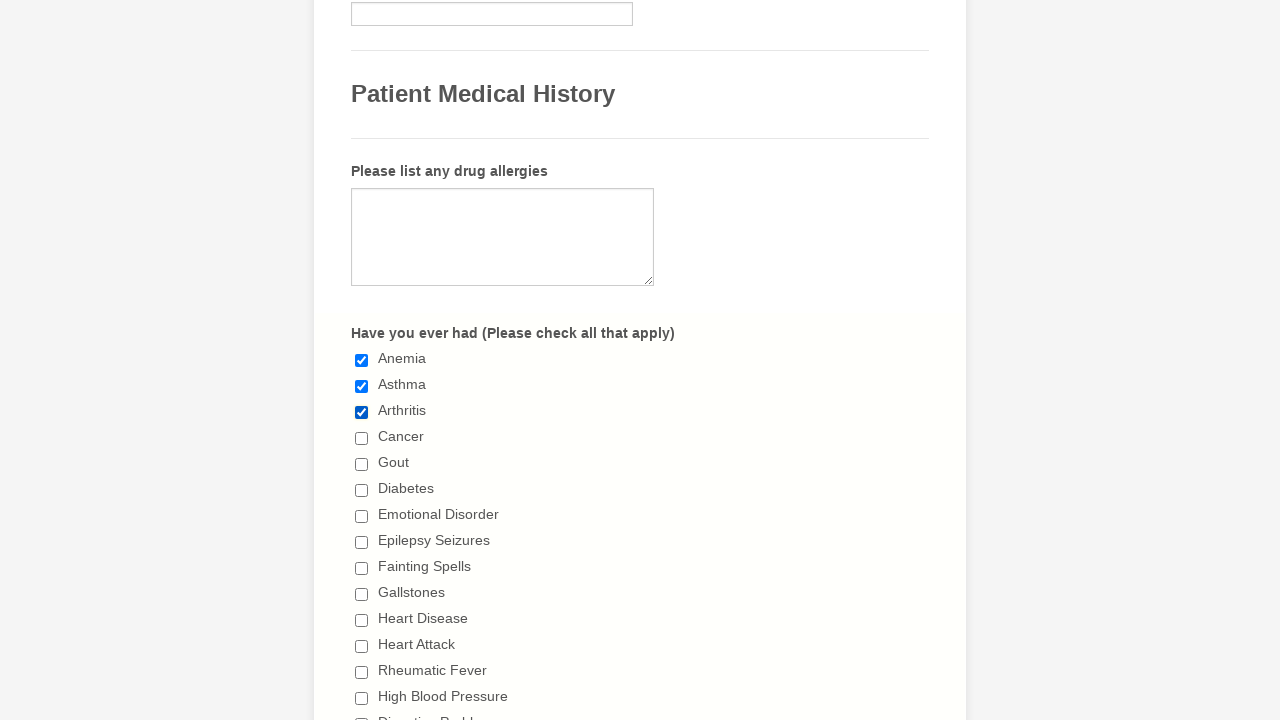

Clicked checkbox 4 to select it at (362, 438) on xpath=//div[@class='form-single-column']//input[@type='checkbox'] >> nth=3
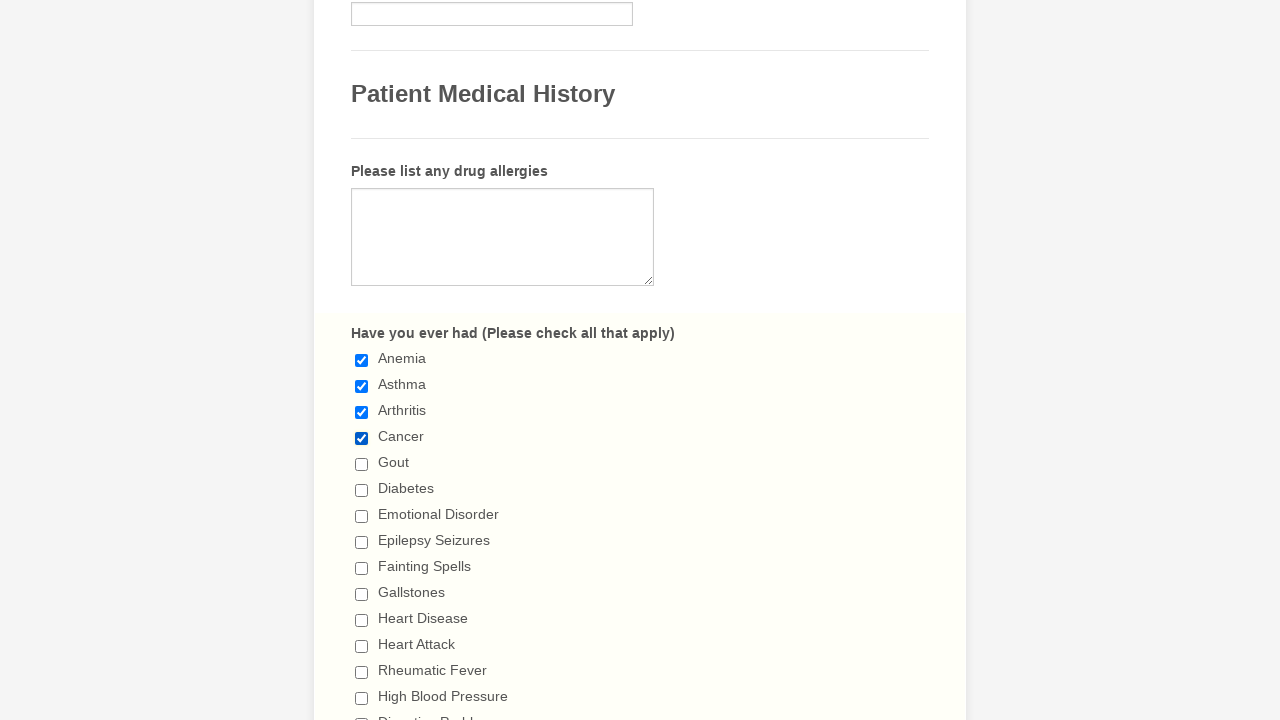

Clicked checkbox 5 to select it at (362, 464) on xpath=//div[@class='form-single-column']//input[@type='checkbox'] >> nth=4
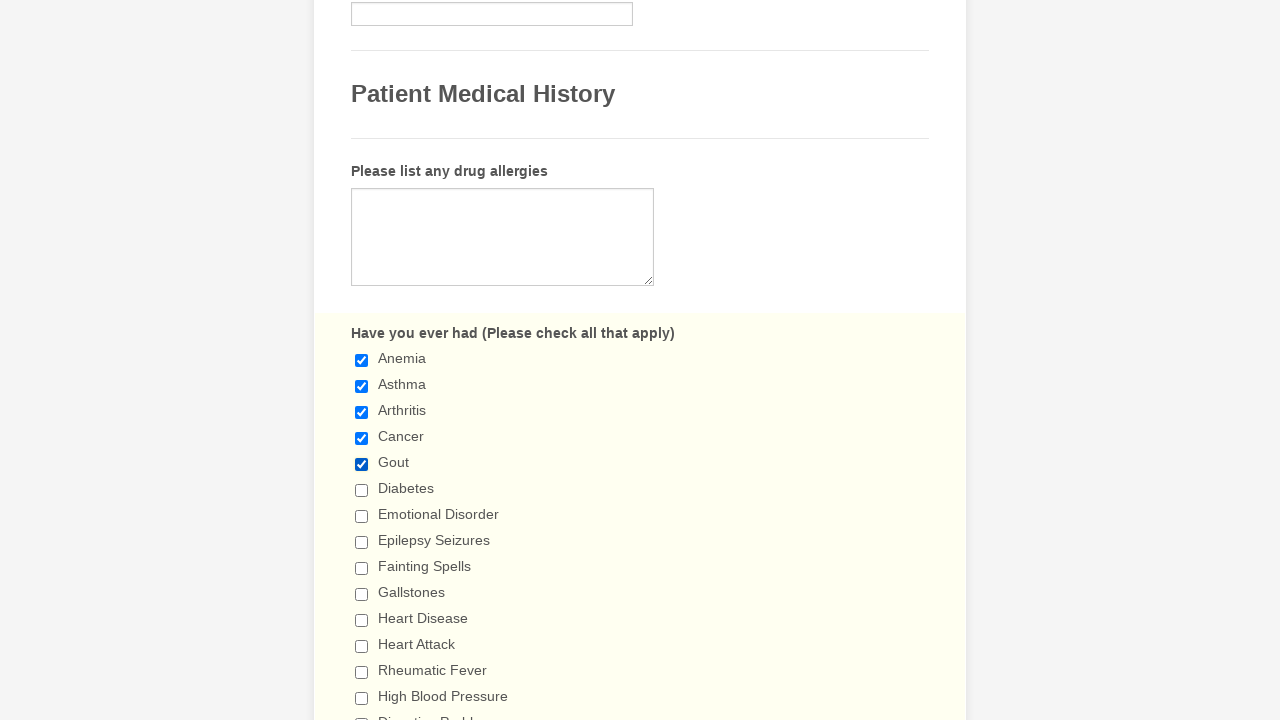

Clicked checkbox 6 to select it at (362, 490) on xpath=//div[@class='form-single-column']//input[@type='checkbox'] >> nth=5
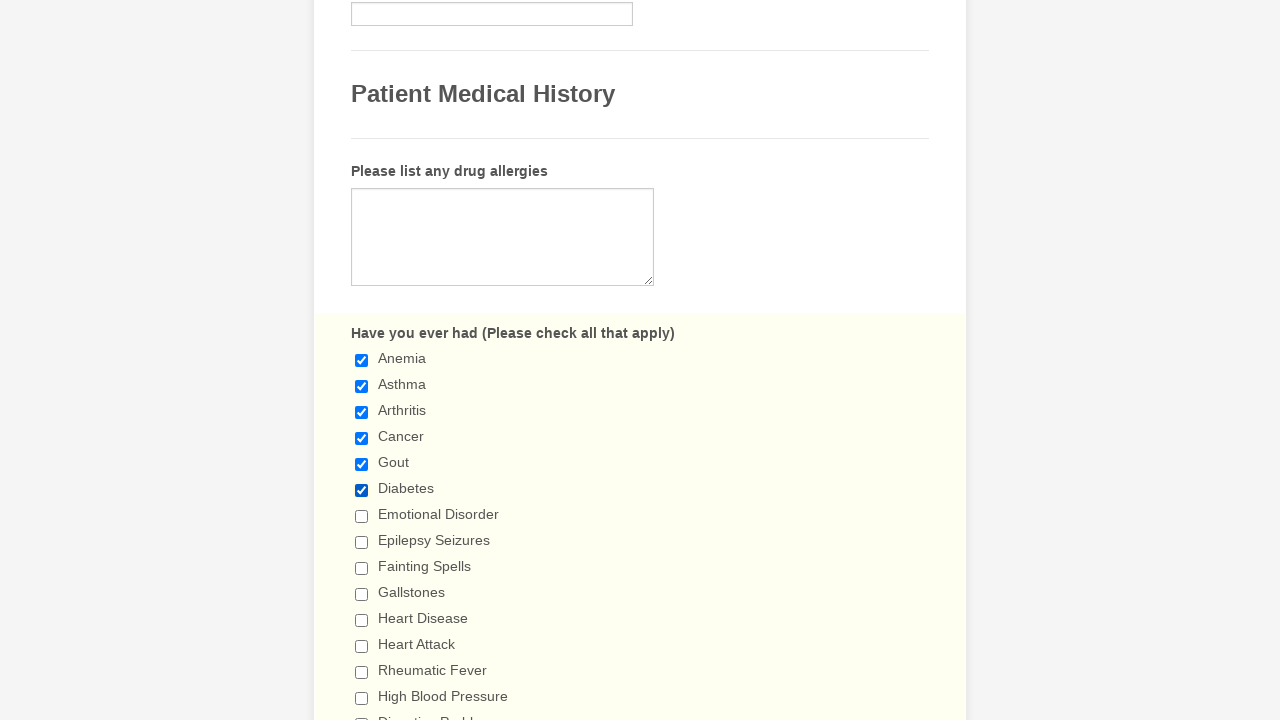

Clicked checkbox 7 to select it at (362, 516) on xpath=//div[@class='form-single-column']//input[@type='checkbox'] >> nth=6
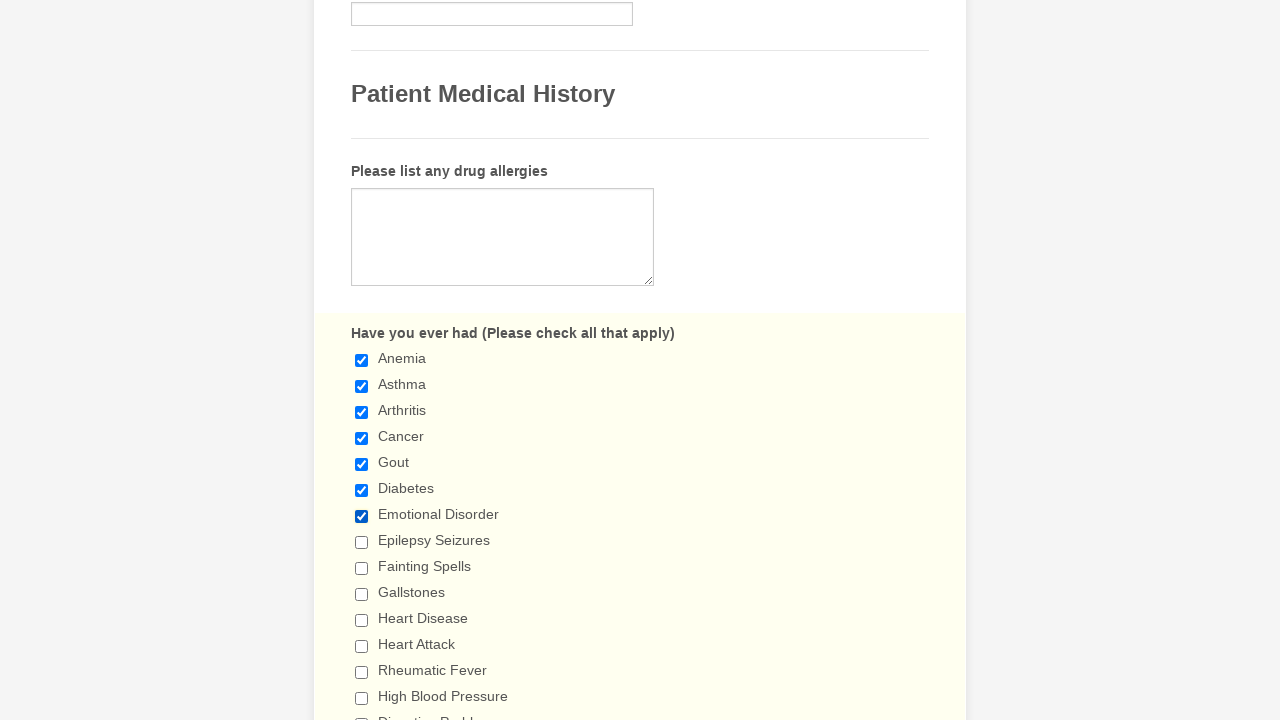

Clicked checkbox 8 to select it at (362, 542) on xpath=//div[@class='form-single-column']//input[@type='checkbox'] >> nth=7
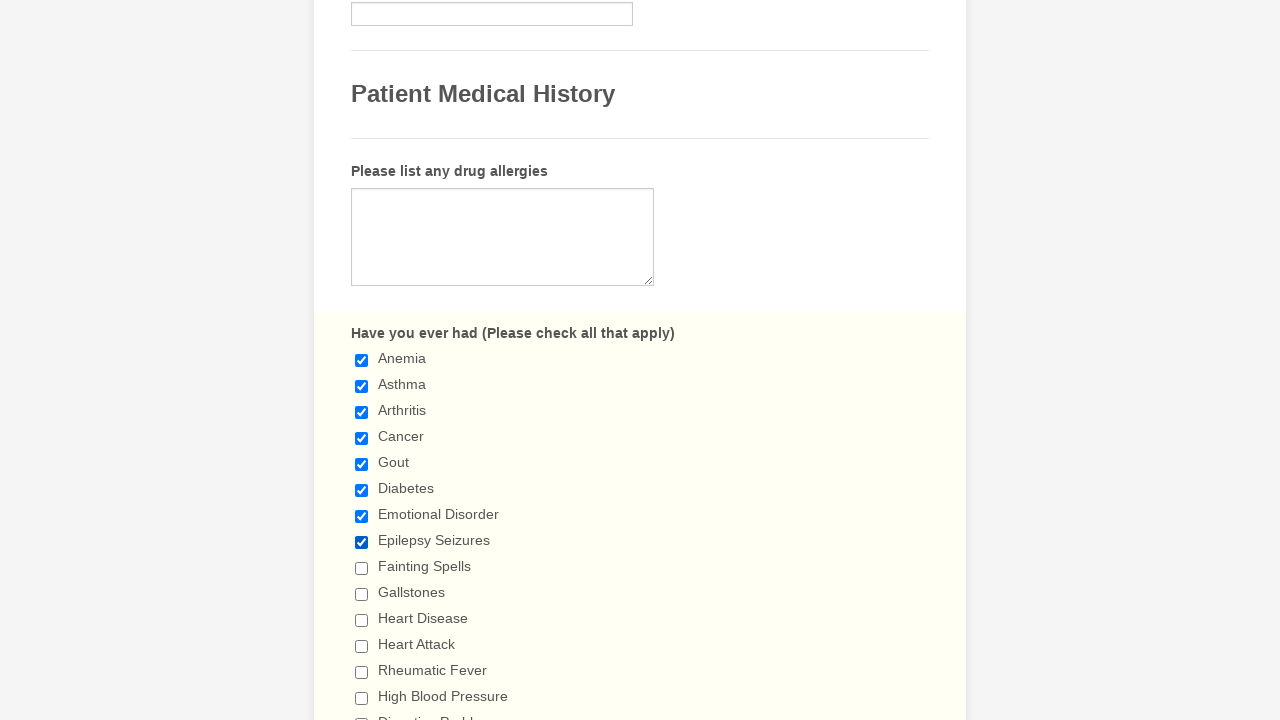

Clicked checkbox 9 to select it at (362, 568) on xpath=//div[@class='form-single-column']//input[@type='checkbox'] >> nth=8
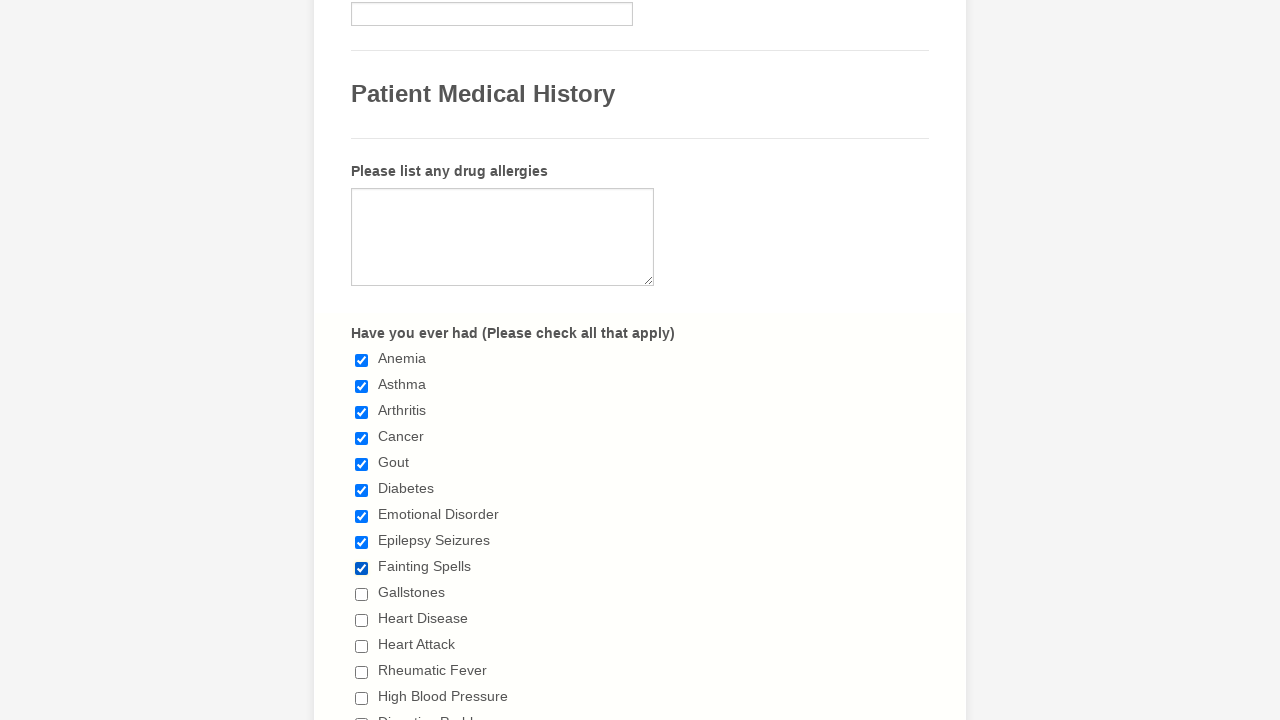

Clicked checkbox 10 to select it at (362, 594) on xpath=//div[@class='form-single-column']//input[@type='checkbox'] >> nth=9
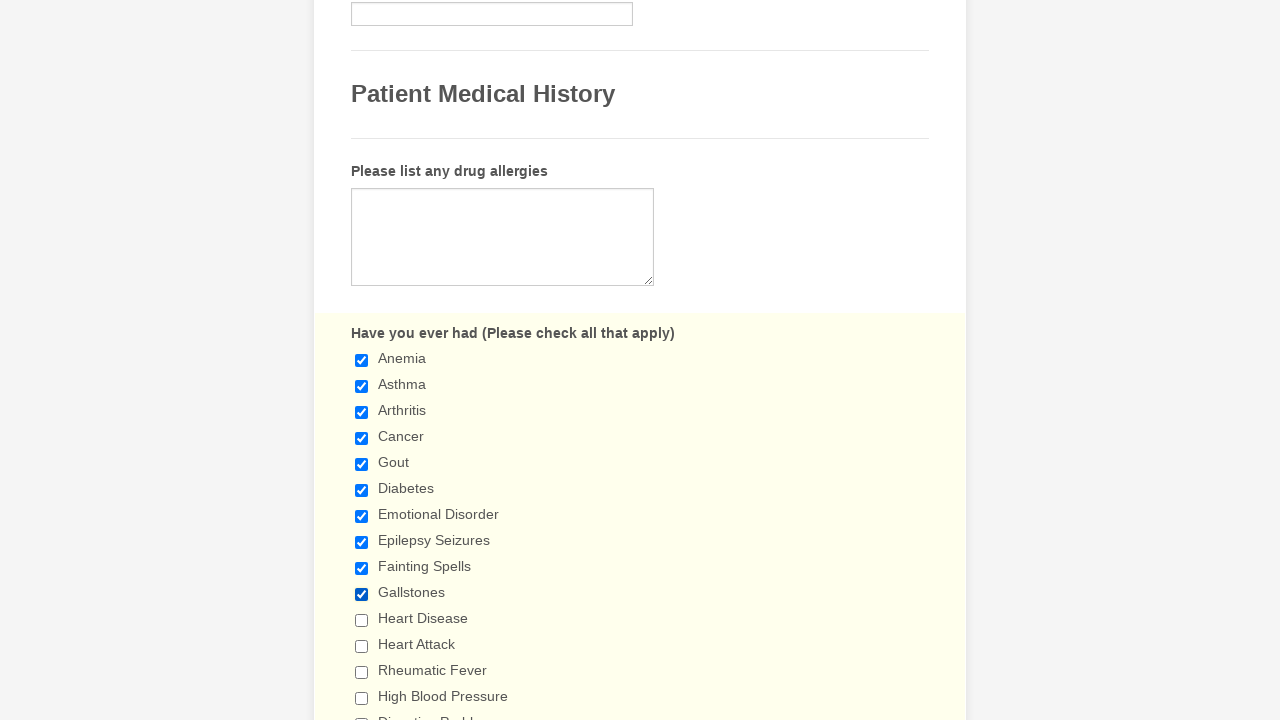

Clicked checkbox 11 to select it at (362, 620) on xpath=//div[@class='form-single-column']//input[@type='checkbox'] >> nth=10
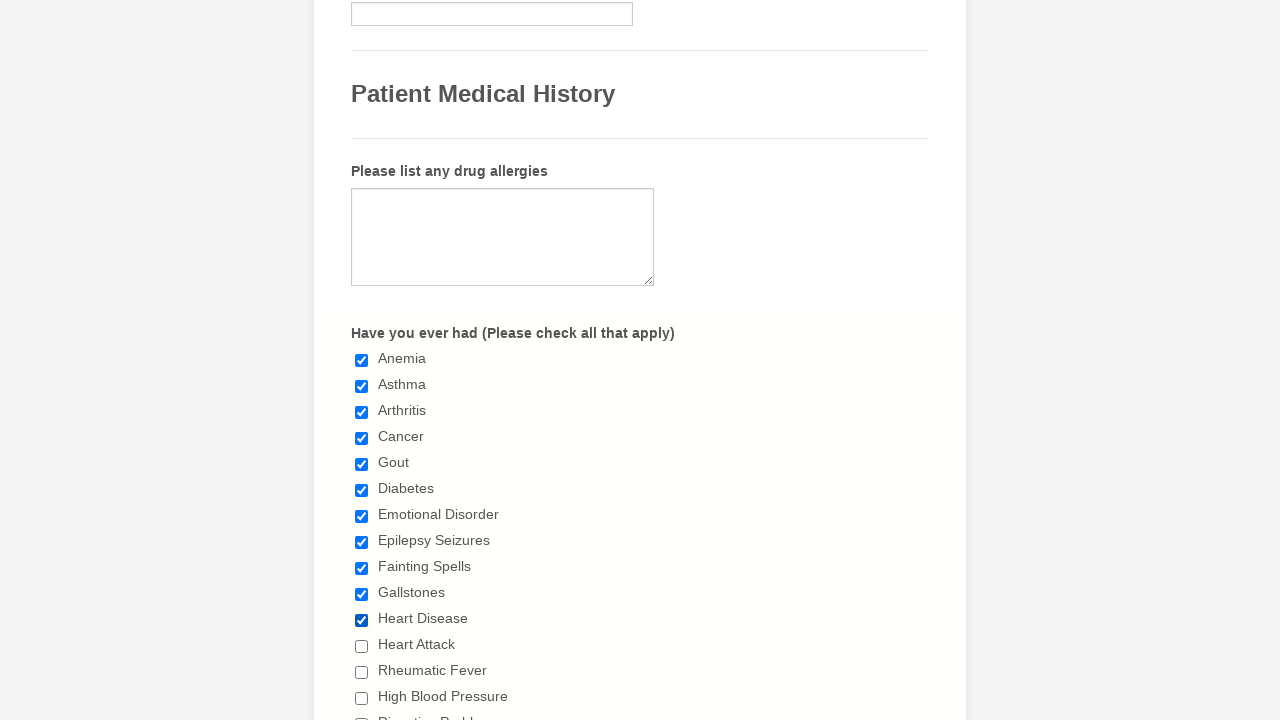

Clicked checkbox 12 to select it at (362, 646) on xpath=//div[@class='form-single-column']//input[@type='checkbox'] >> nth=11
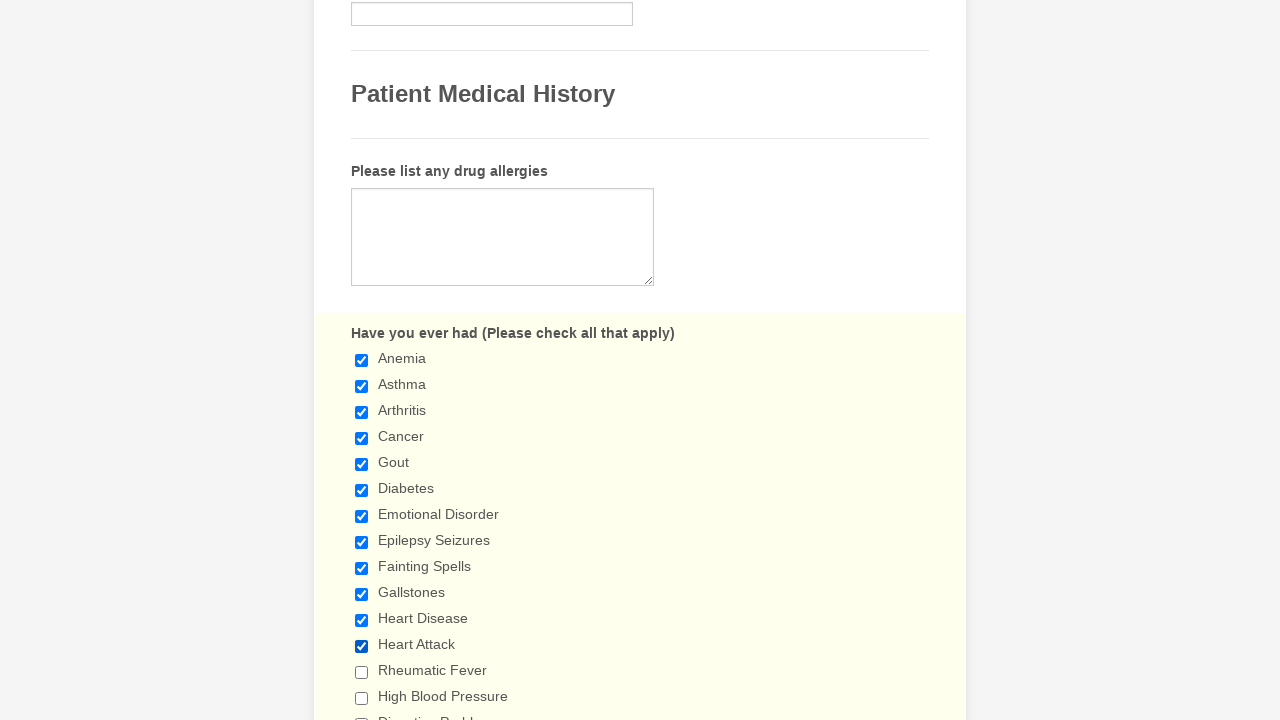

Clicked checkbox 13 to select it at (362, 672) on xpath=//div[@class='form-single-column']//input[@type='checkbox'] >> nth=12
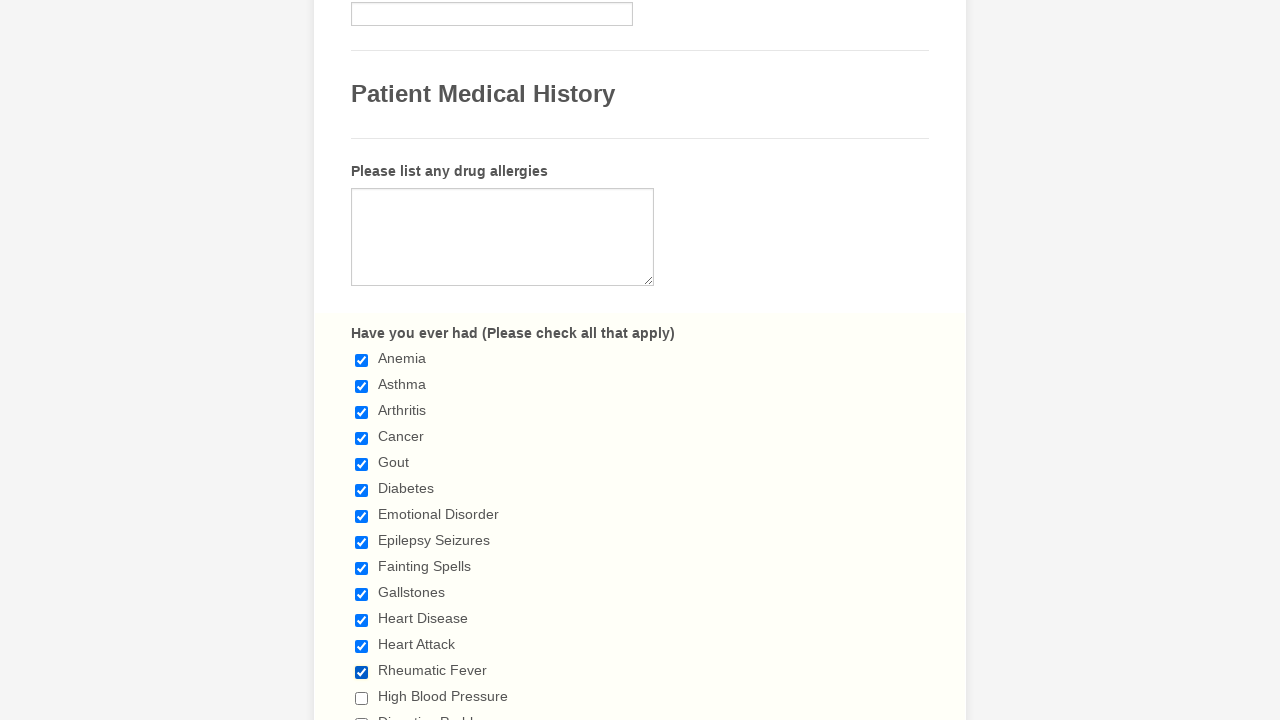

Clicked checkbox 14 to select it at (362, 698) on xpath=//div[@class='form-single-column']//input[@type='checkbox'] >> nth=13
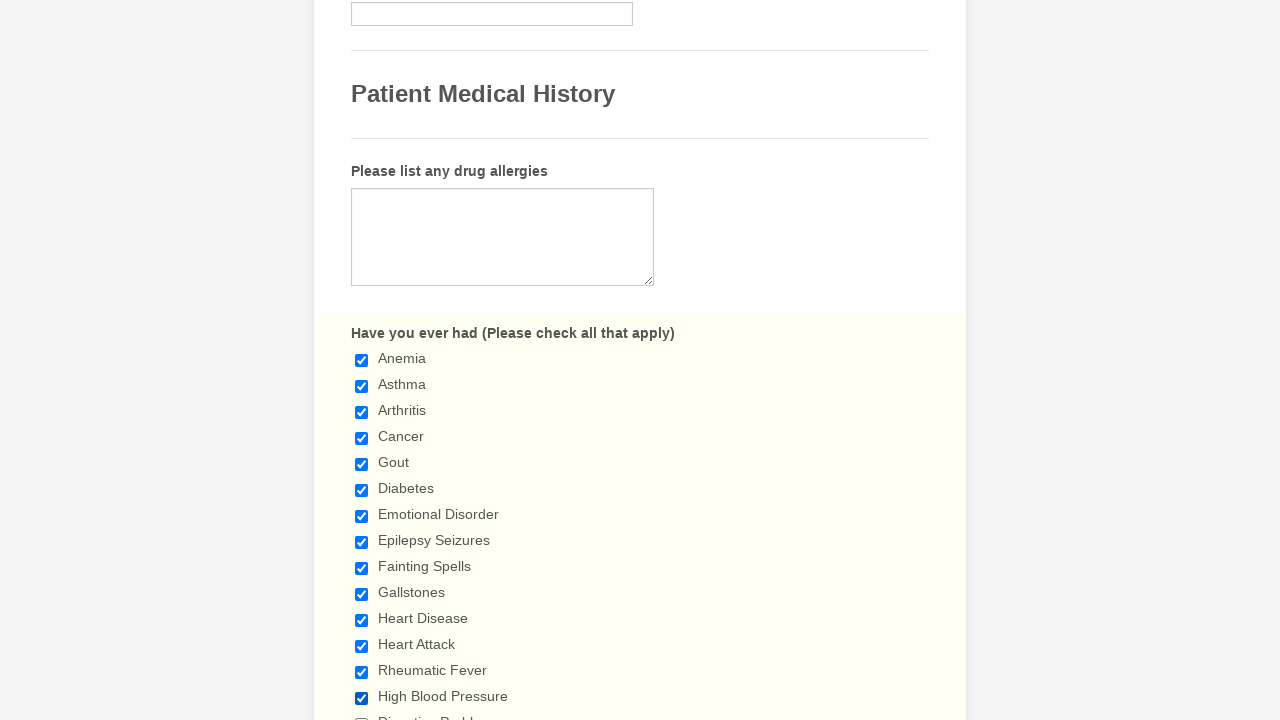

Clicked checkbox 15 to select it at (362, 714) on xpath=//div[@class='form-single-column']//input[@type='checkbox'] >> nth=14
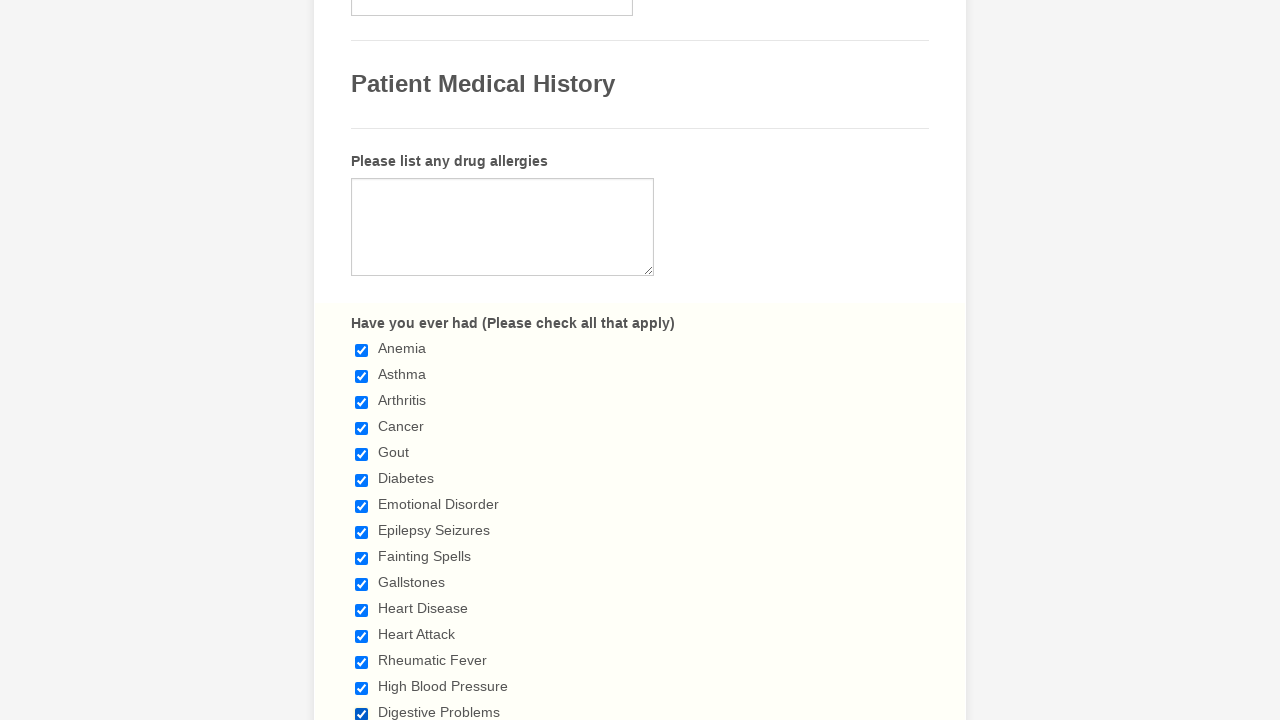

Clicked checkbox 16 to select it at (362, 360) on xpath=//div[@class='form-single-column']//input[@type='checkbox'] >> nth=15
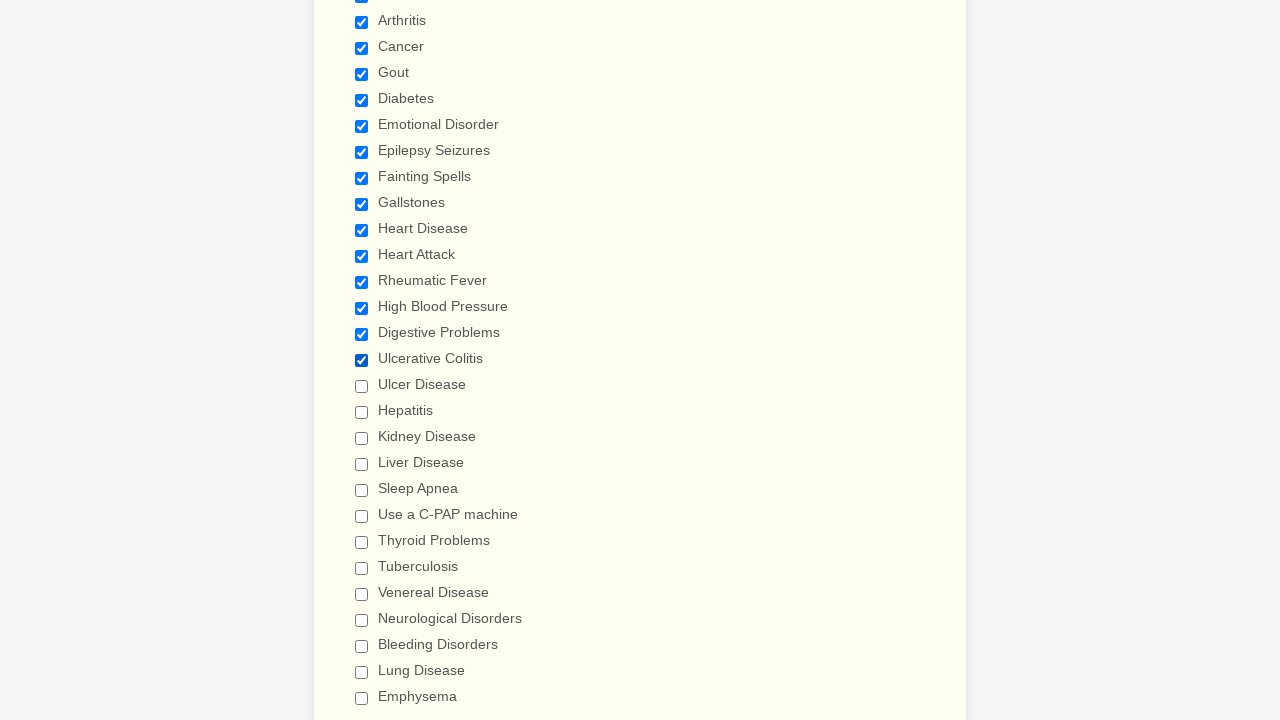

Clicked checkbox 17 to select it at (362, 386) on xpath=//div[@class='form-single-column']//input[@type='checkbox'] >> nth=16
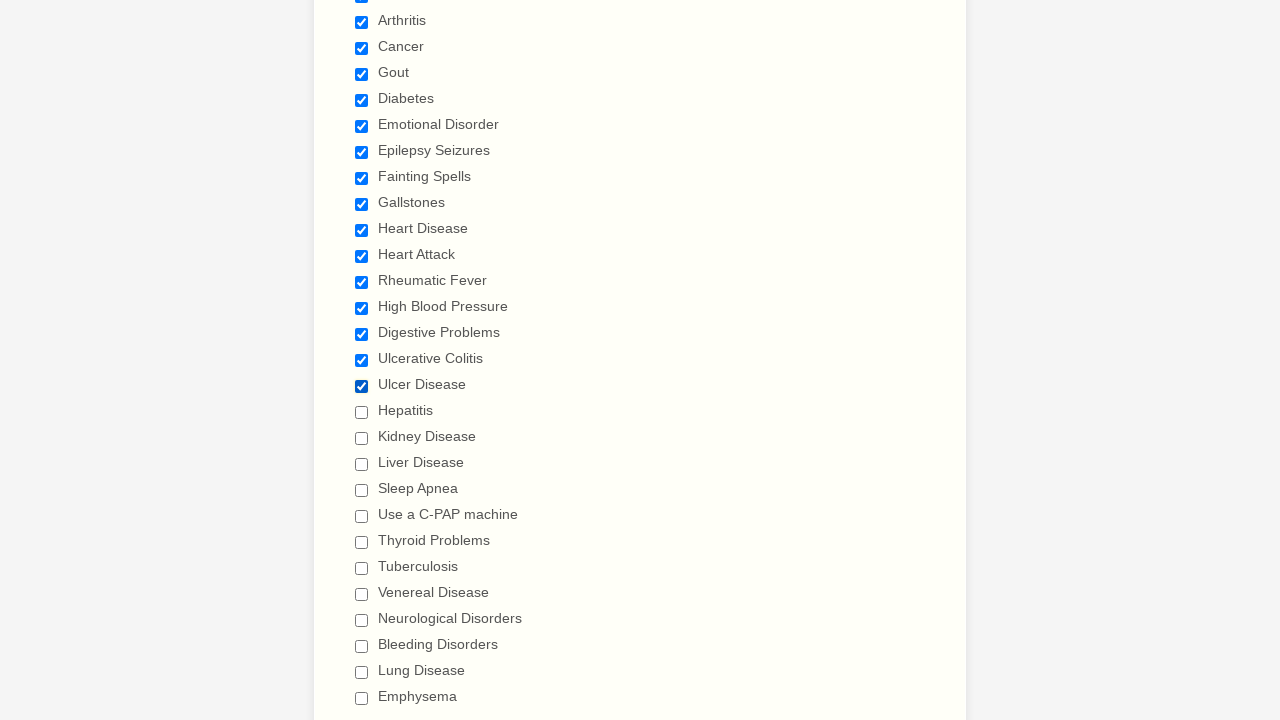

Clicked checkbox 18 to select it at (362, 412) on xpath=//div[@class='form-single-column']//input[@type='checkbox'] >> nth=17
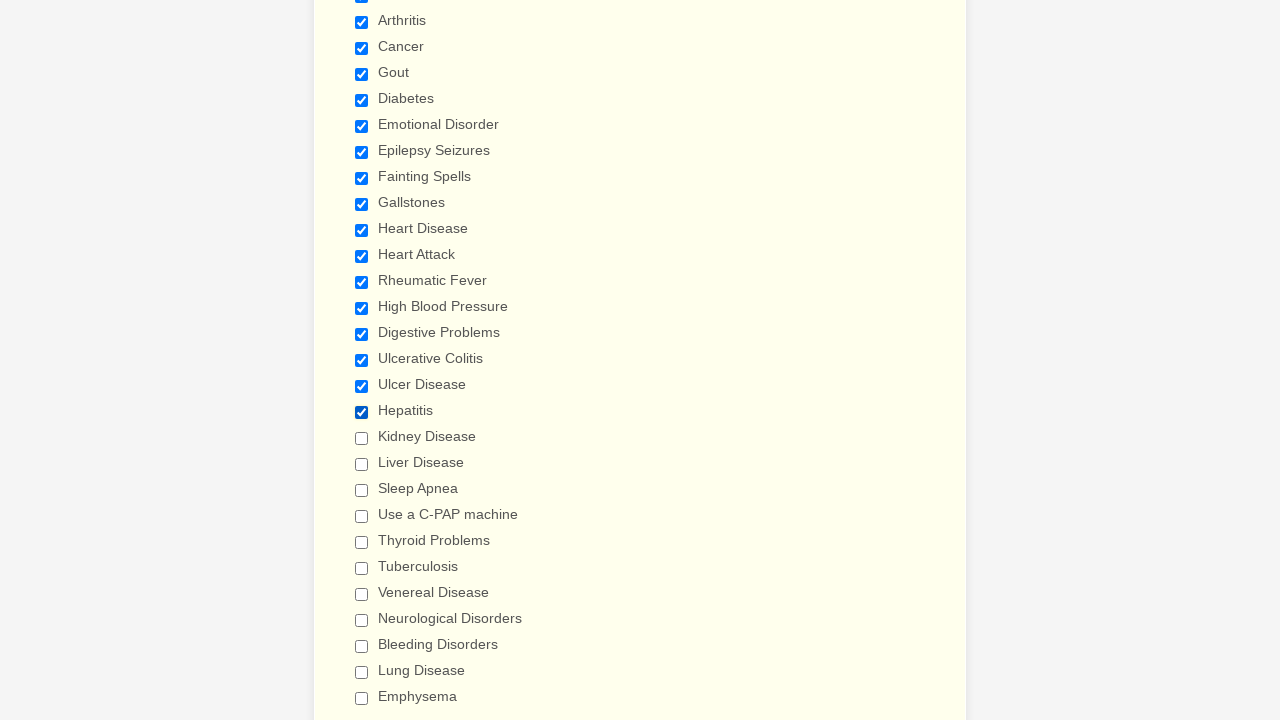

Clicked checkbox 19 to select it at (362, 438) on xpath=//div[@class='form-single-column']//input[@type='checkbox'] >> nth=18
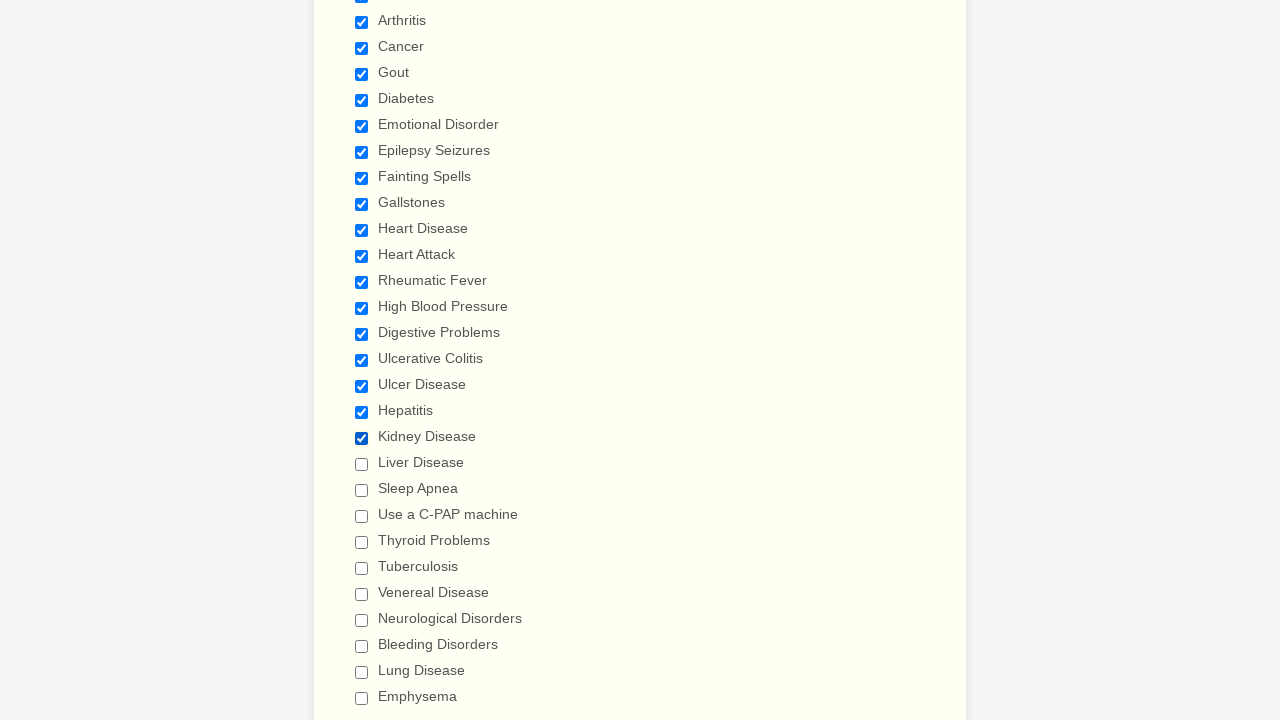

Clicked checkbox 20 to select it at (362, 464) on xpath=//div[@class='form-single-column']//input[@type='checkbox'] >> nth=19
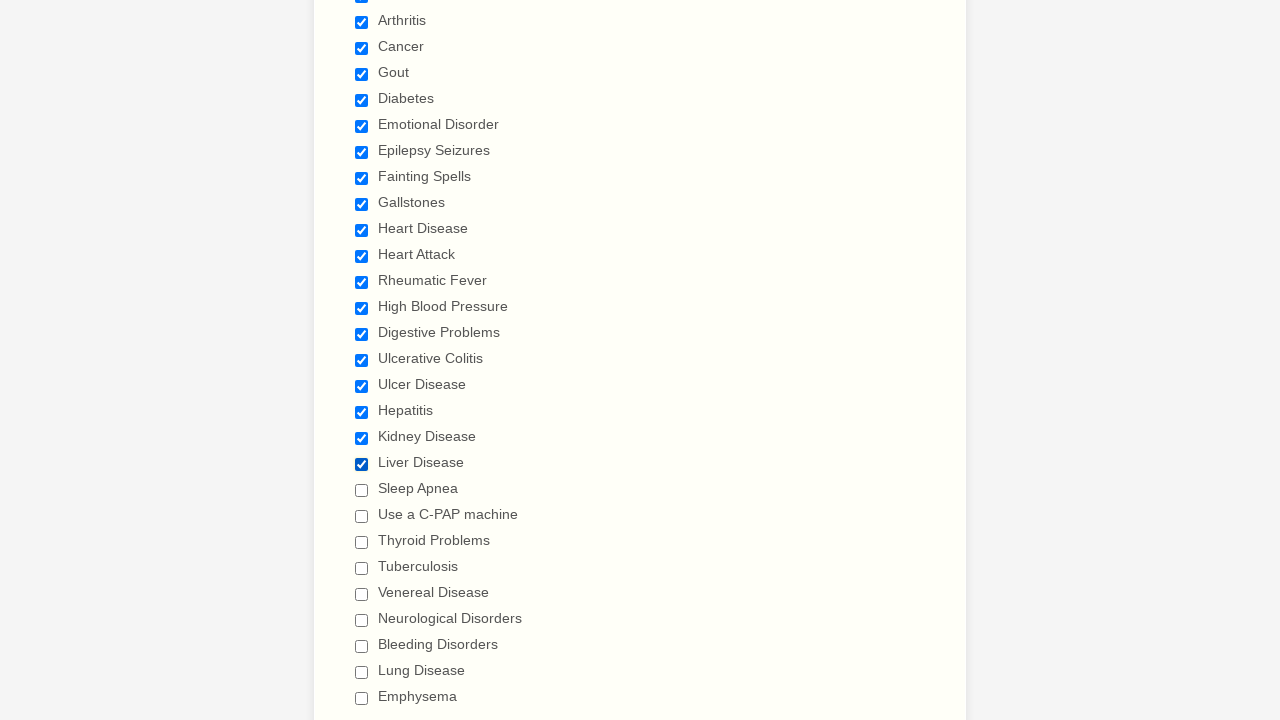

Clicked checkbox 21 to select it at (362, 490) on xpath=//div[@class='form-single-column']//input[@type='checkbox'] >> nth=20
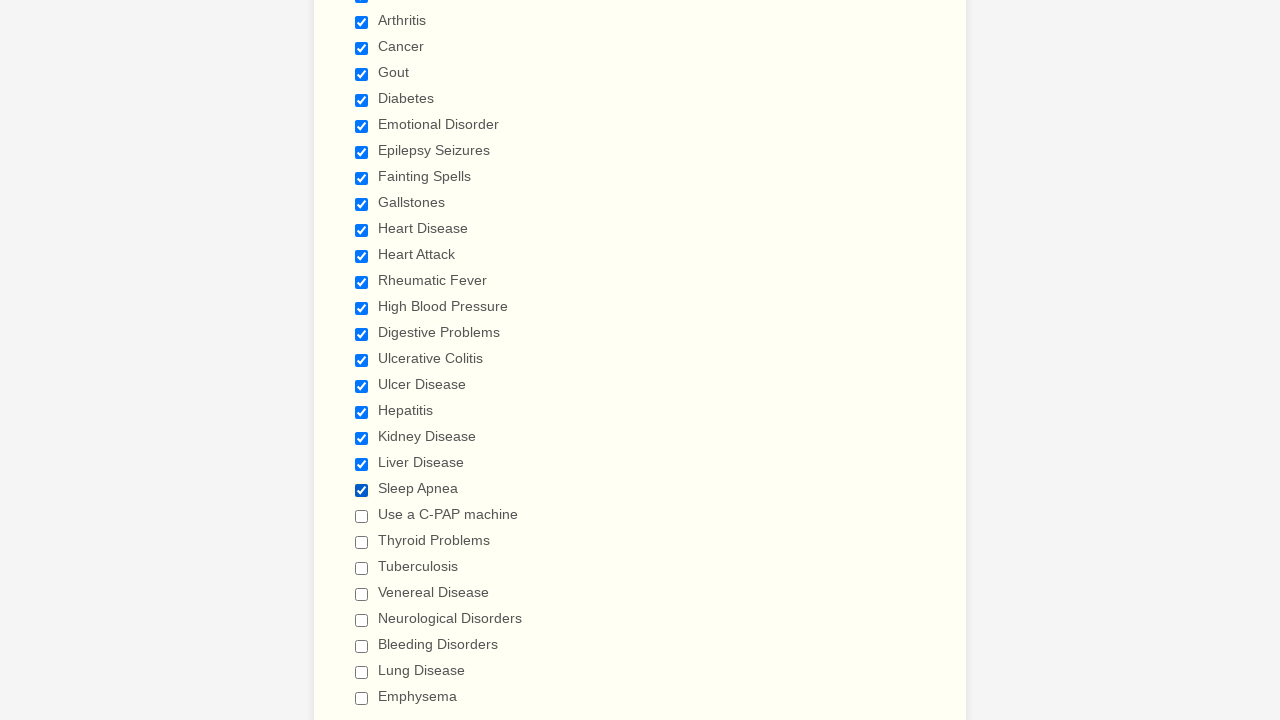

Clicked checkbox 22 to select it at (362, 516) on xpath=//div[@class='form-single-column']//input[@type='checkbox'] >> nth=21
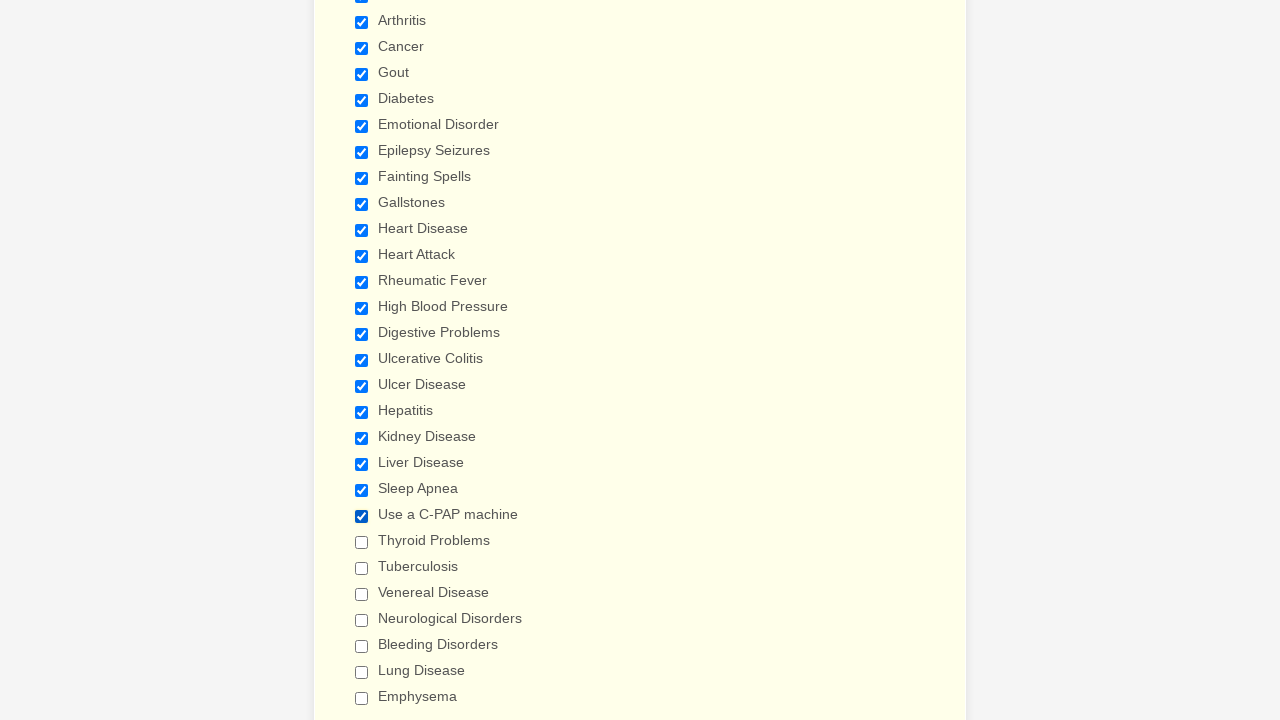

Clicked checkbox 23 to select it at (362, 542) on xpath=//div[@class='form-single-column']//input[@type='checkbox'] >> nth=22
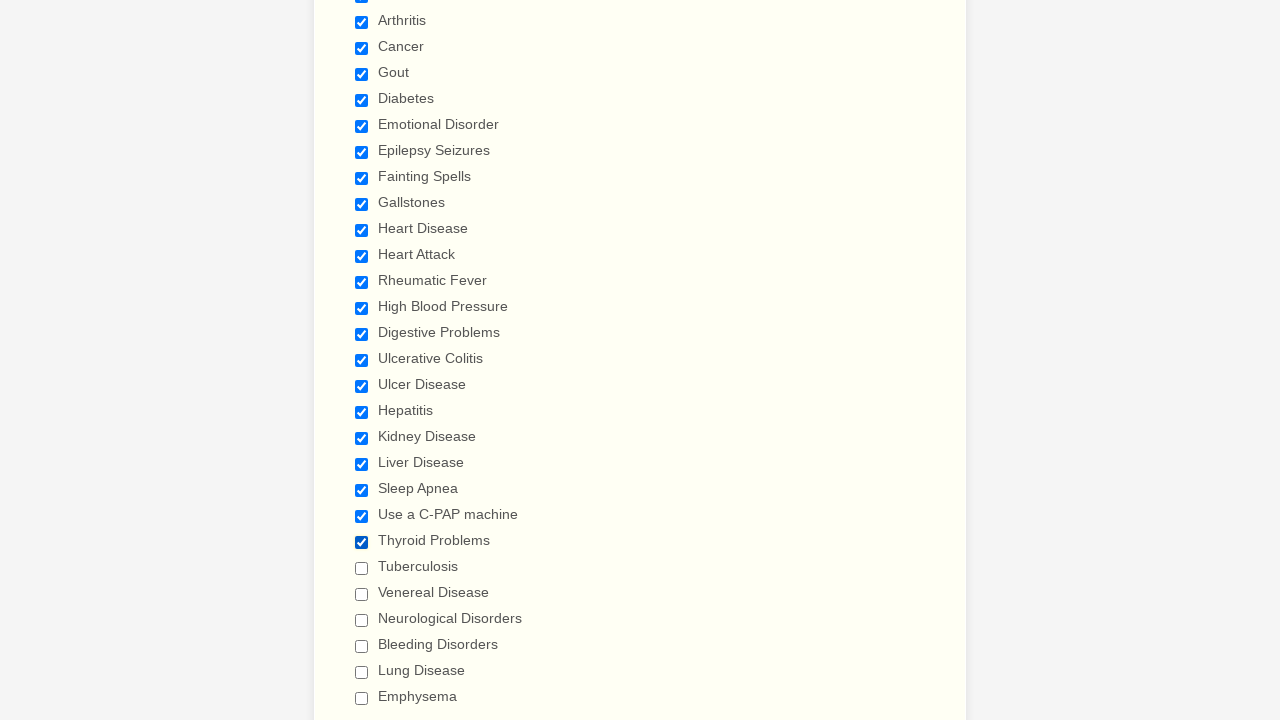

Clicked checkbox 24 to select it at (362, 568) on xpath=//div[@class='form-single-column']//input[@type='checkbox'] >> nth=23
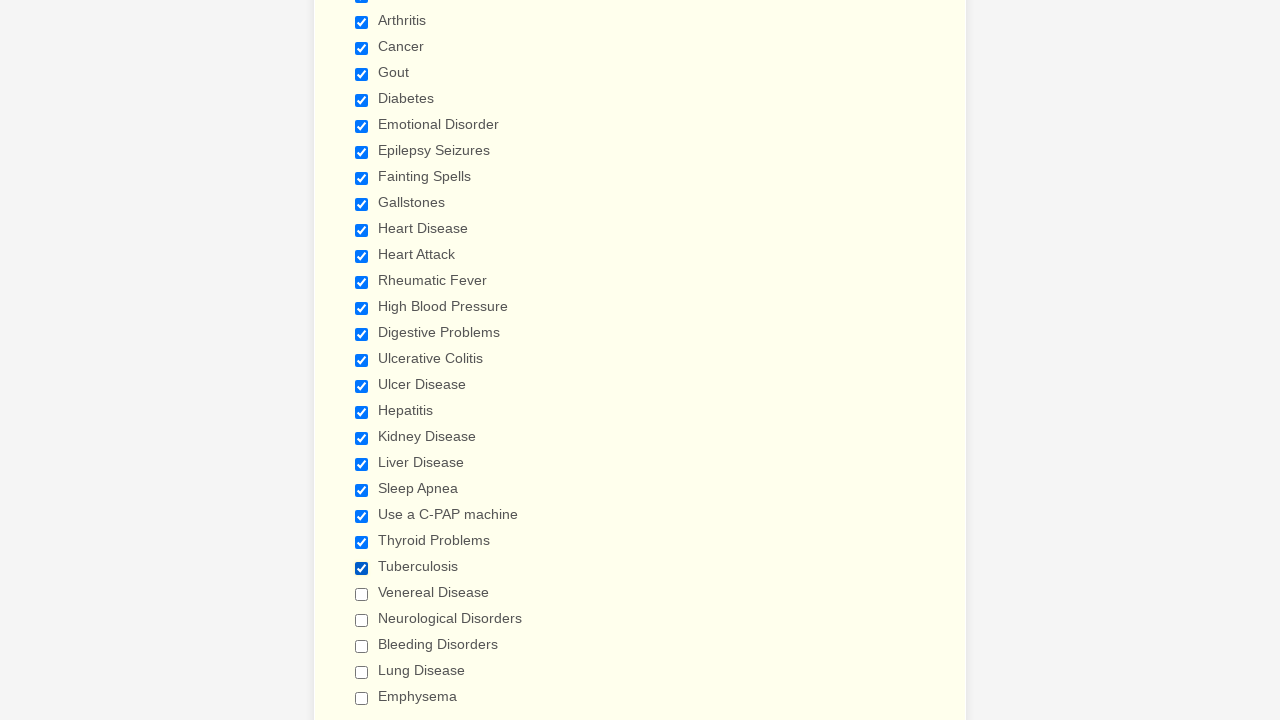

Clicked checkbox 25 to select it at (362, 594) on xpath=//div[@class='form-single-column']//input[@type='checkbox'] >> nth=24
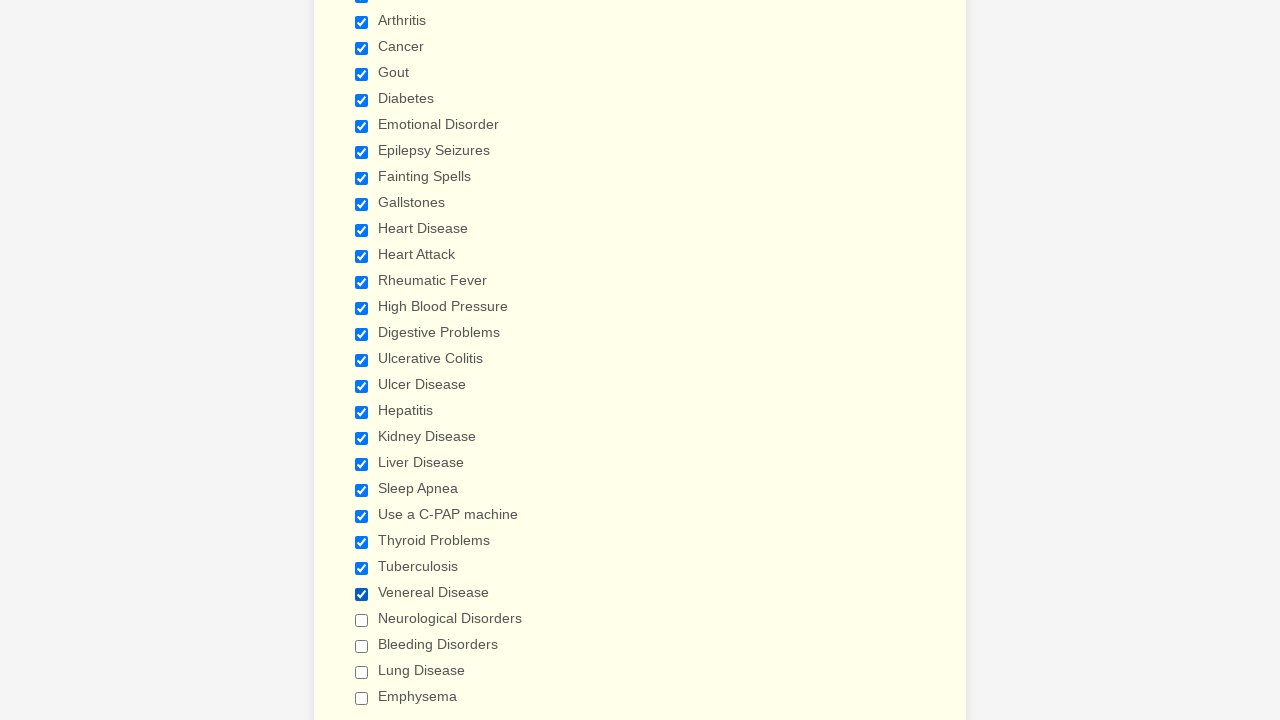

Clicked checkbox 26 to select it at (362, 620) on xpath=//div[@class='form-single-column']//input[@type='checkbox'] >> nth=25
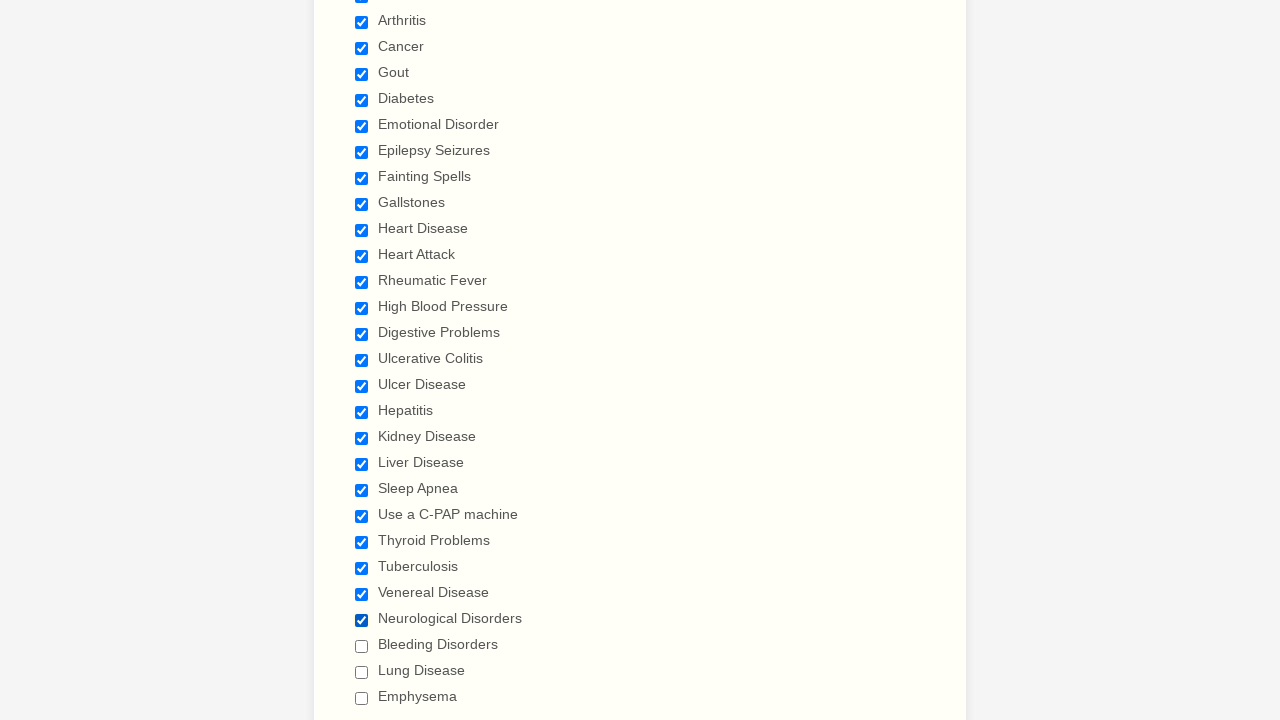

Clicked checkbox 27 to select it at (362, 646) on xpath=//div[@class='form-single-column']//input[@type='checkbox'] >> nth=26
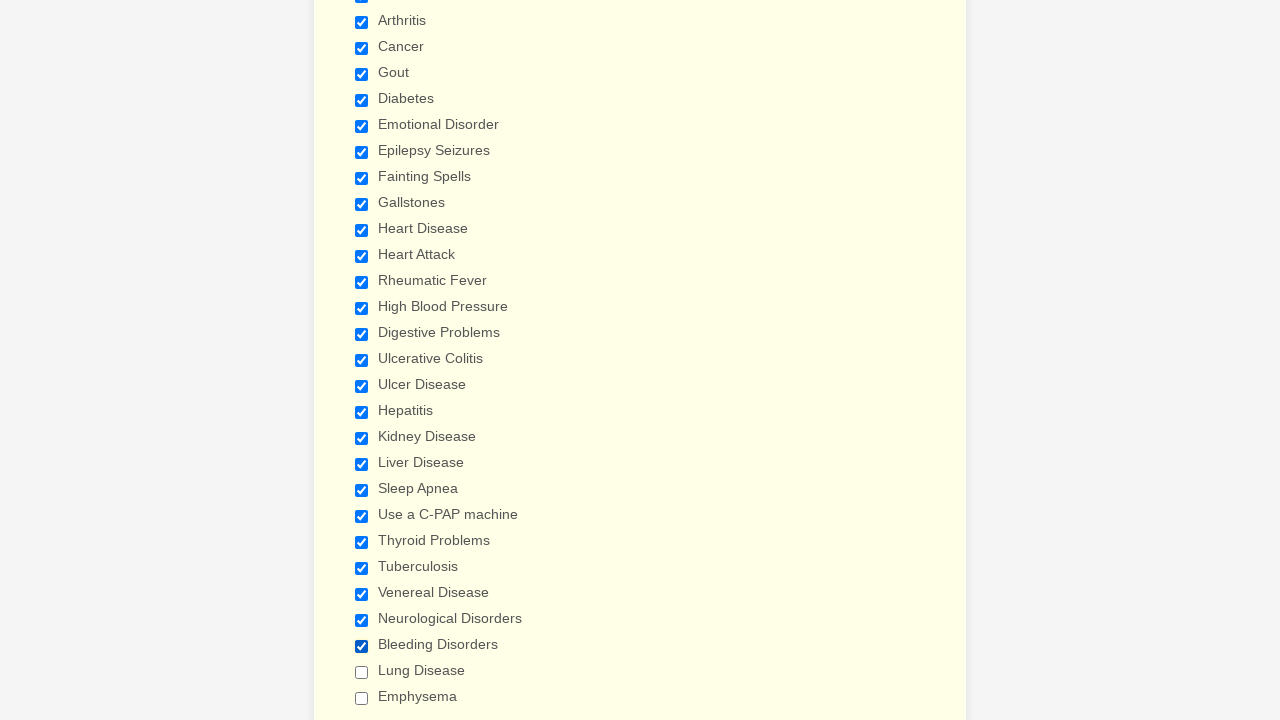

Clicked checkbox 28 to select it at (362, 672) on xpath=//div[@class='form-single-column']//input[@type='checkbox'] >> nth=27
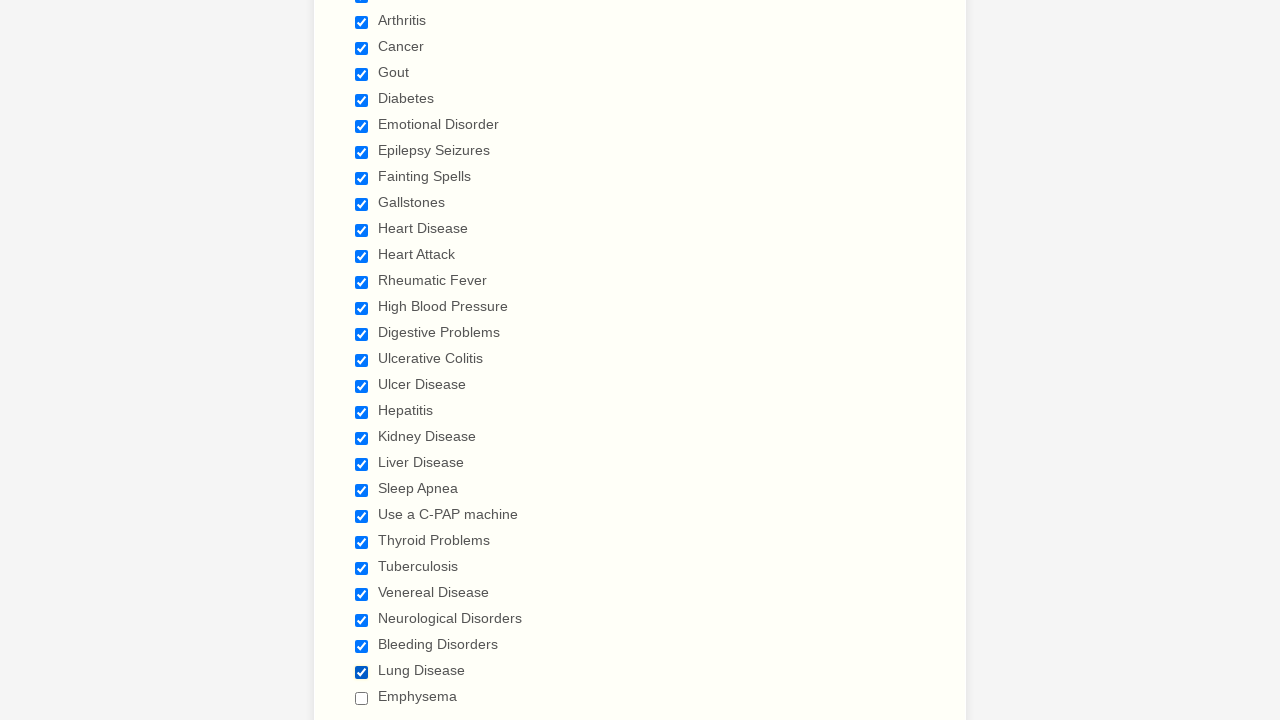

Clicked checkbox 29 to select it at (362, 698) on xpath=//div[@class='form-single-column']//input[@type='checkbox'] >> nth=28
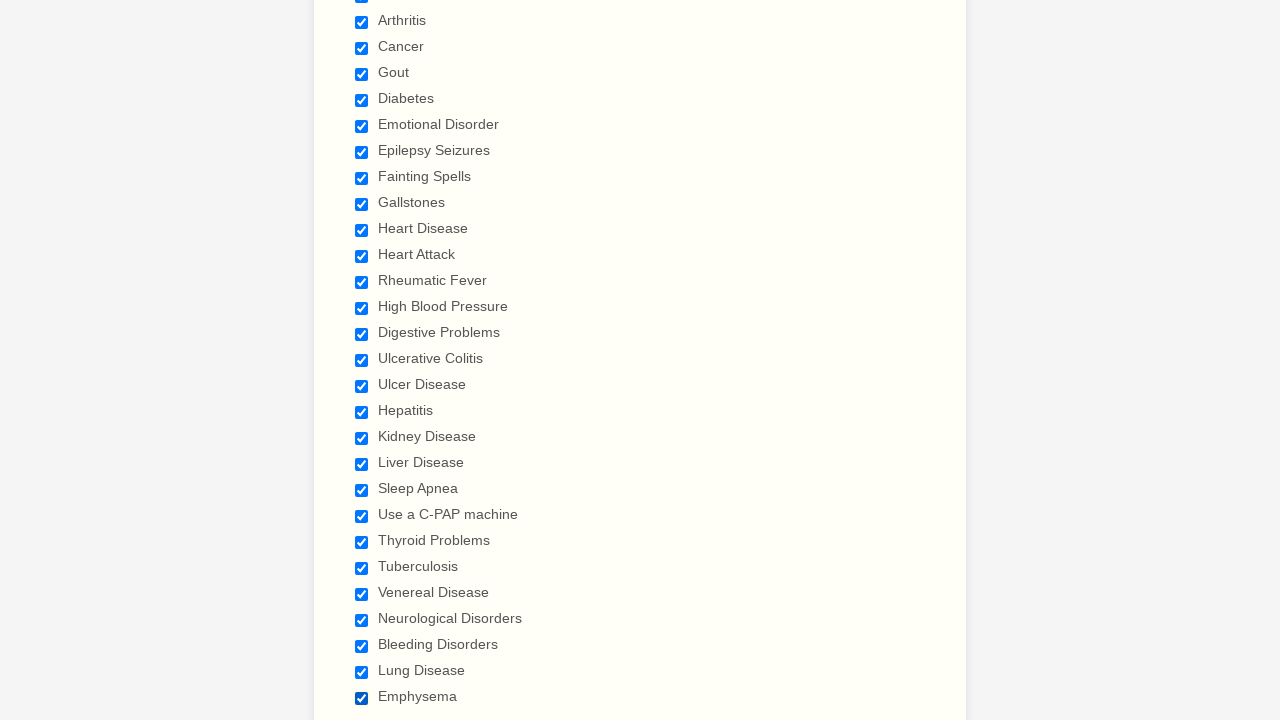

Verified checkbox 1 is selected
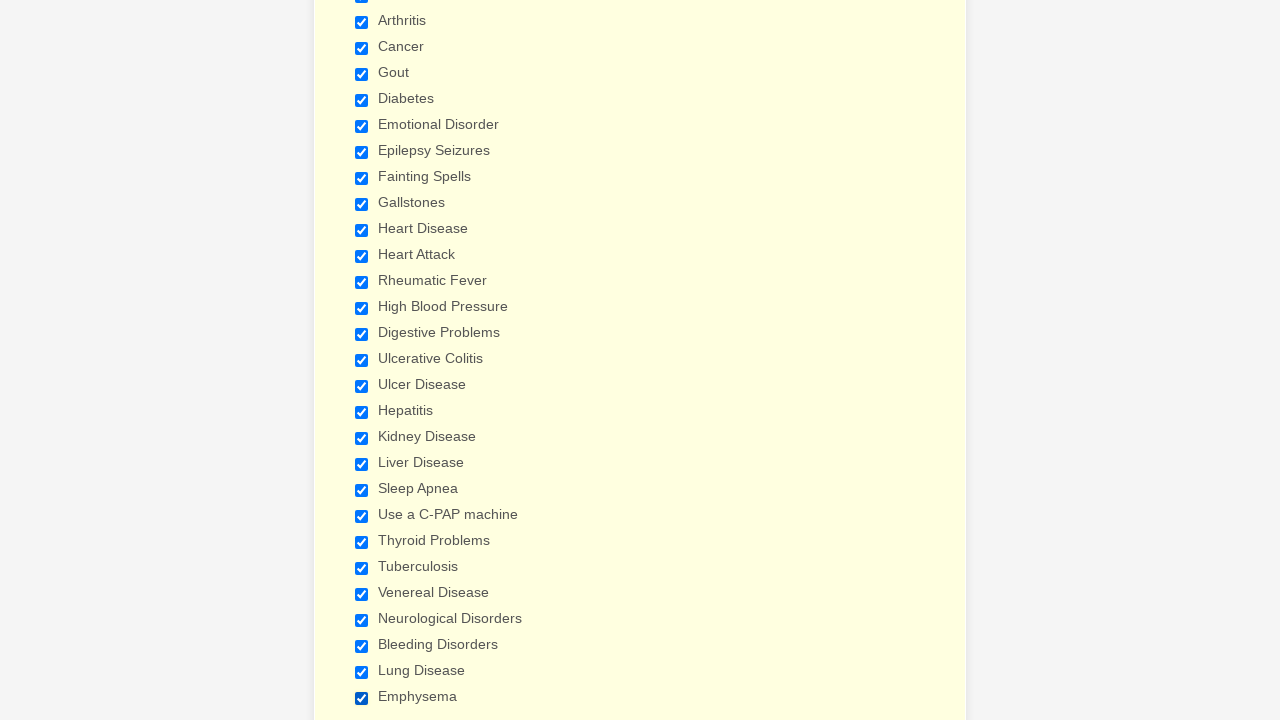

Verified checkbox 2 is selected
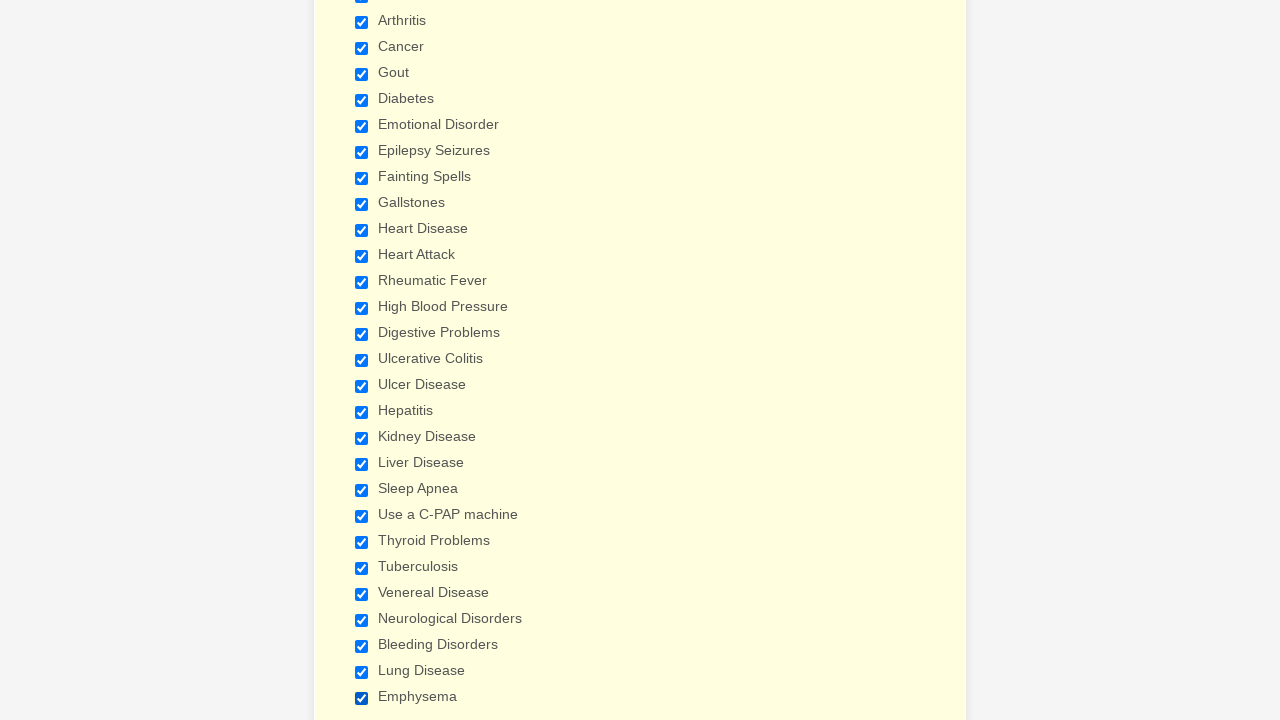

Verified checkbox 3 is selected
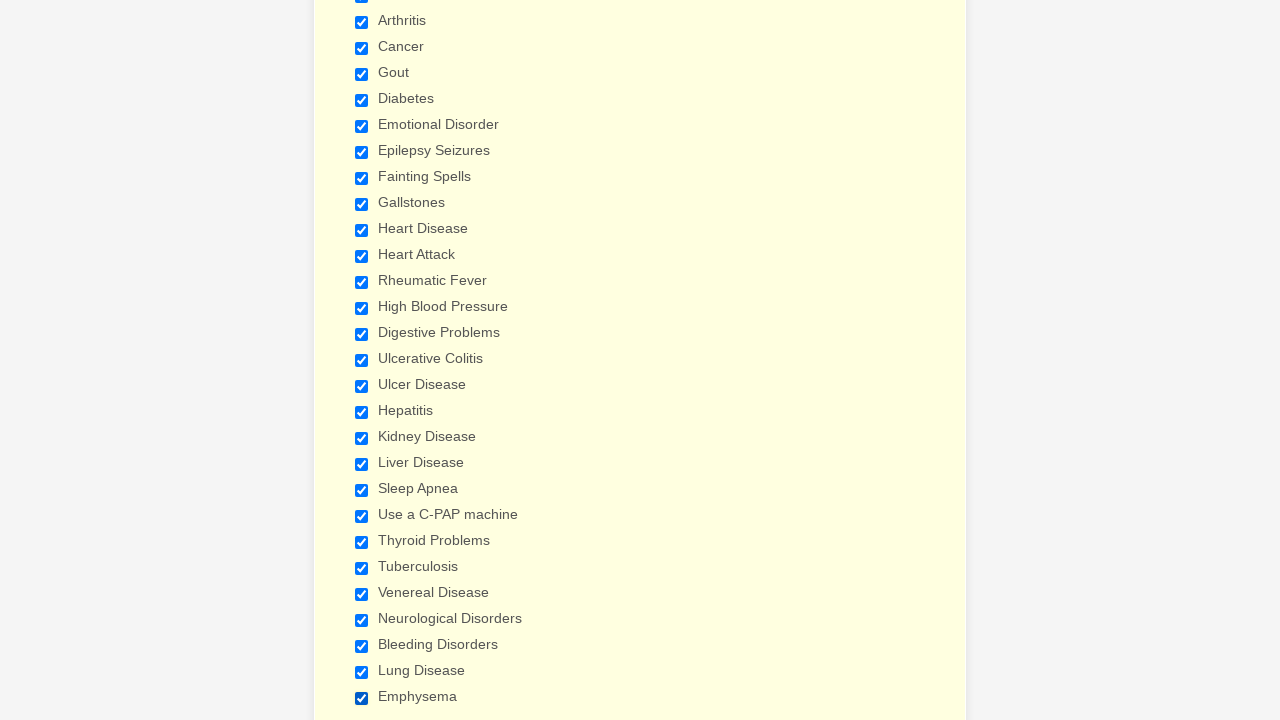

Verified checkbox 4 is selected
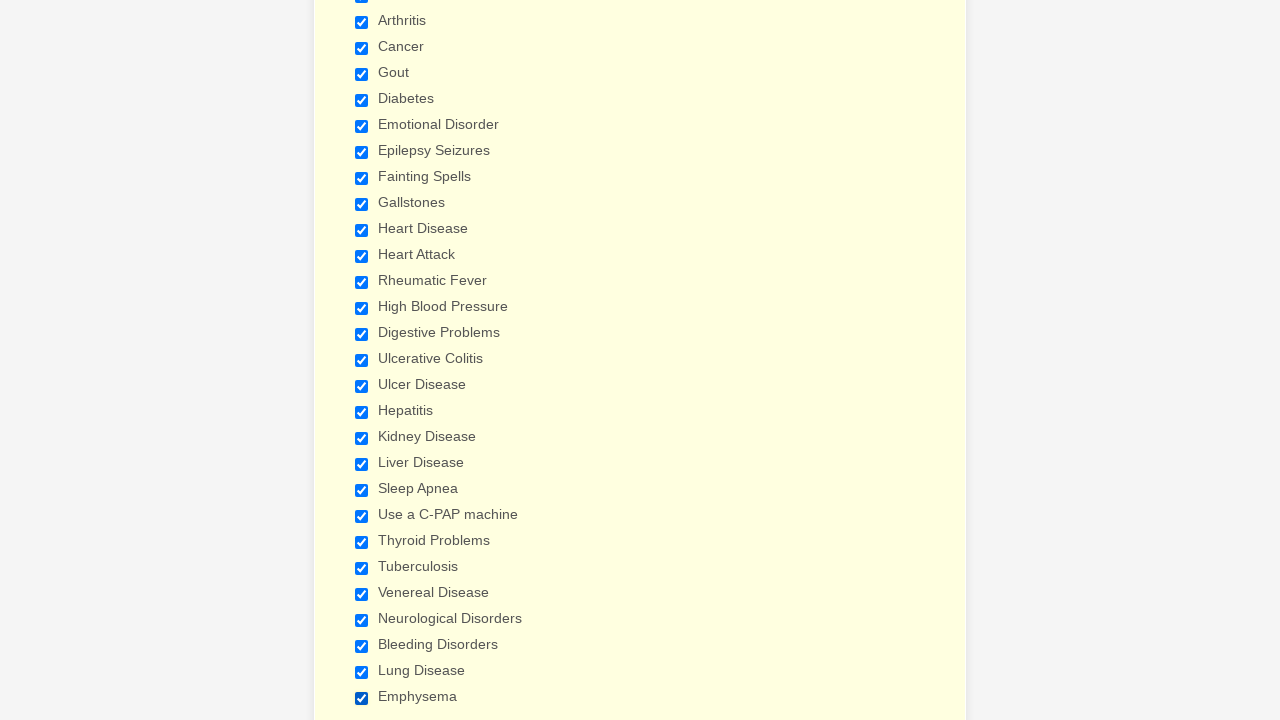

Verified checkbox 5 is selected
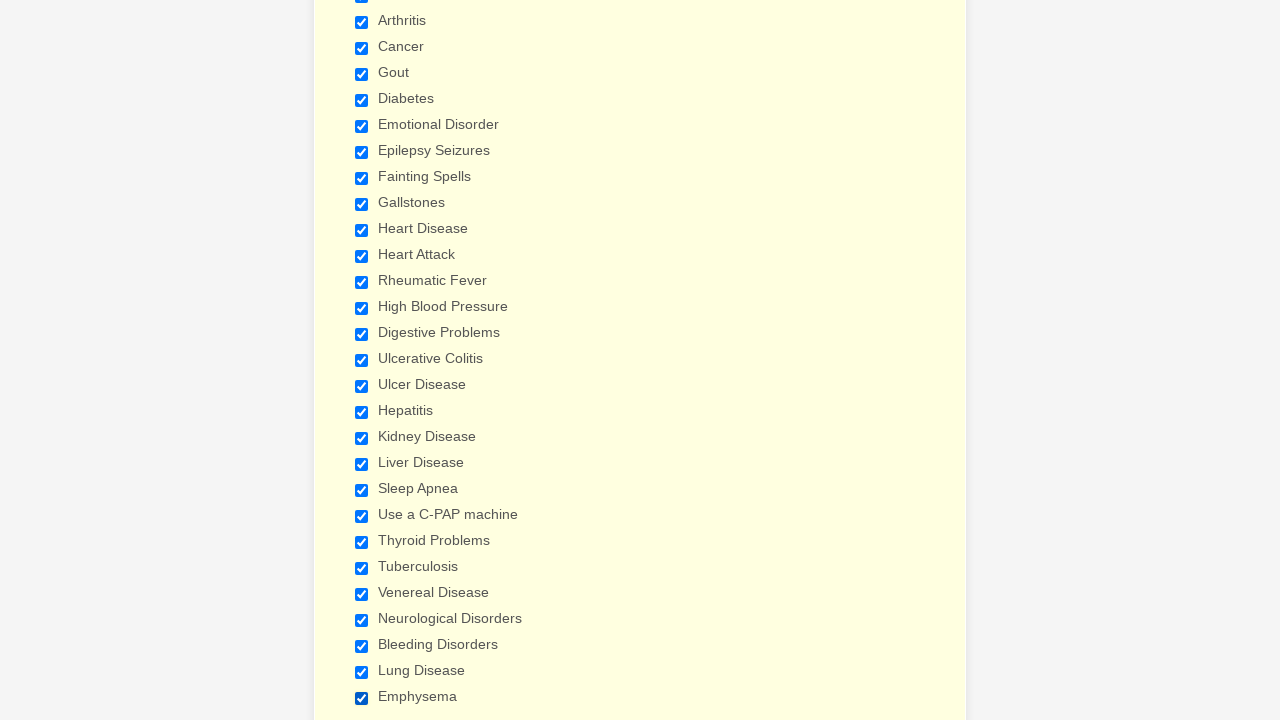

Verified checkbox 6 is selected
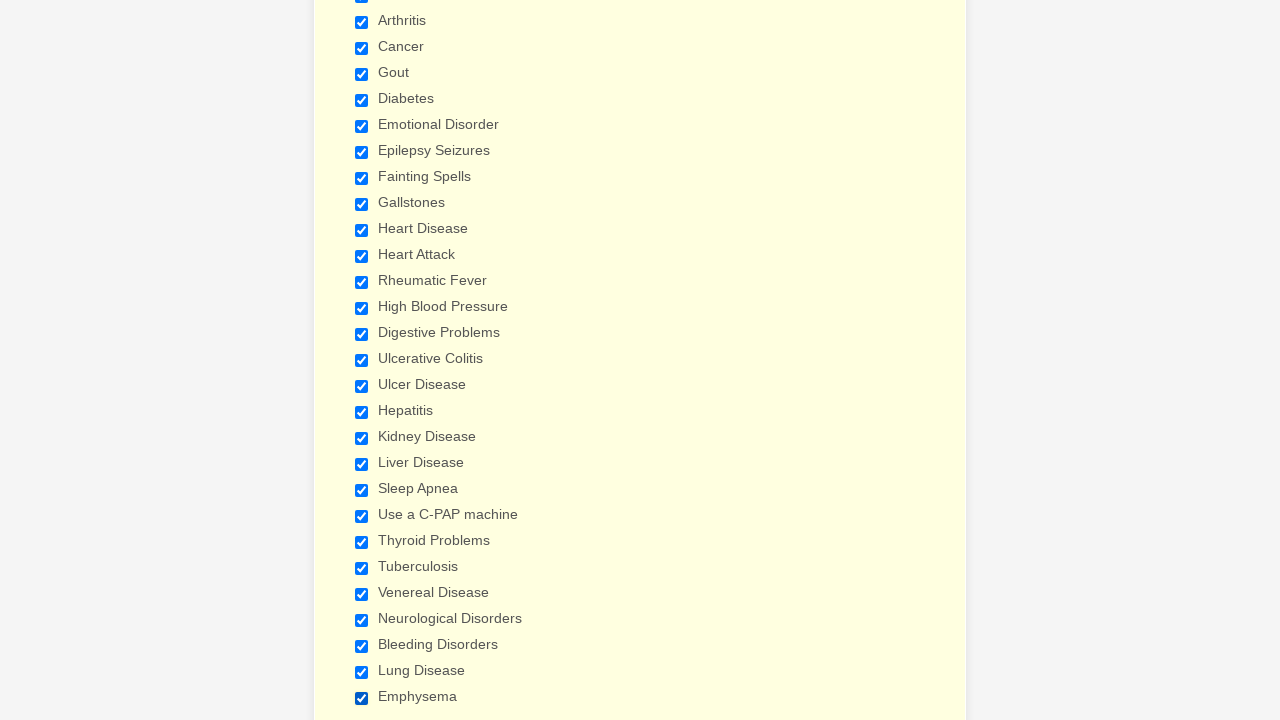

Verified checkbox 7 is selected
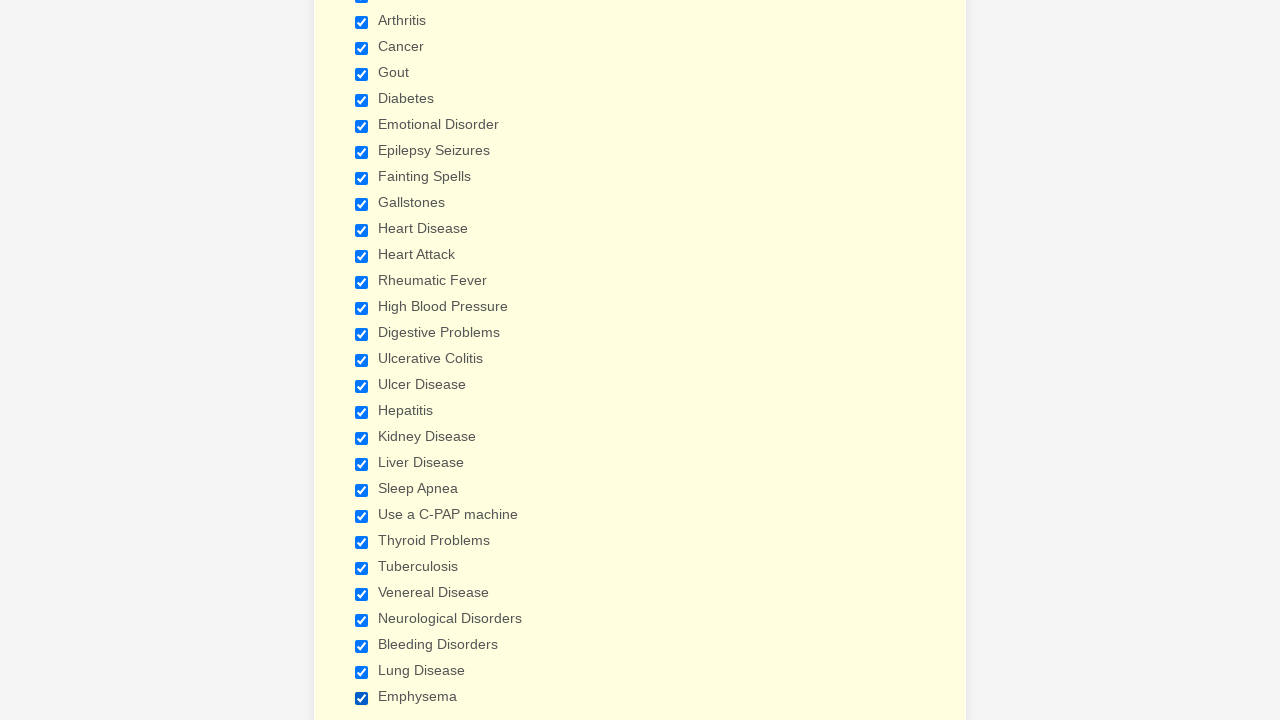

Verified checkbox 8 is selected
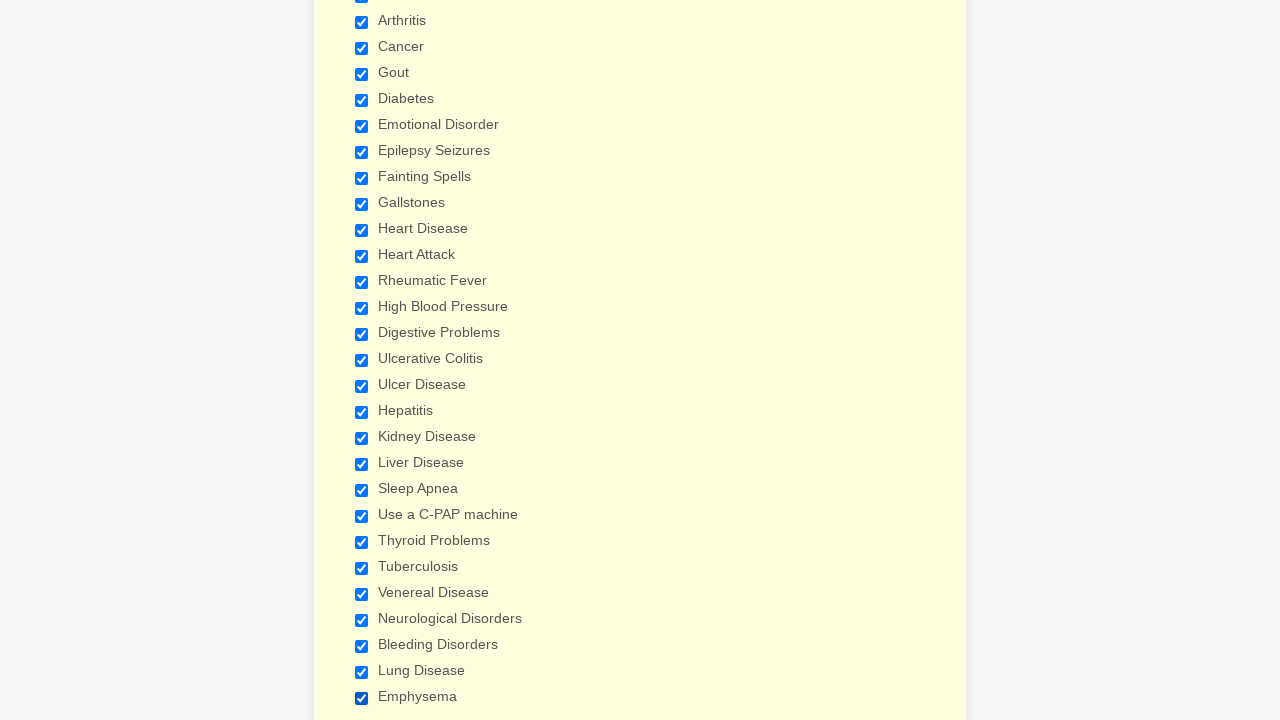

Verified checkbox 9 is selected
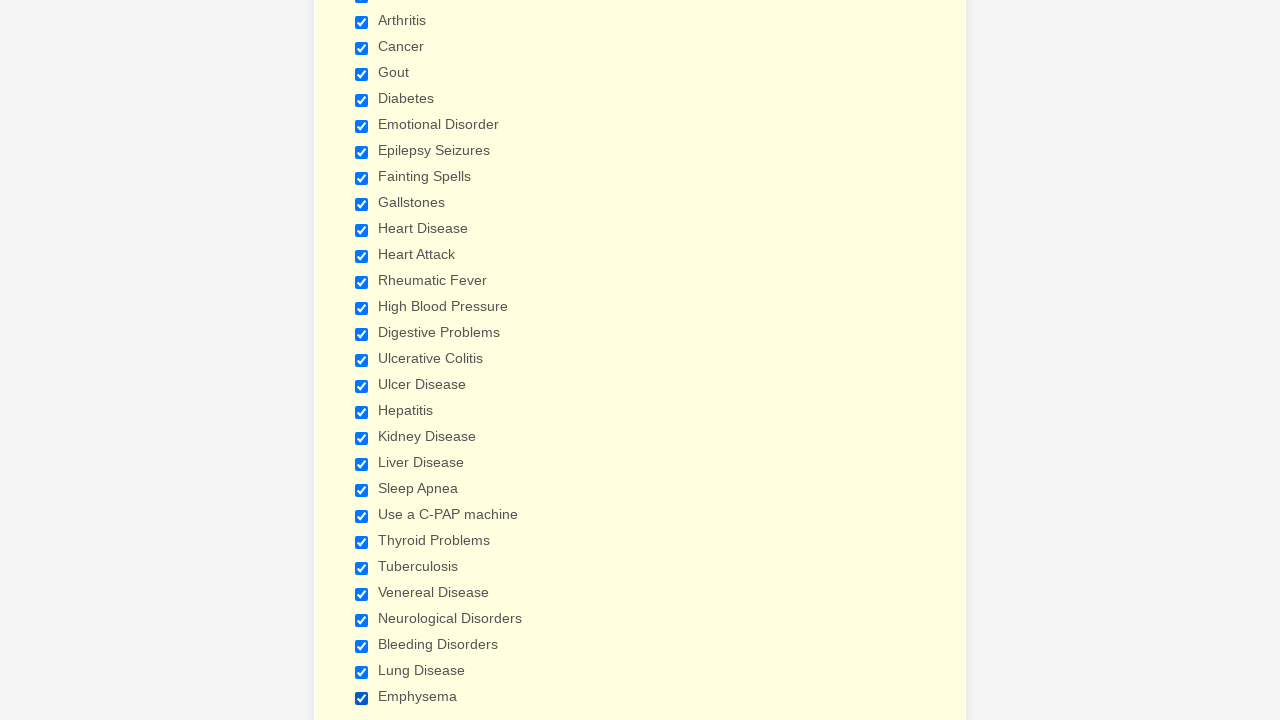

Verified checkbox 10 is selected
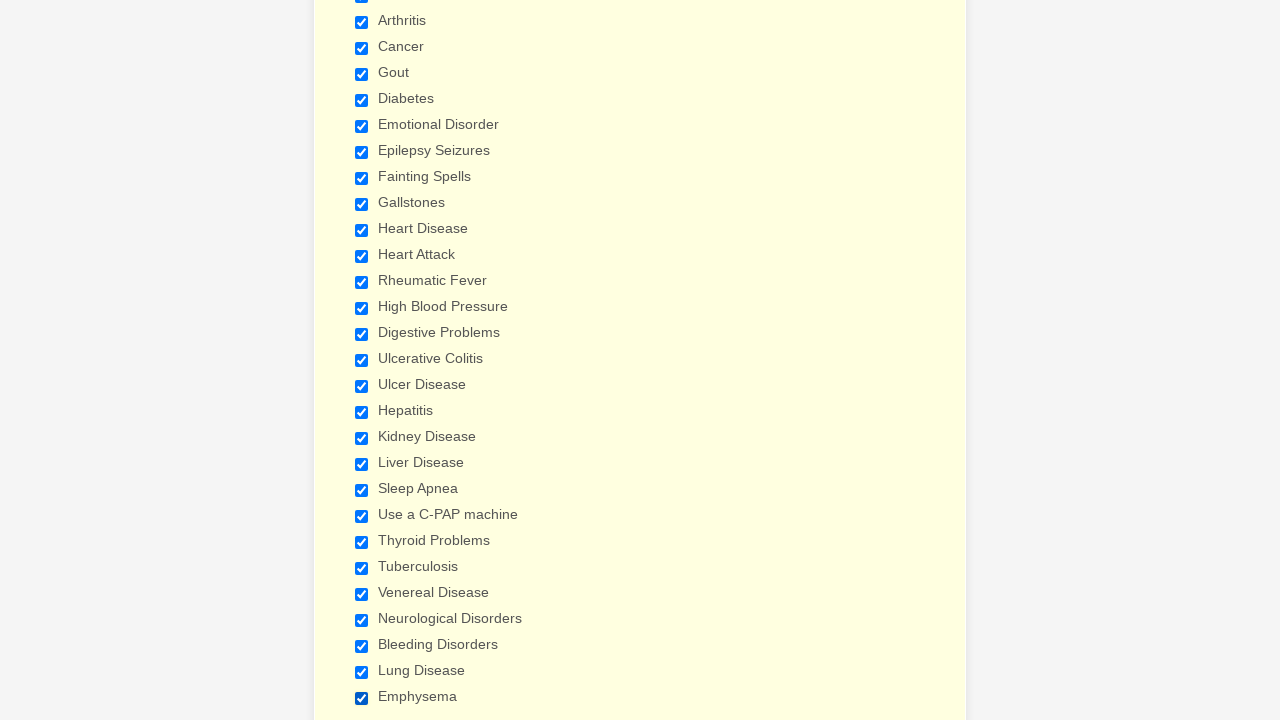

Verified checkbox 11 is selected
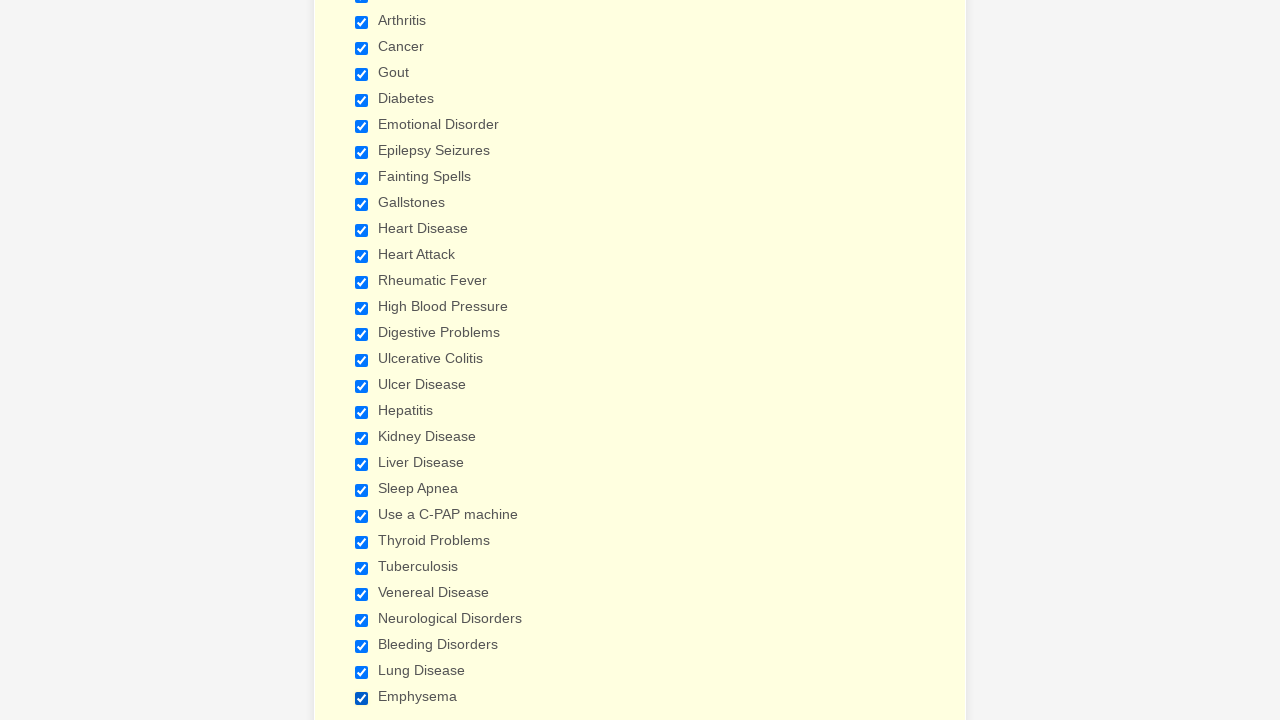

Verified checkbox 12 is selected
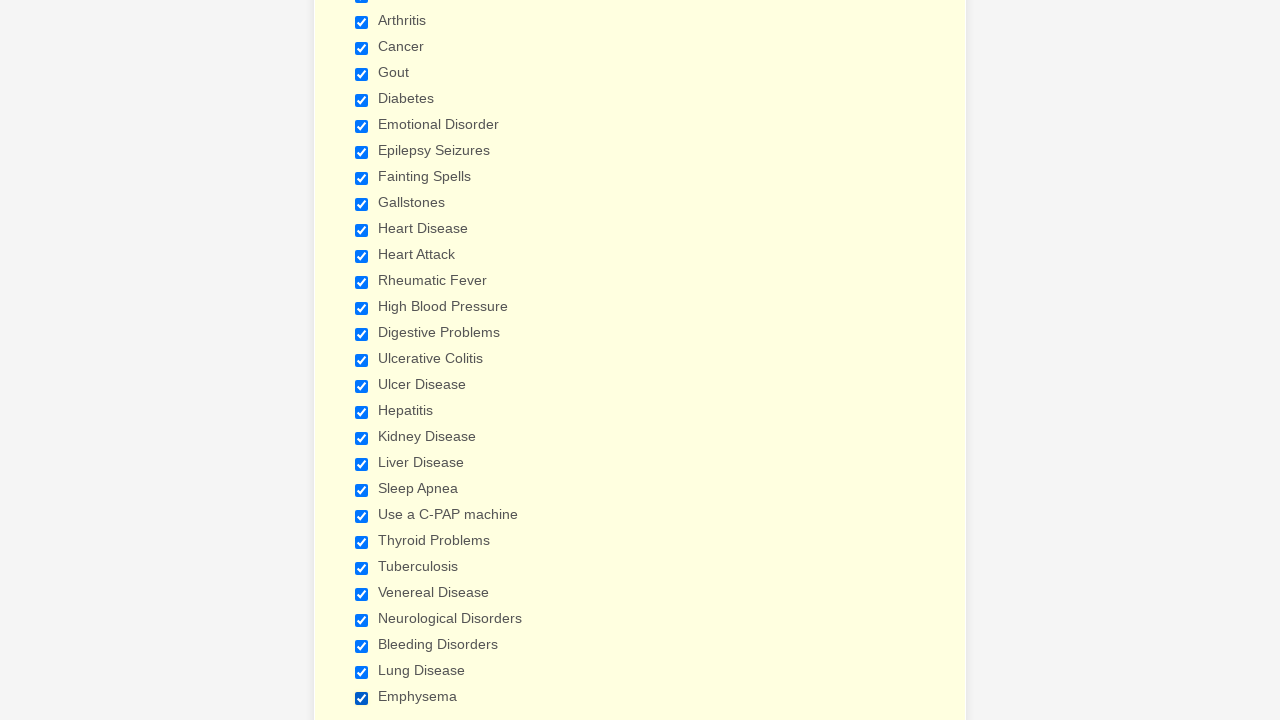

Verified checkbox 13 is selected
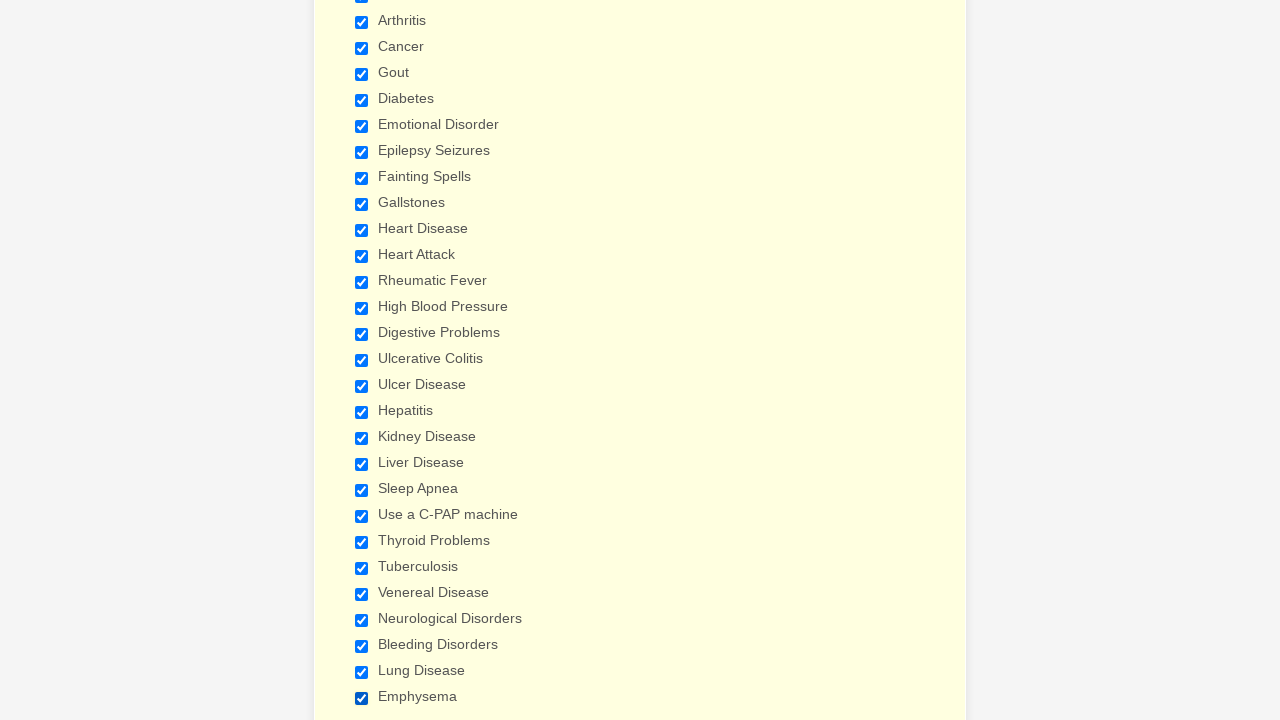

Verified checkbox 14 is selected
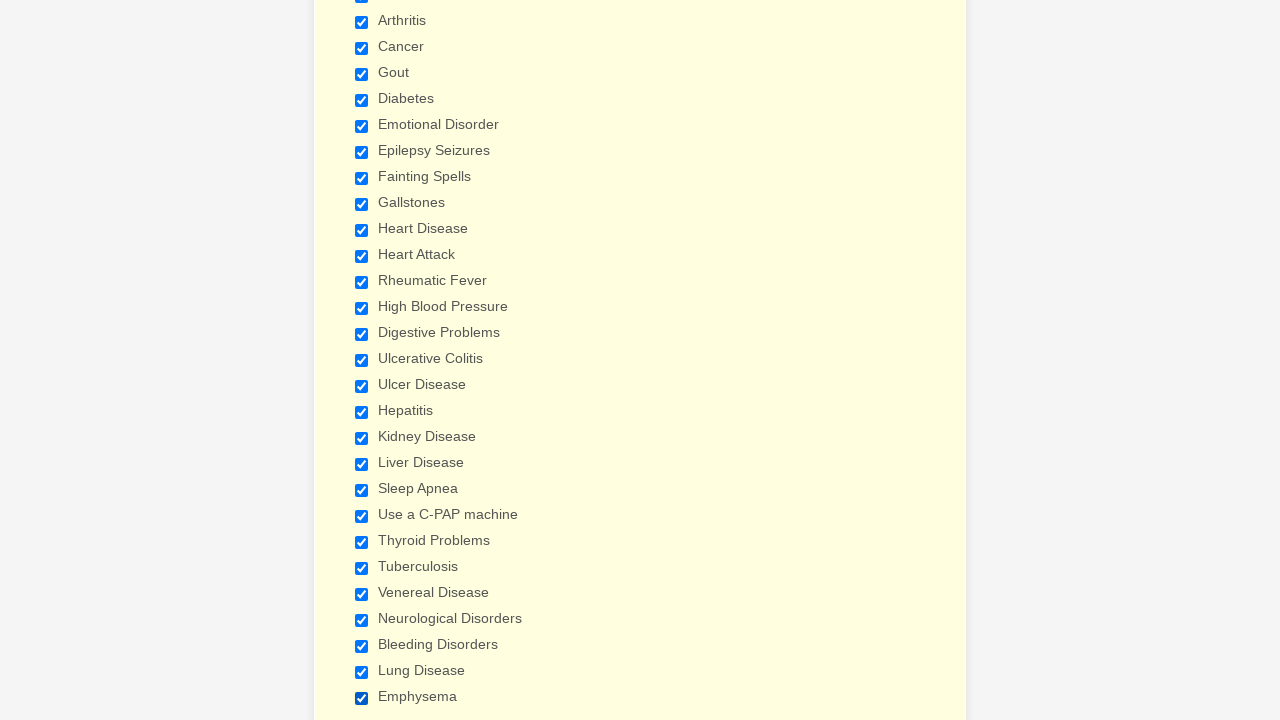

Verified checkbox 15 is selected
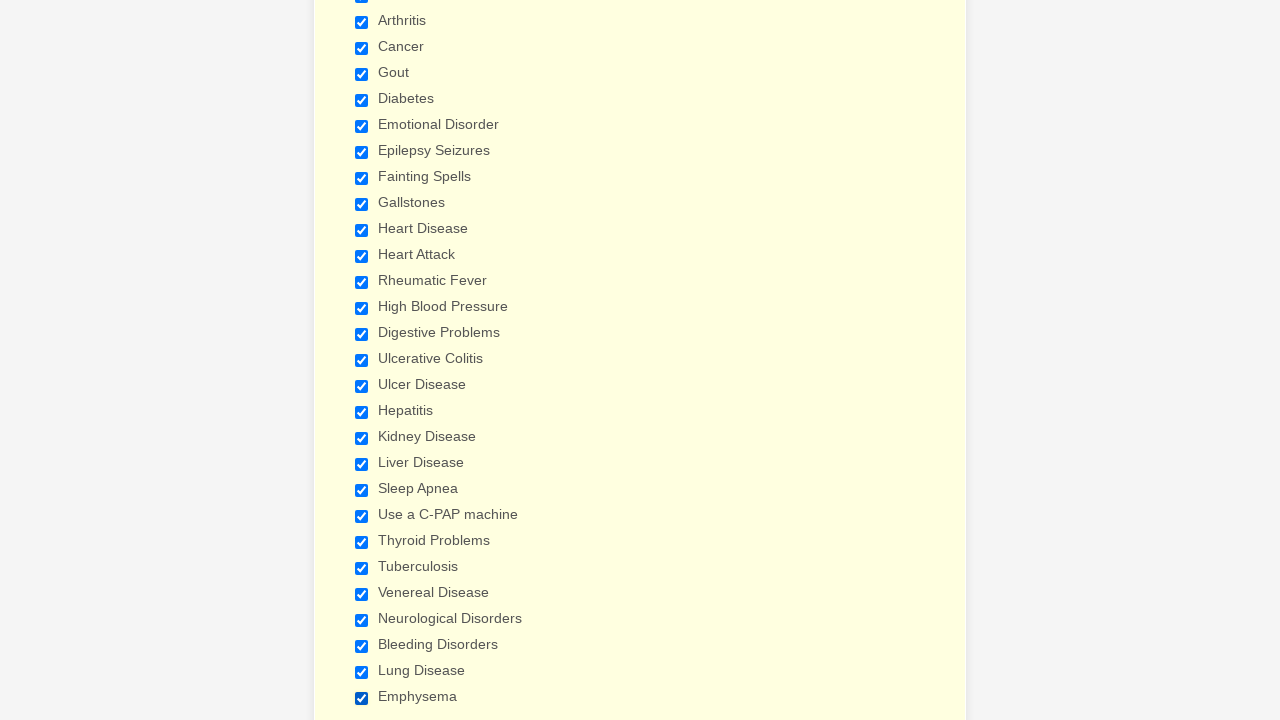

Verified checkbox 16 is selected
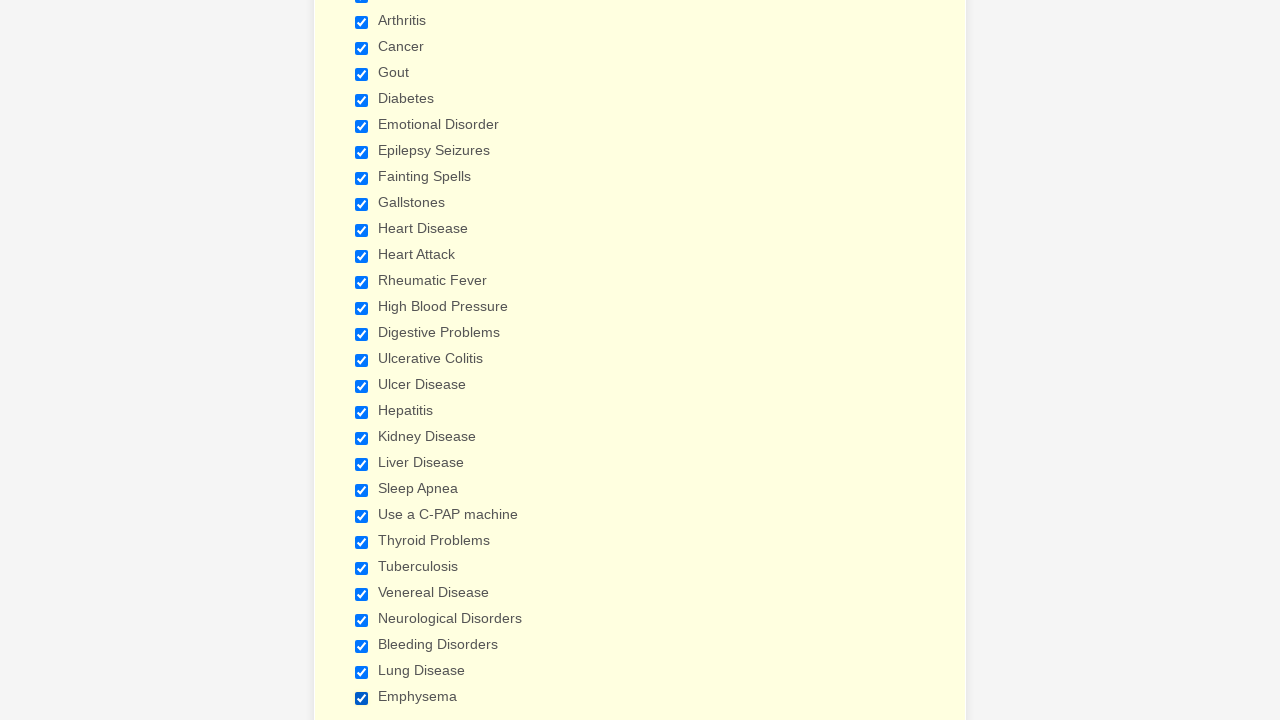

Verified checkbox 17 is selected
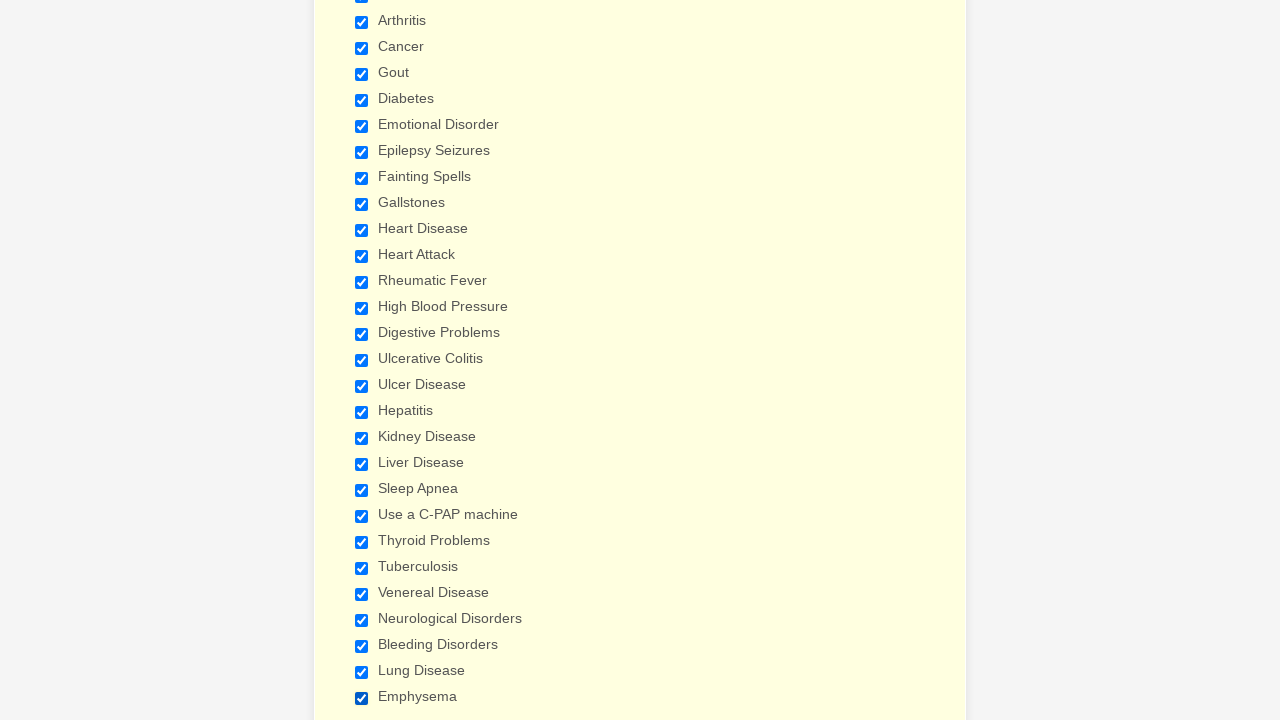

Verified checkbox 18 is selected
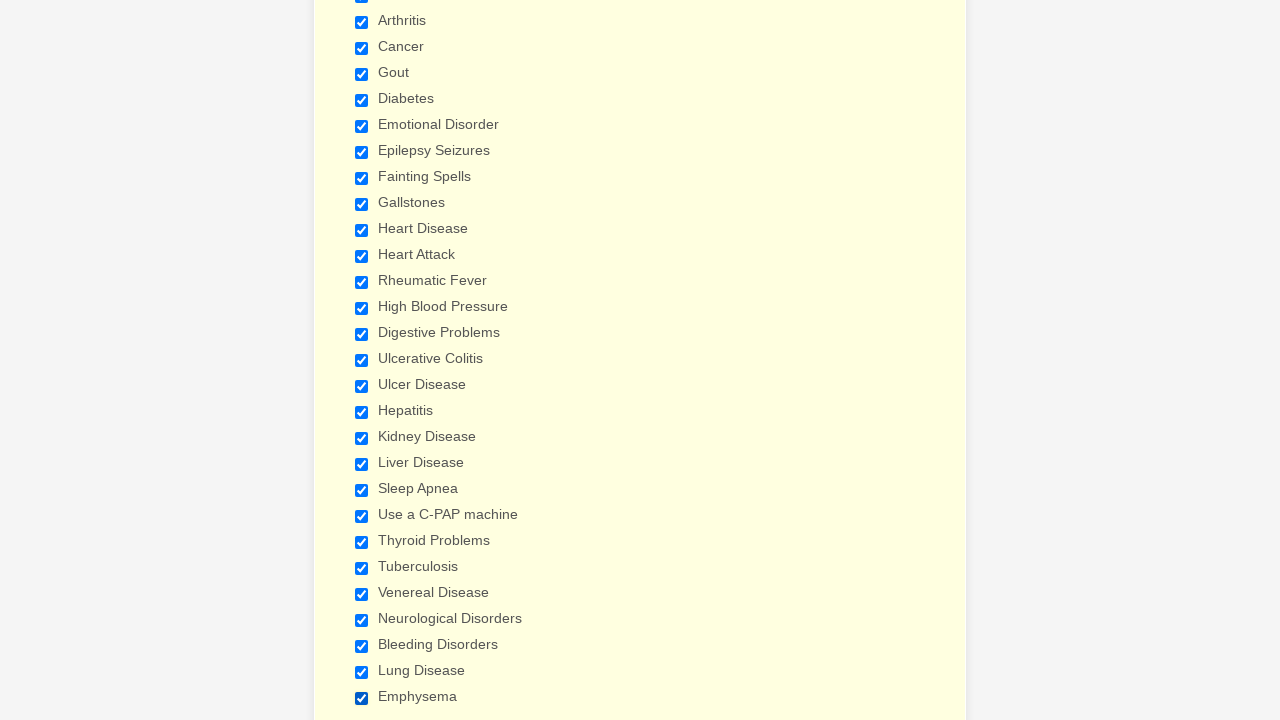

Verified checkbox 19 is selected
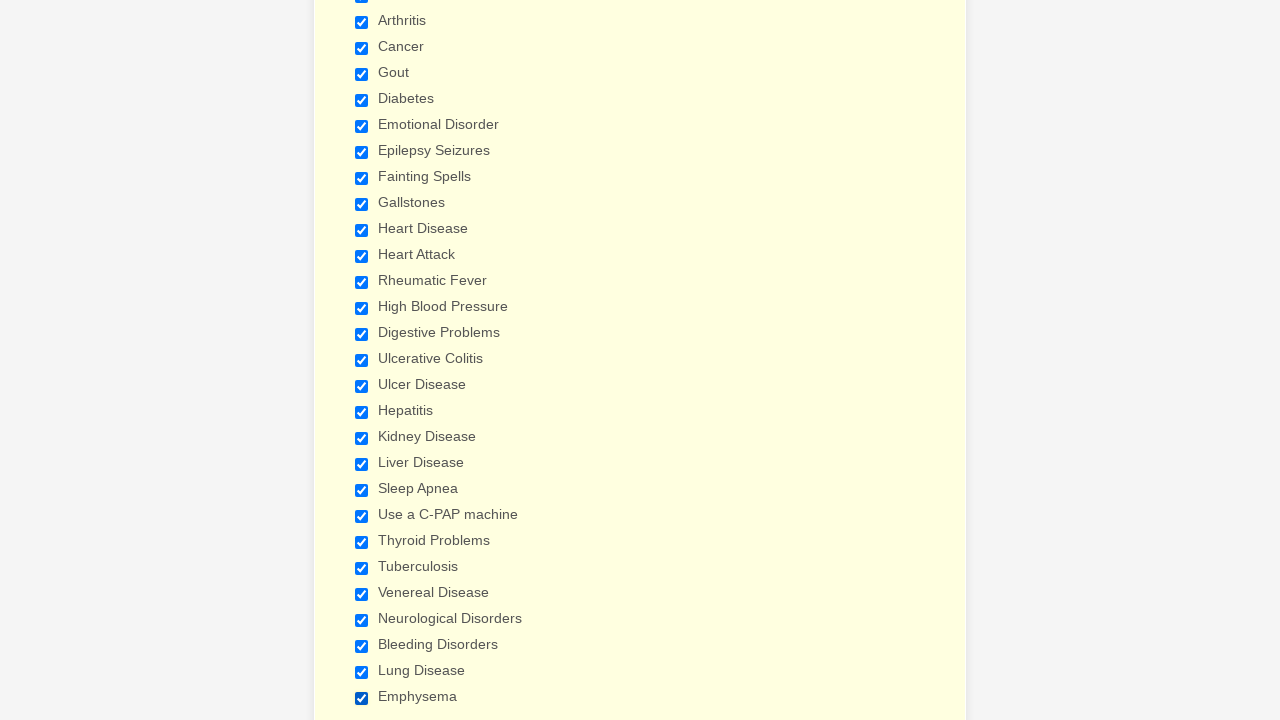

Verified checkbox 20 is selected
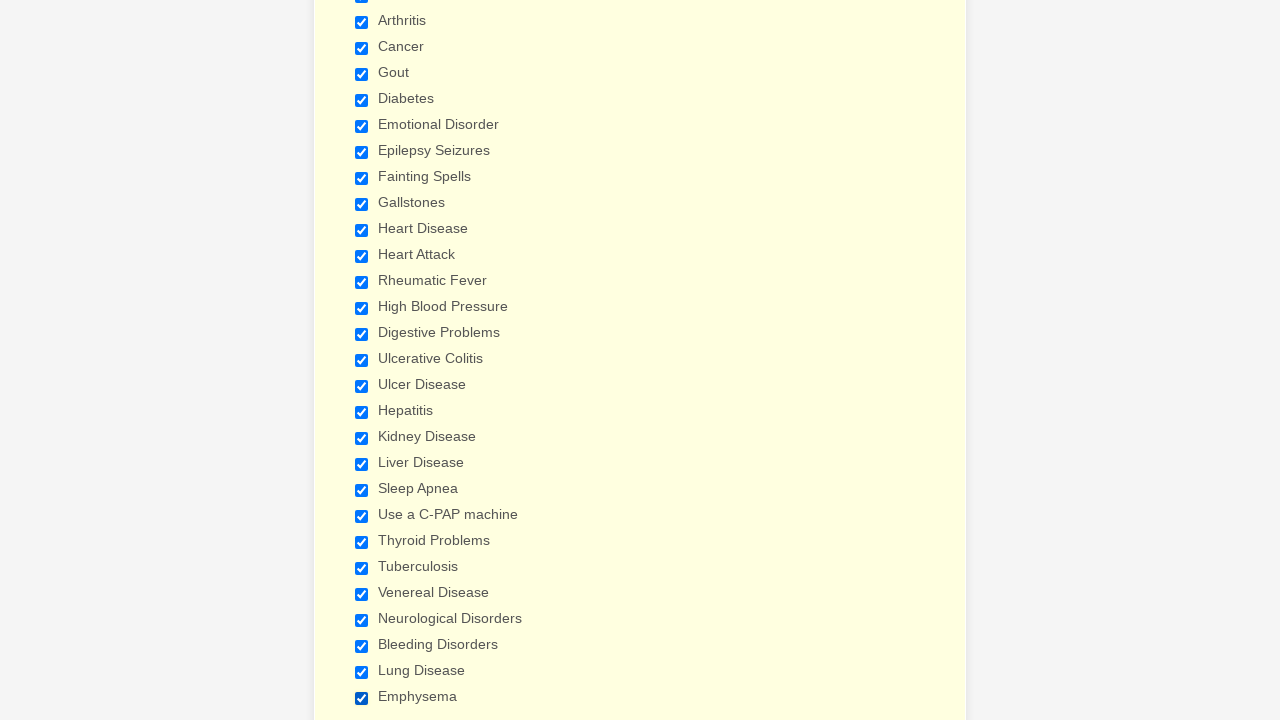

Verified checkbox 21 is selected
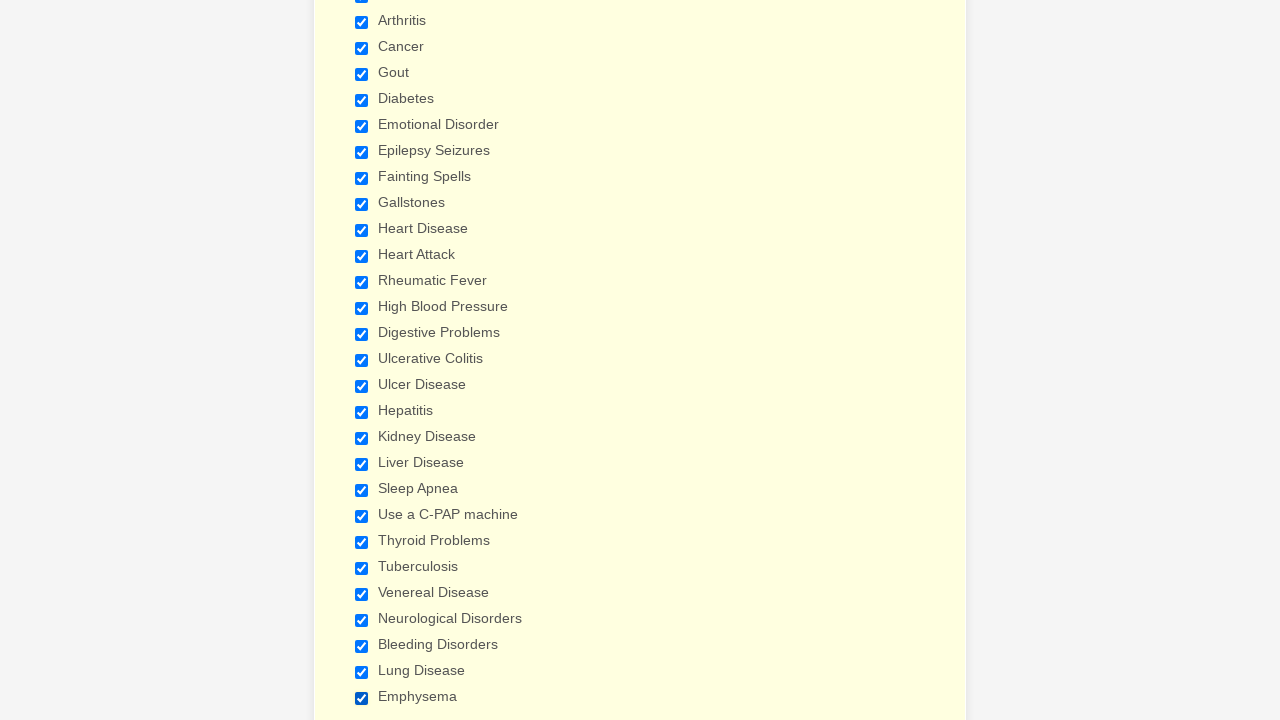

Verified checkbox 22 is selected
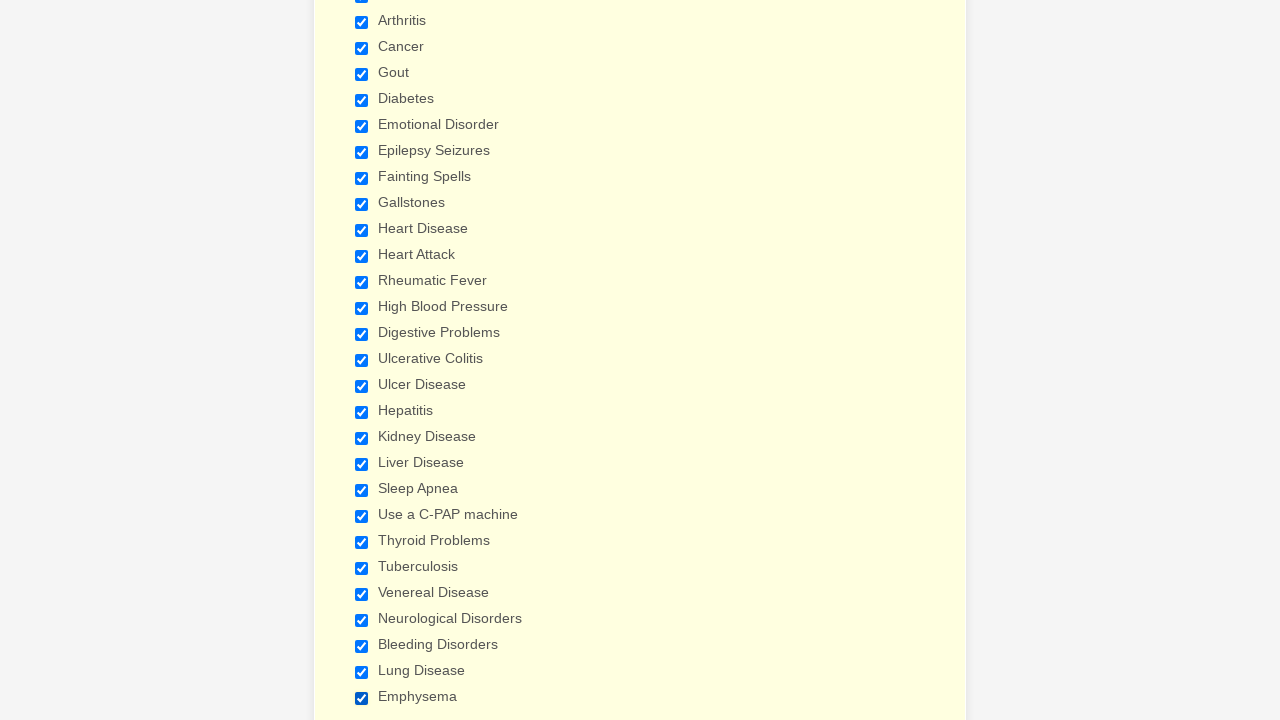

Verified checkbox 23 is selected
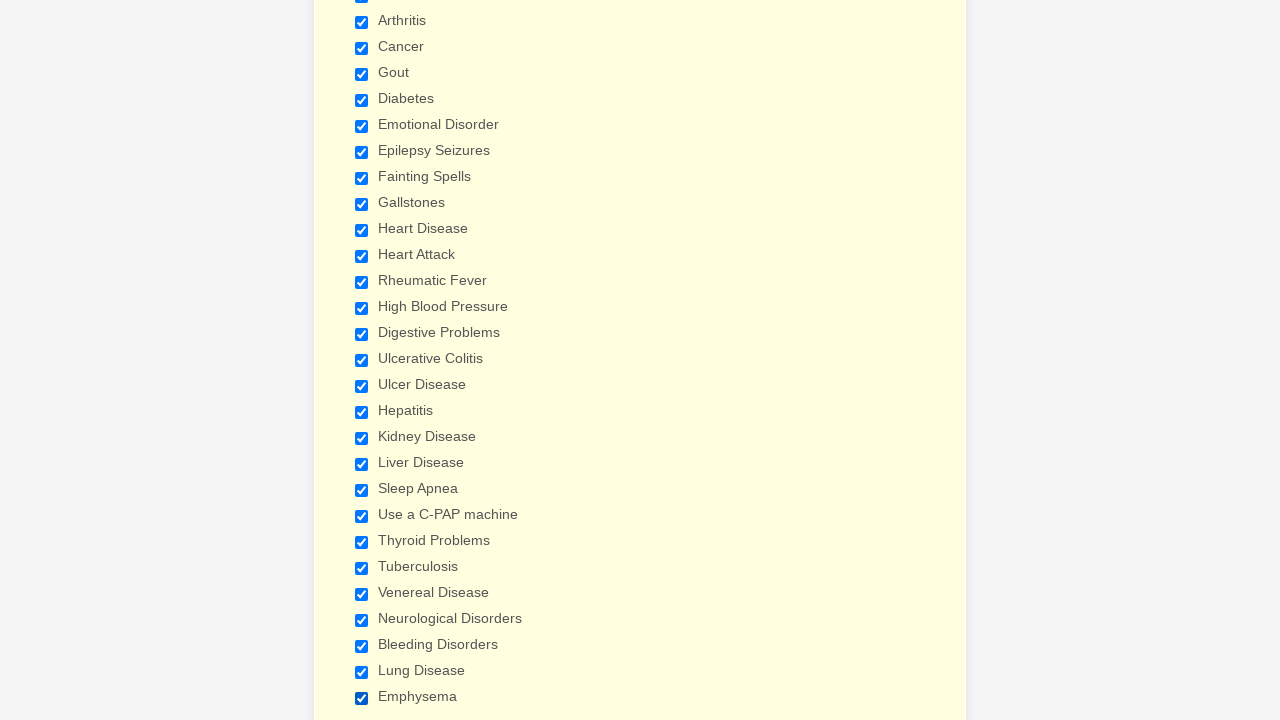

Verified checkbox 24 is selected
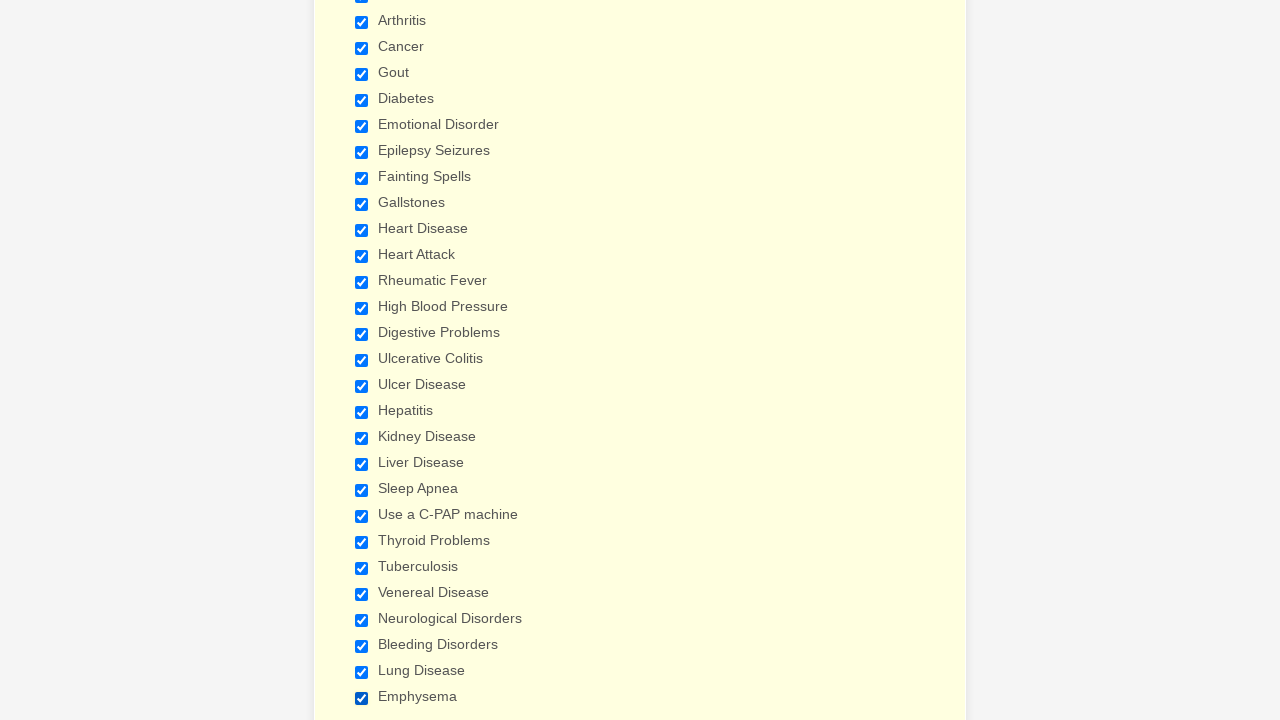

Verified checkbox 25 is selected
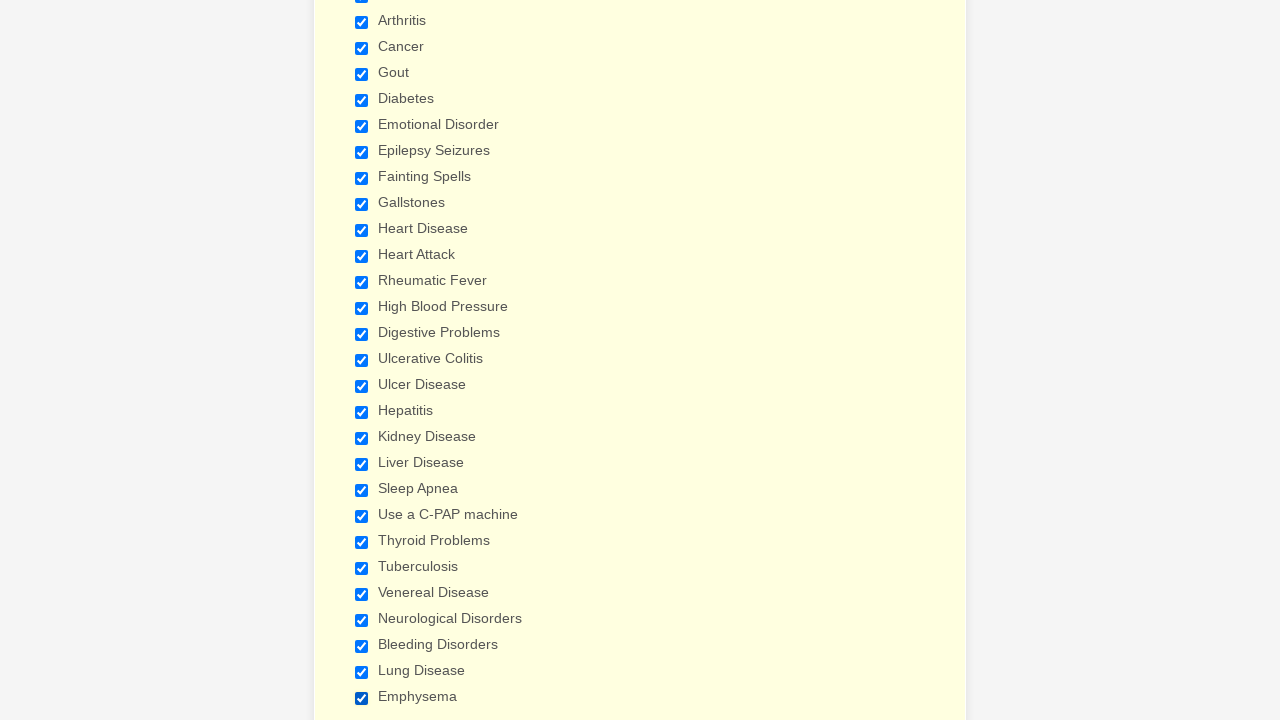

Verified checkbox 26 is selected
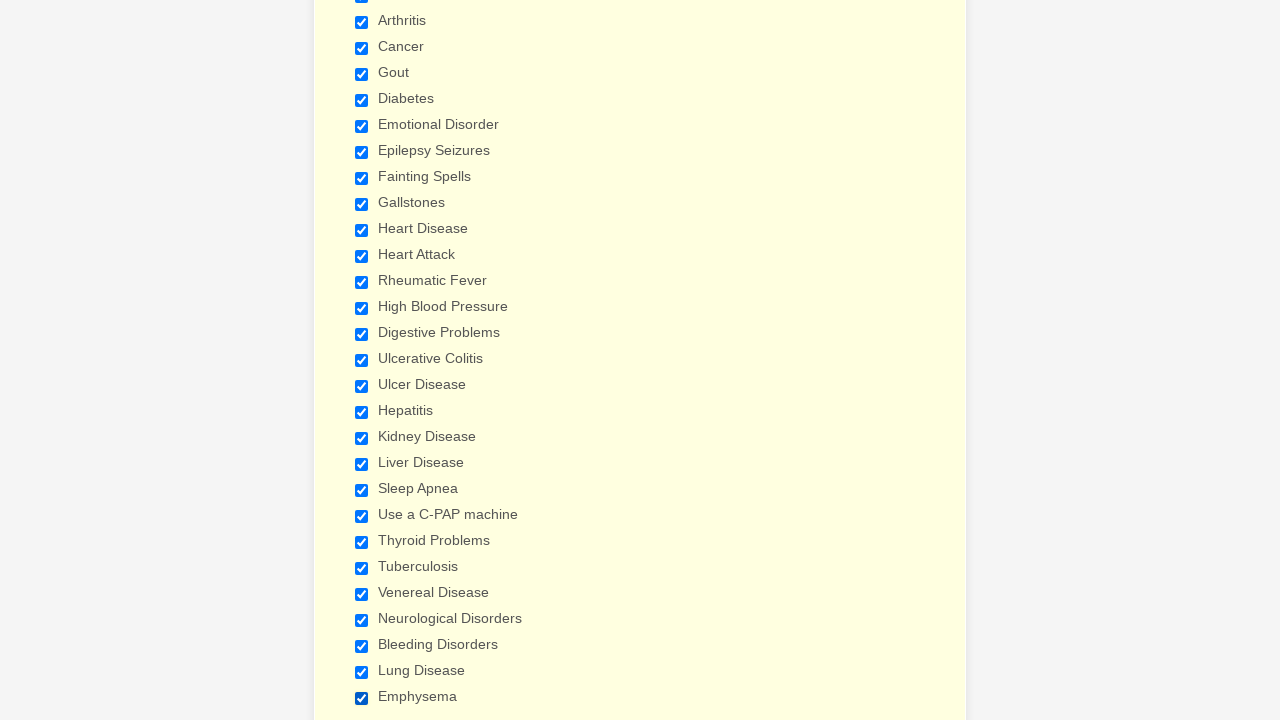

Verified checkbox 27 is selected
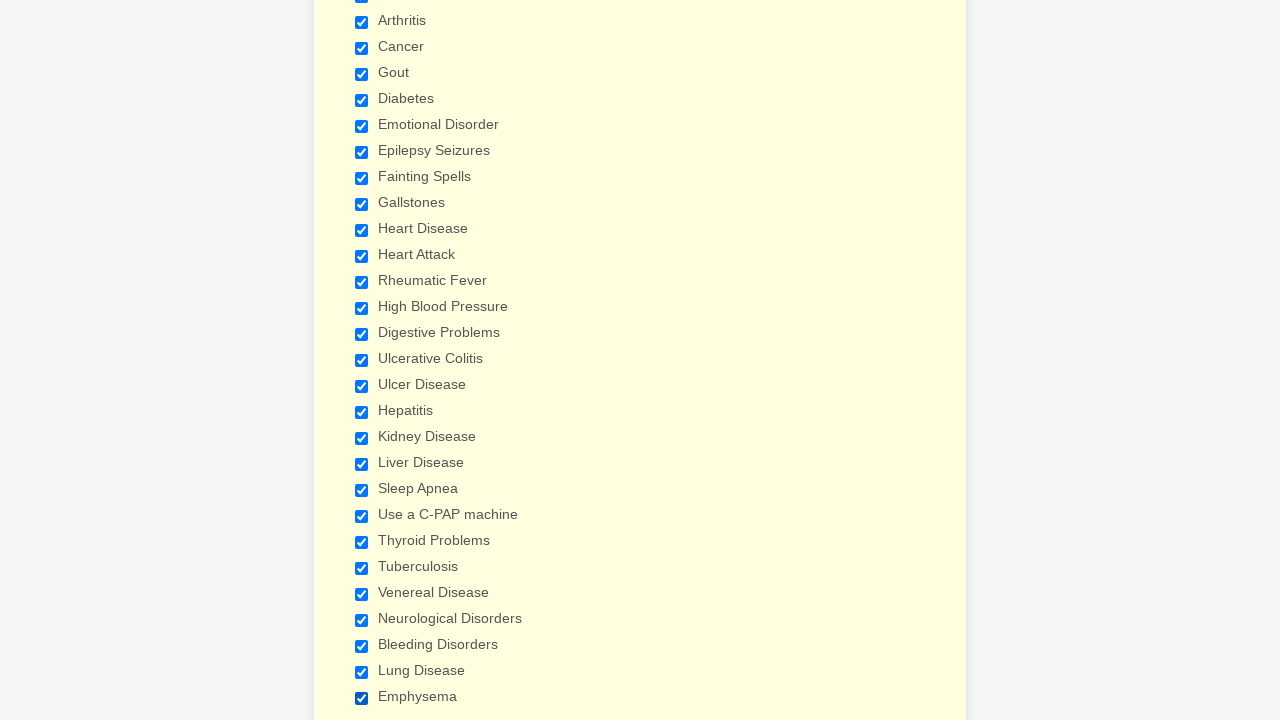

Verified checkbox 28 is selected
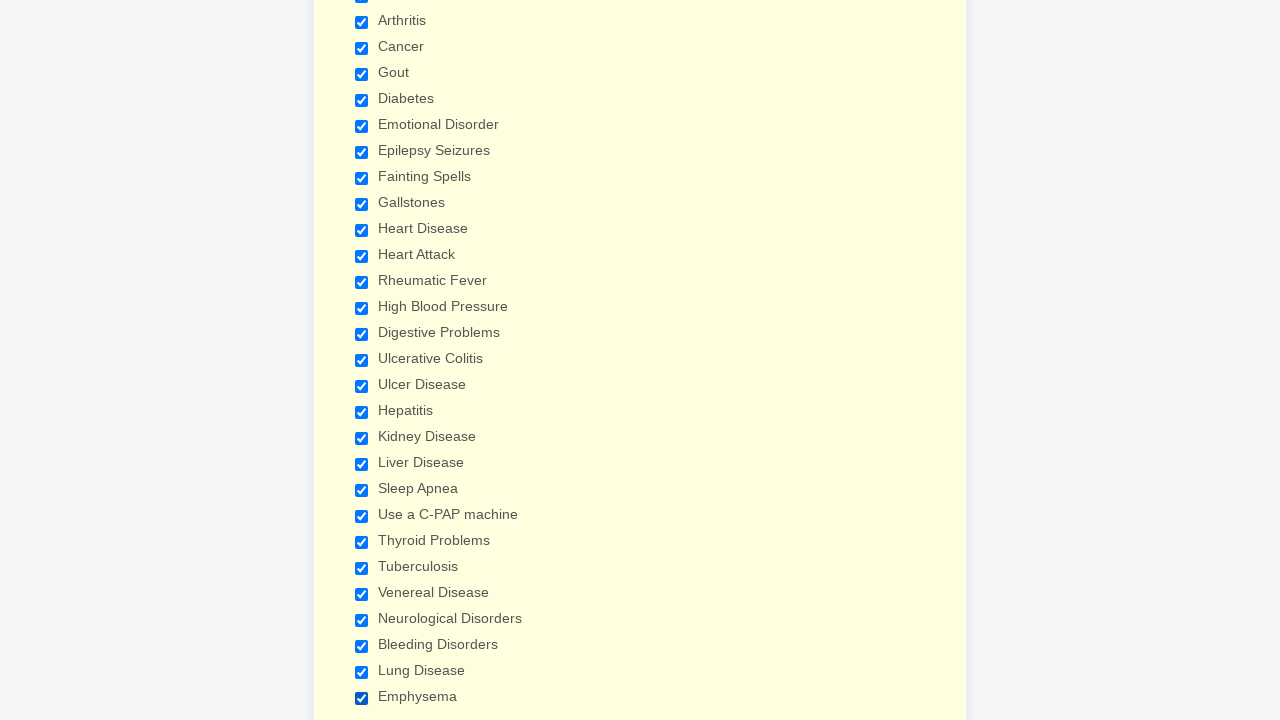

Verified checkbox 29 is selected
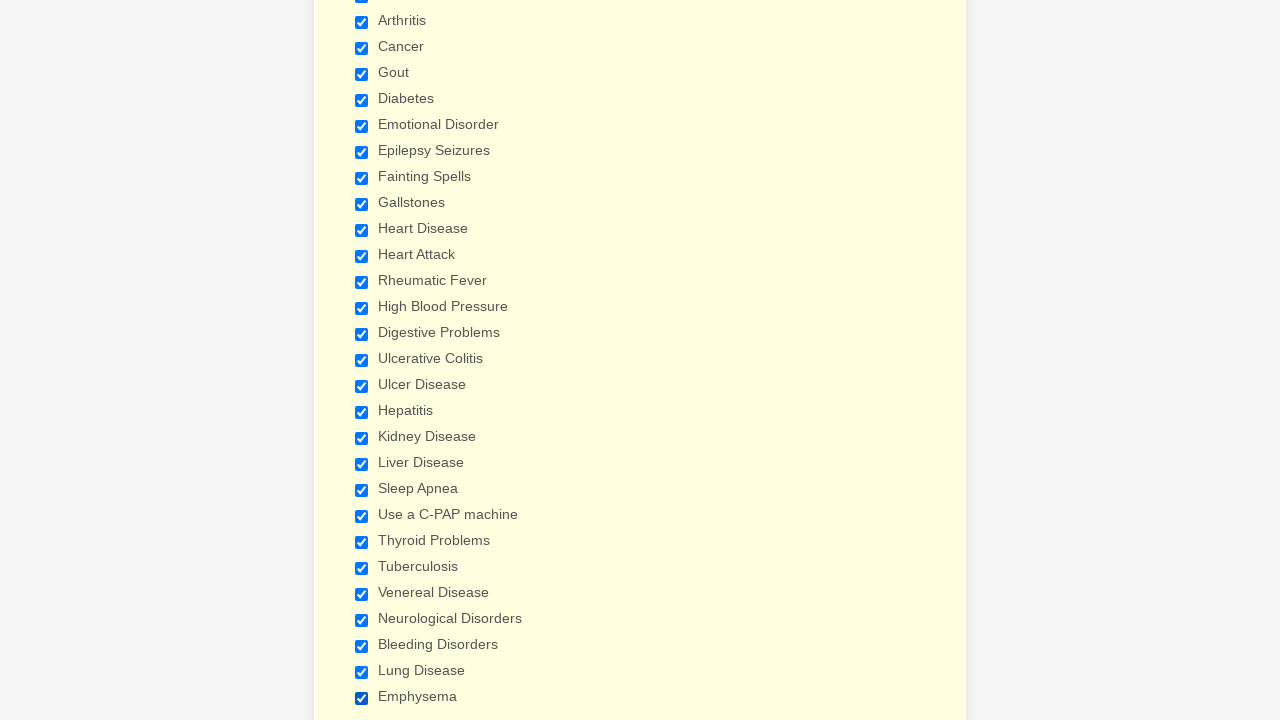

Cleared browser cookies
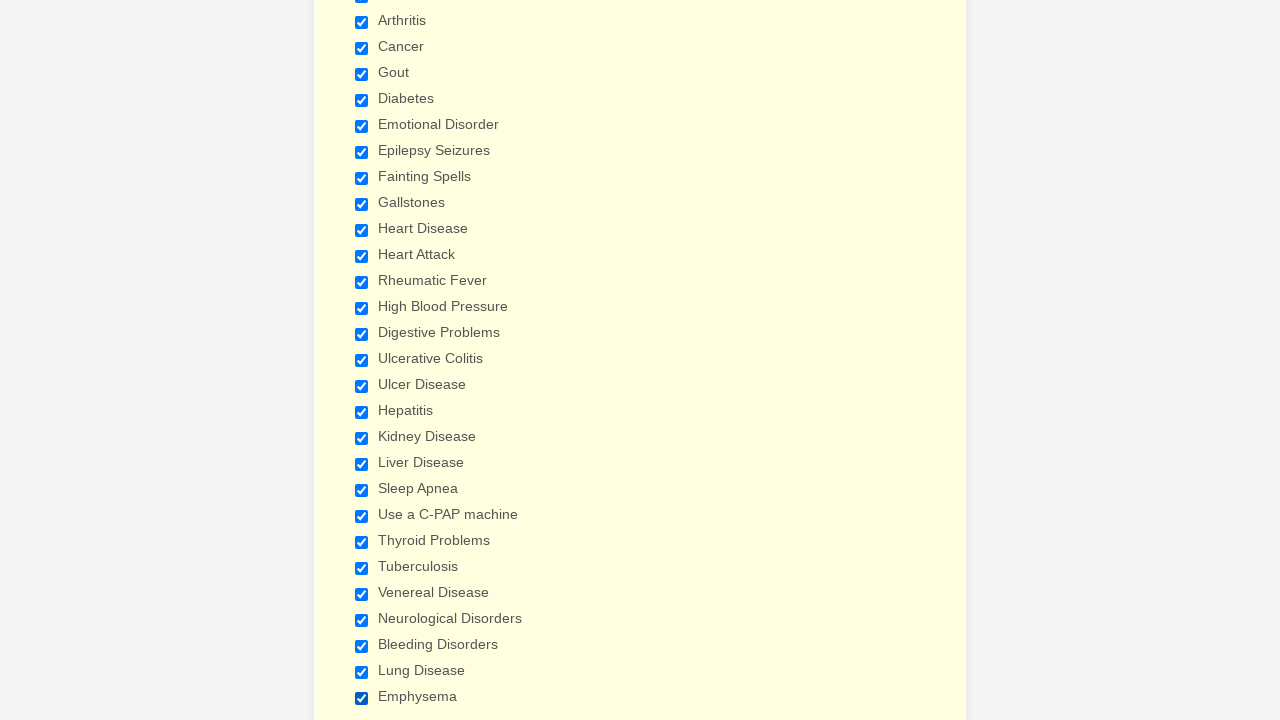

Refreshed page to reset form state
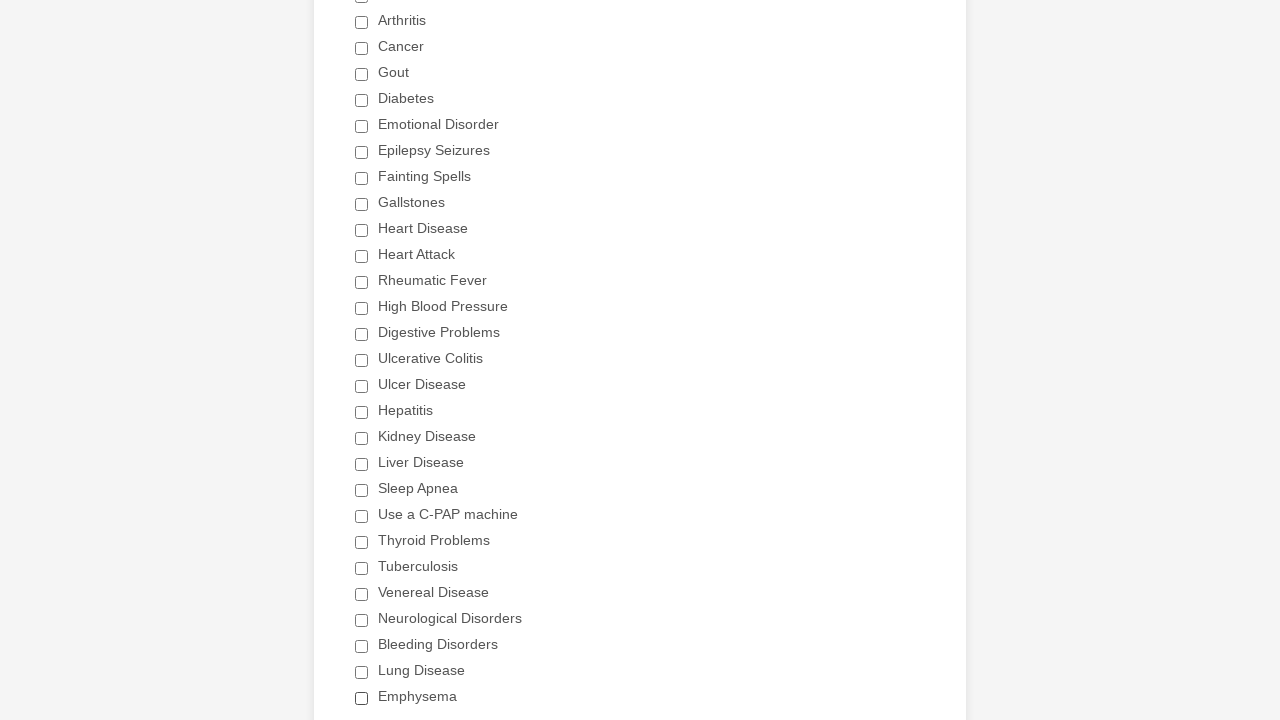

Waited for checkboxes to load after page refresh
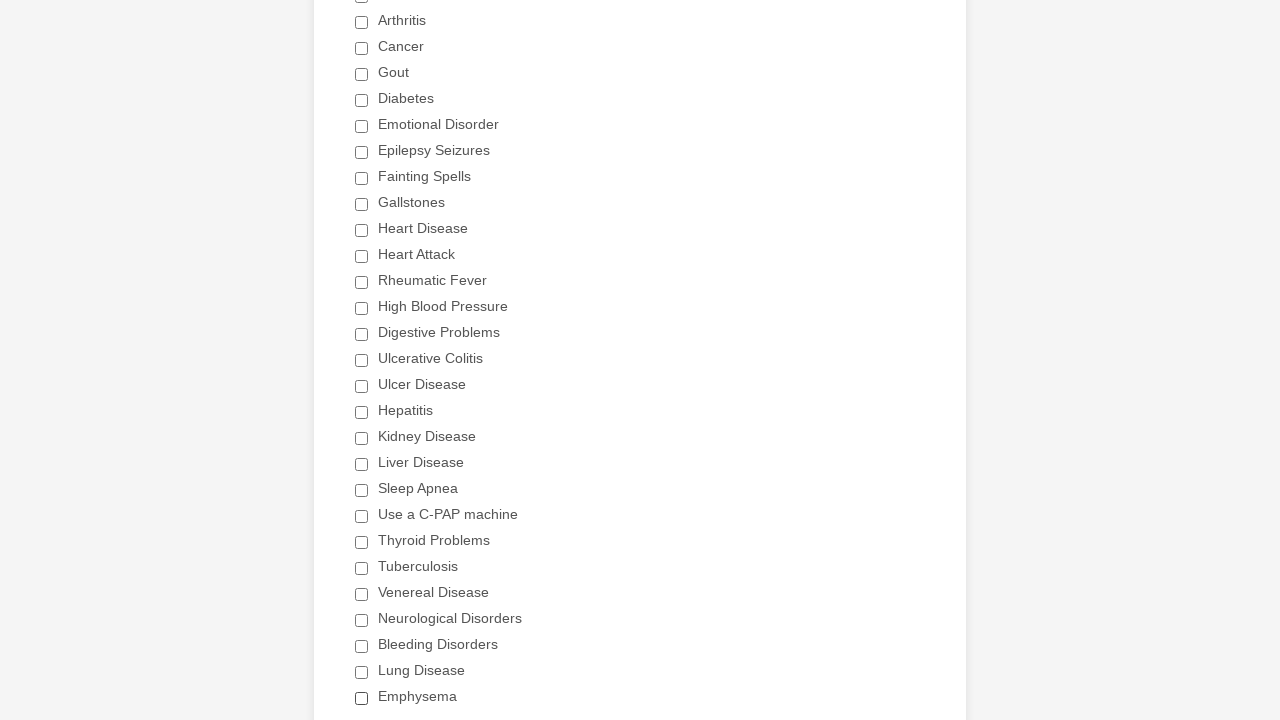

Re-located all checkboxes after page refresh
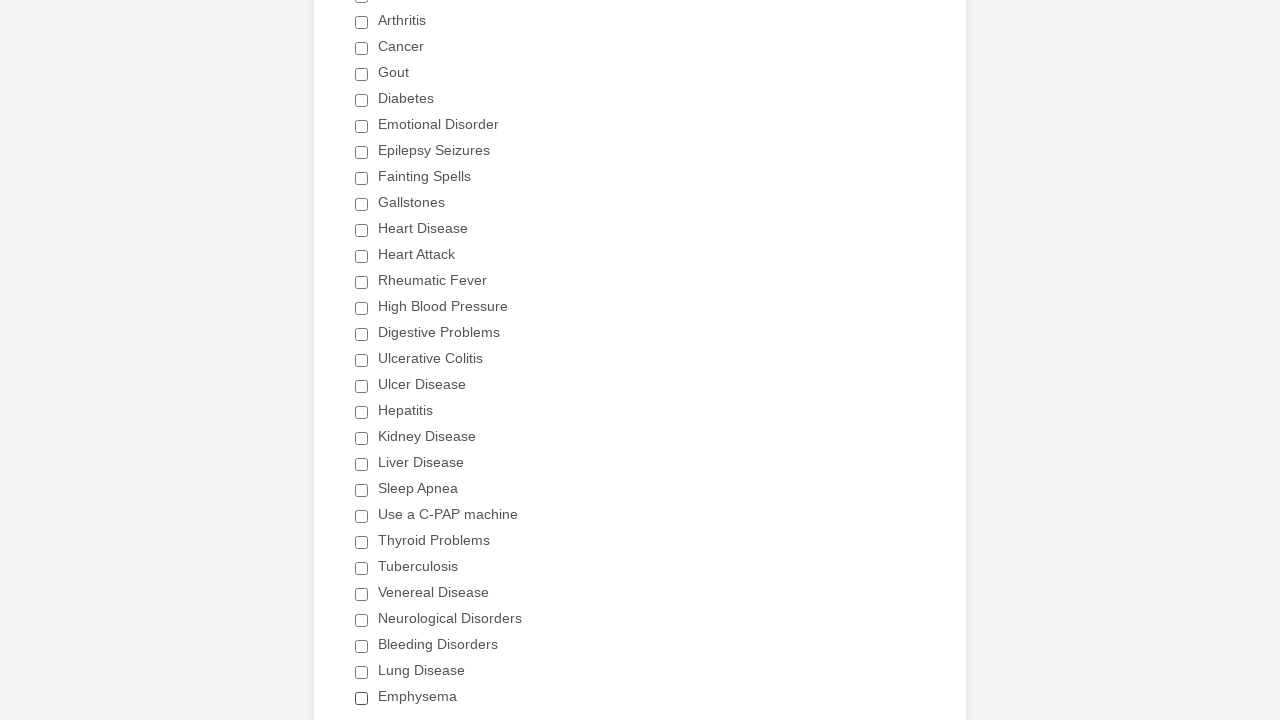

Verified 29 checkboxes are present after refresh
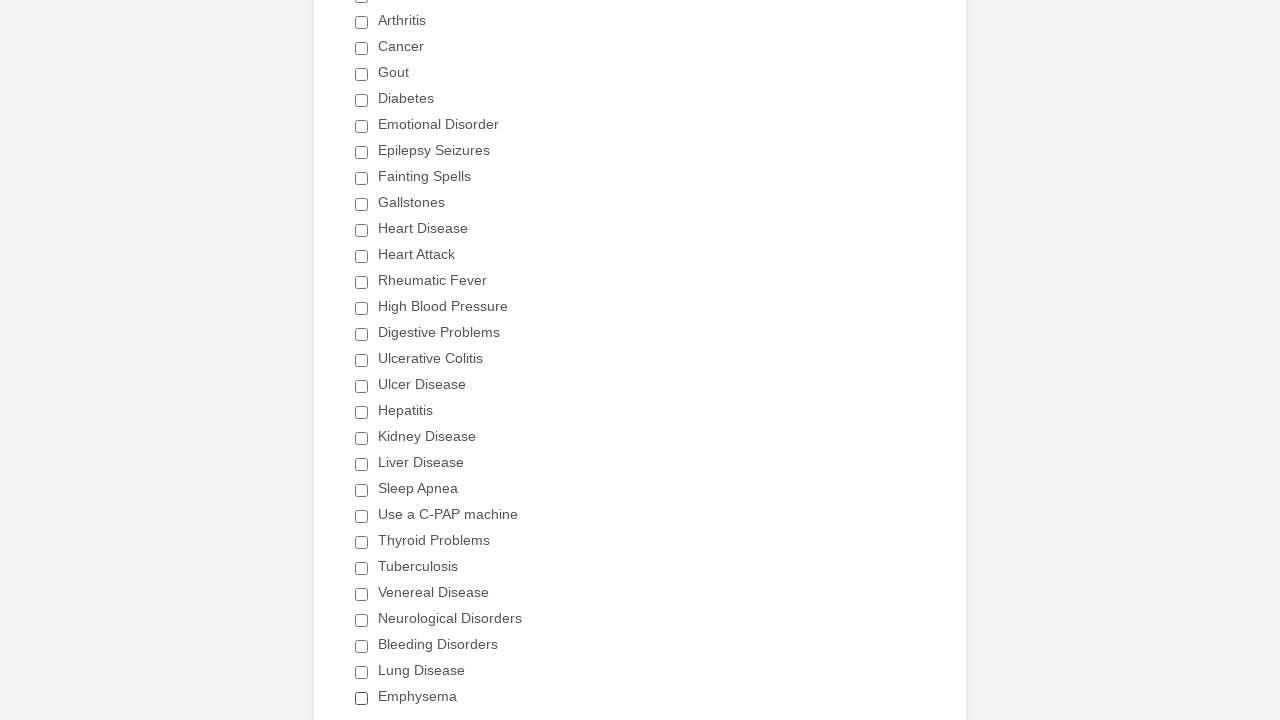

Clicked Heart Attack checkbox to select it at (362, 256) on xpath=//div[@class='form-single-column']//input[@type='checkbox'] >> nth=11
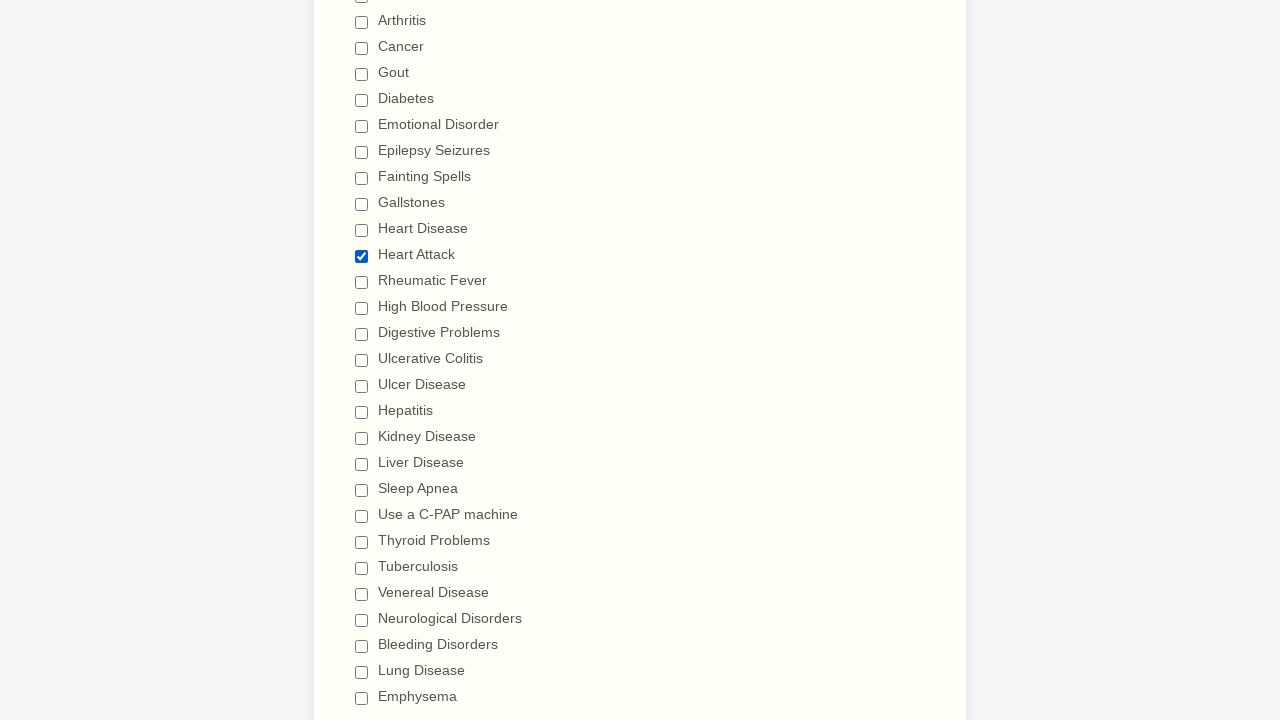

Verified checkbox 1 remains unchecked
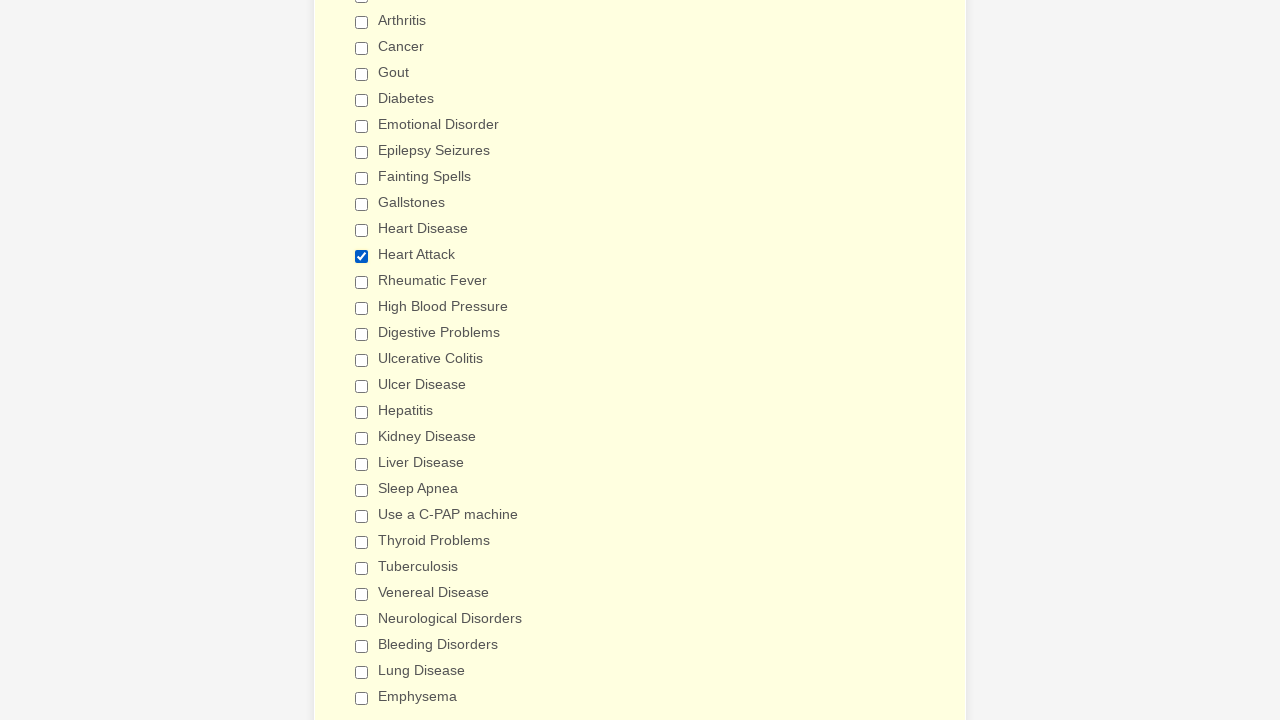

Verified checkbox 2 remains unchecked
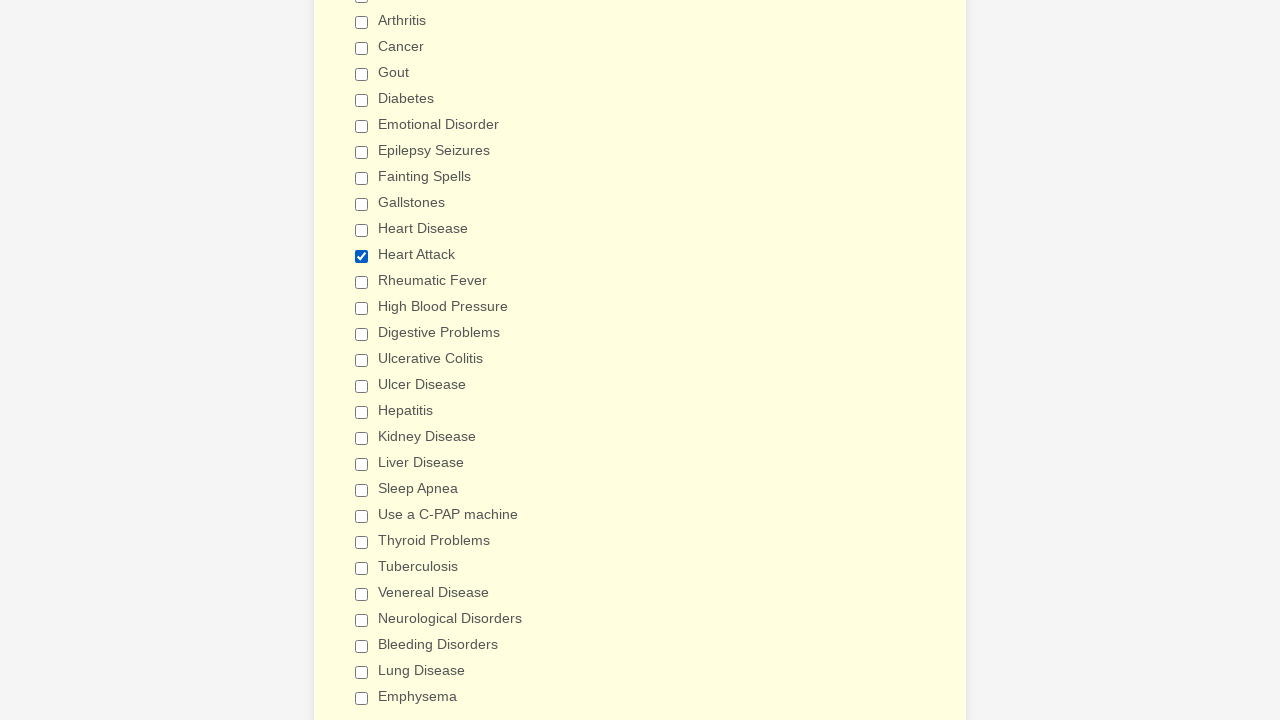

Verified checkbox 3 remains unchecked
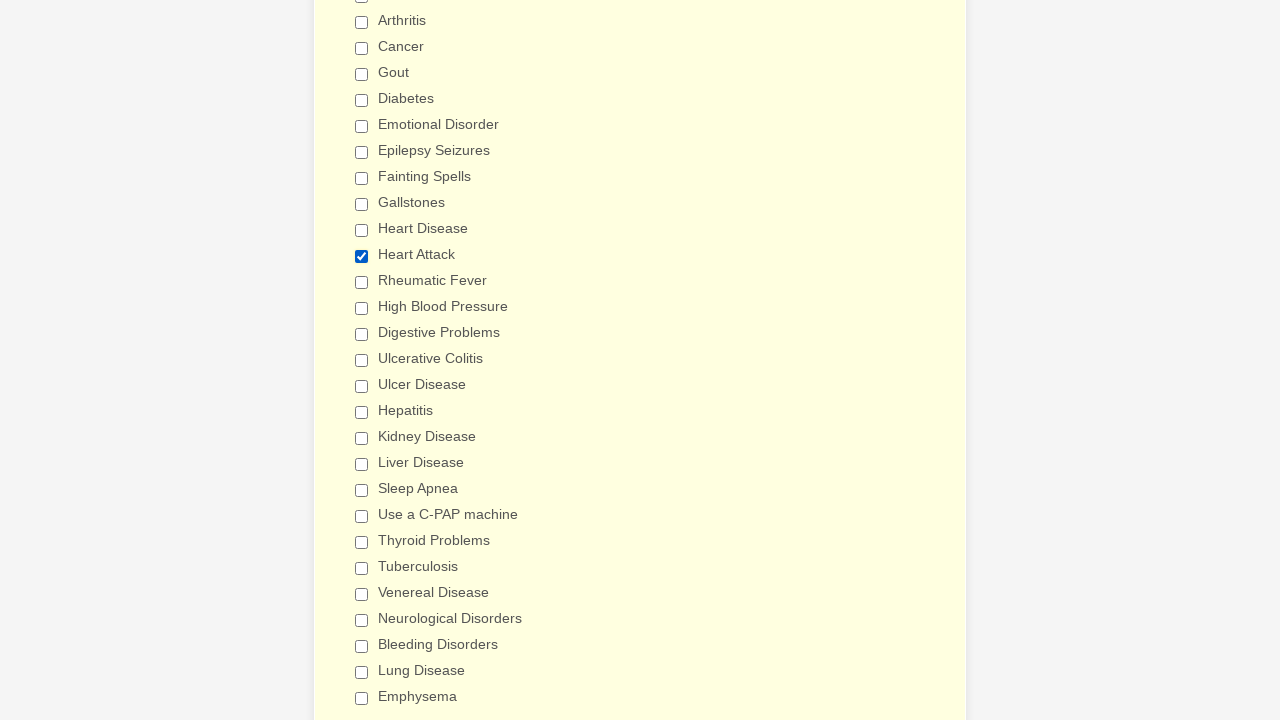

Verified checkbox 4 remains unchecked
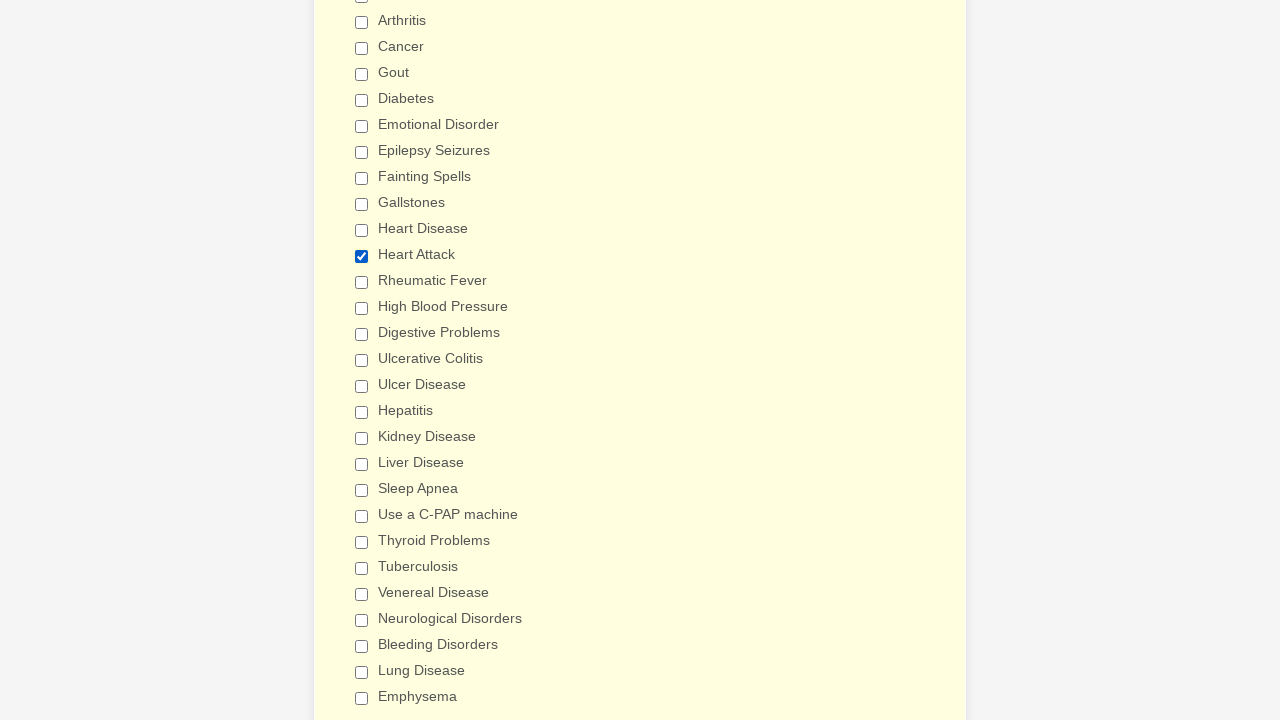

Verified checkbox 5 remains unchecked
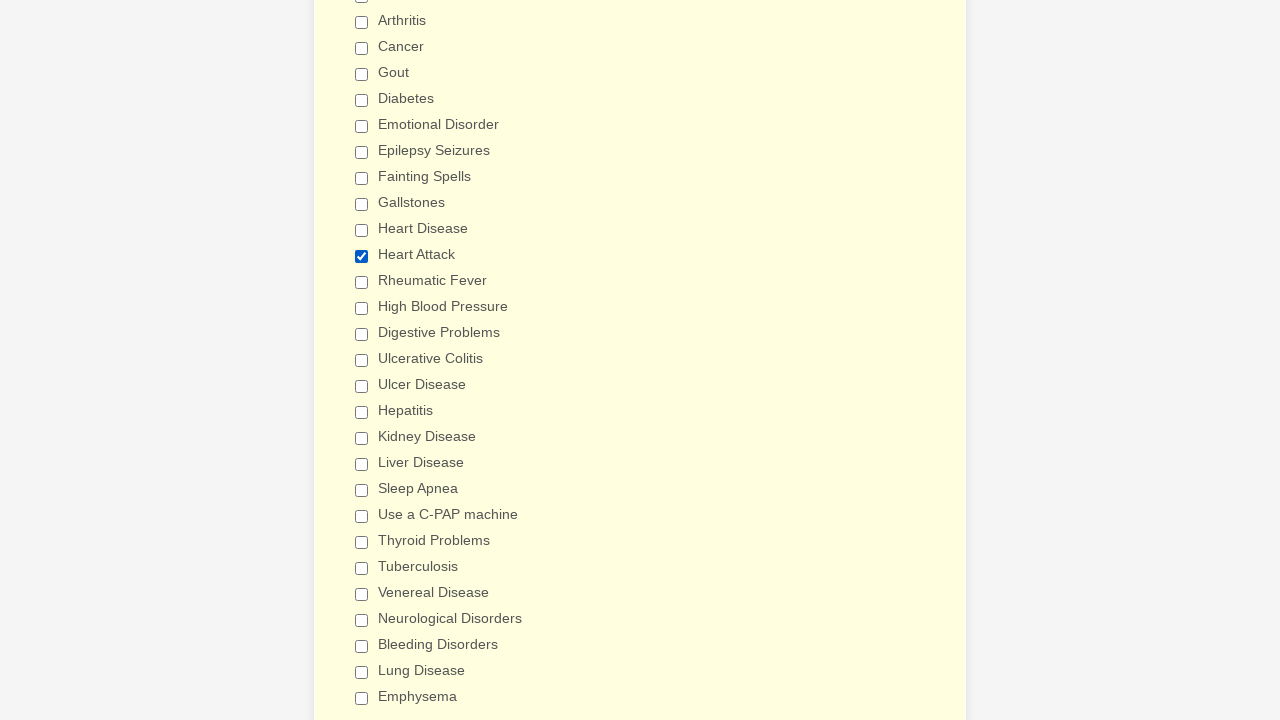

Verified checkbox 6 remains unchecked
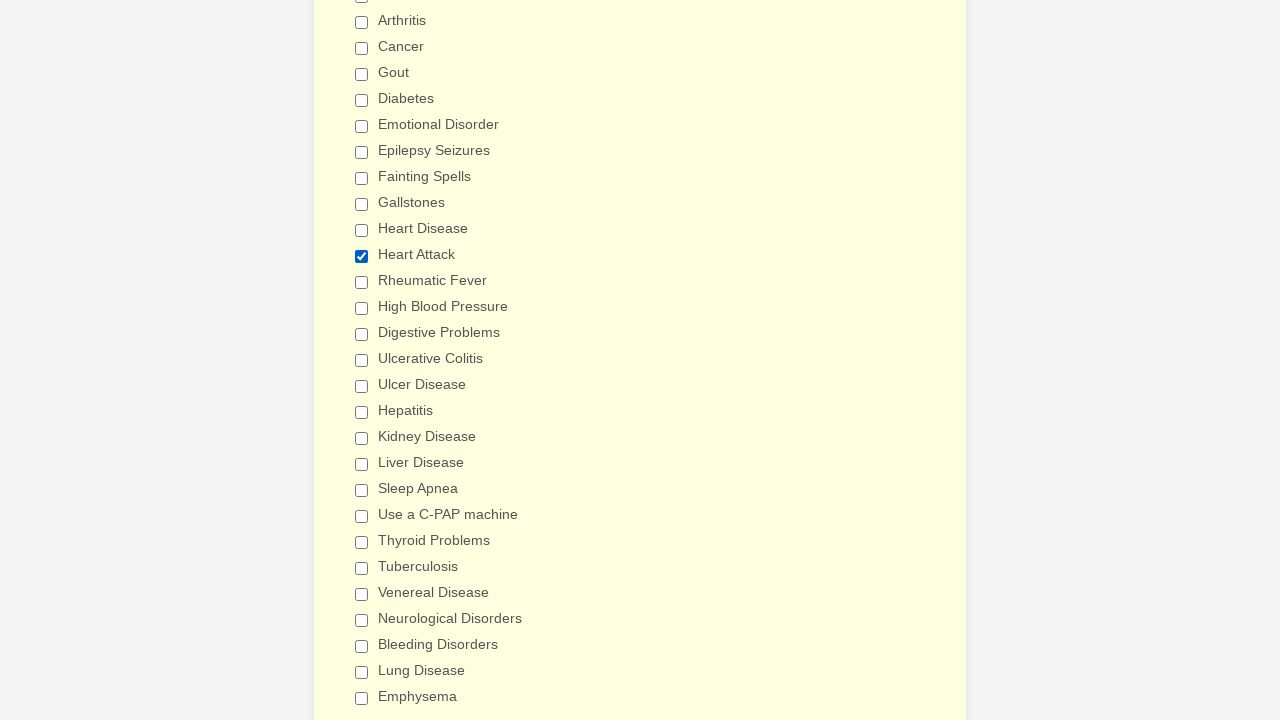

Verified checkbox 7 remains unchecked
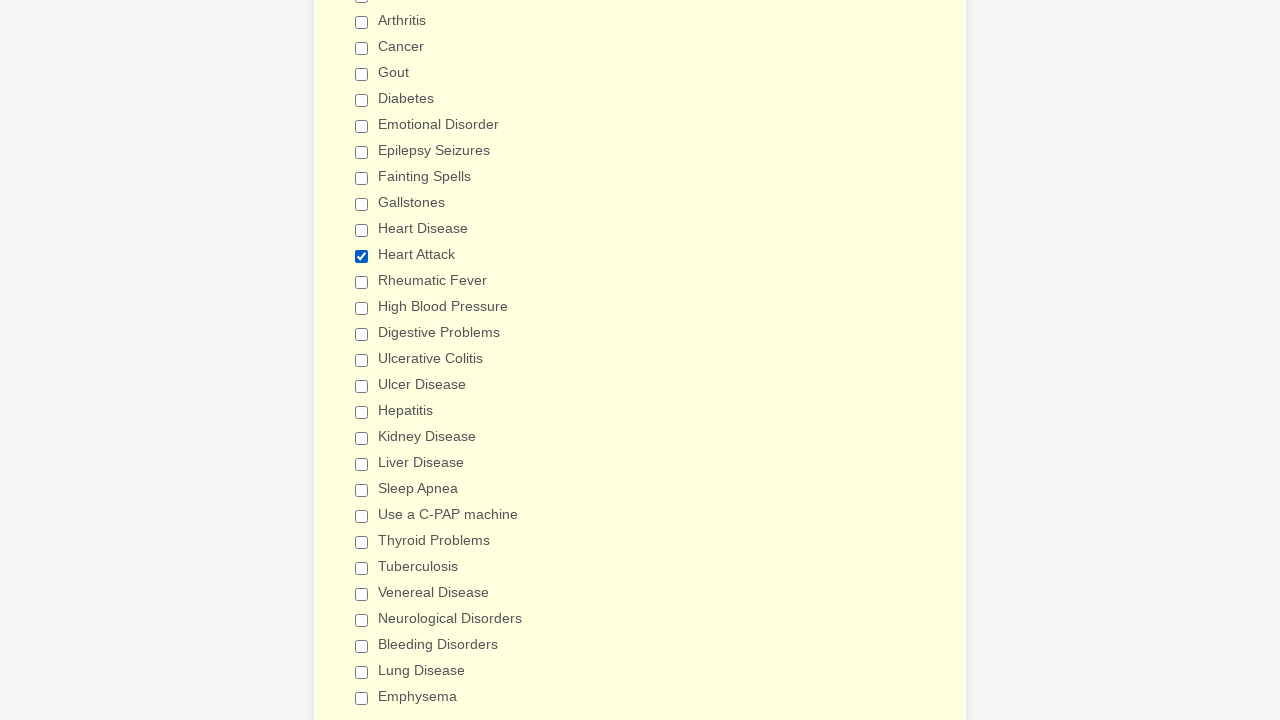

Verified checkbox 8 remains unchecked
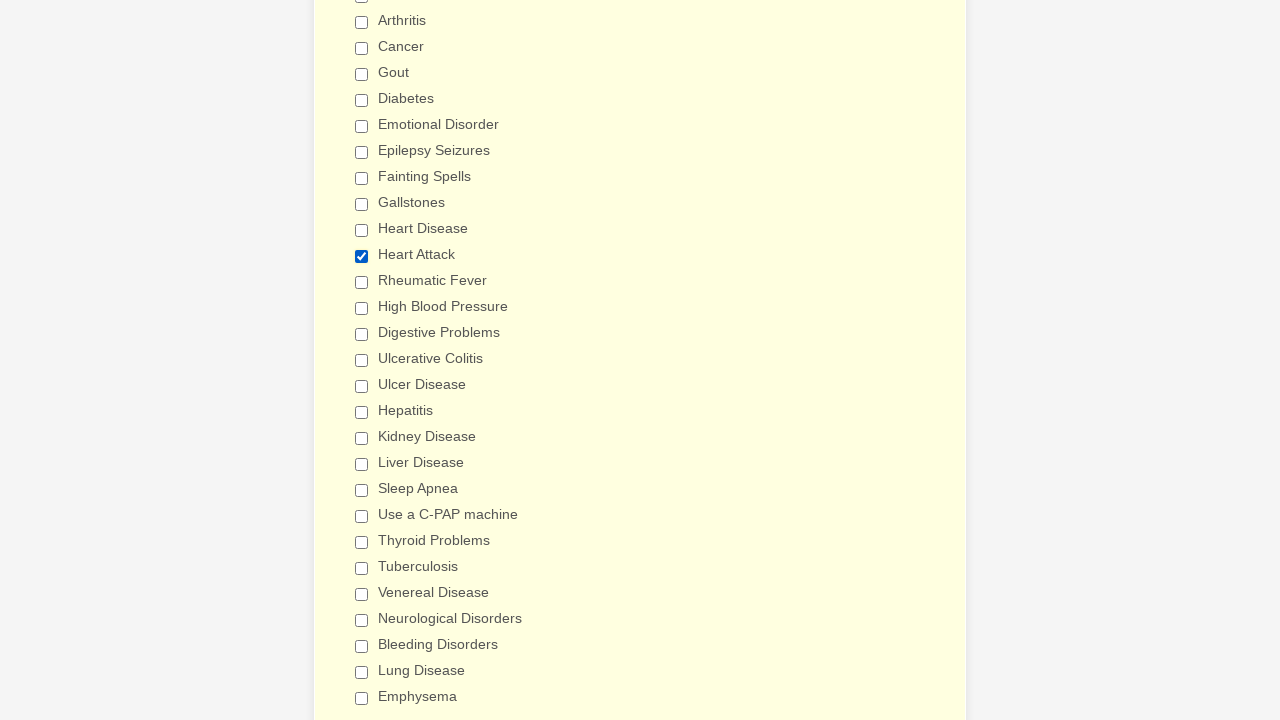

Verified checkbox 9 remains unchecked
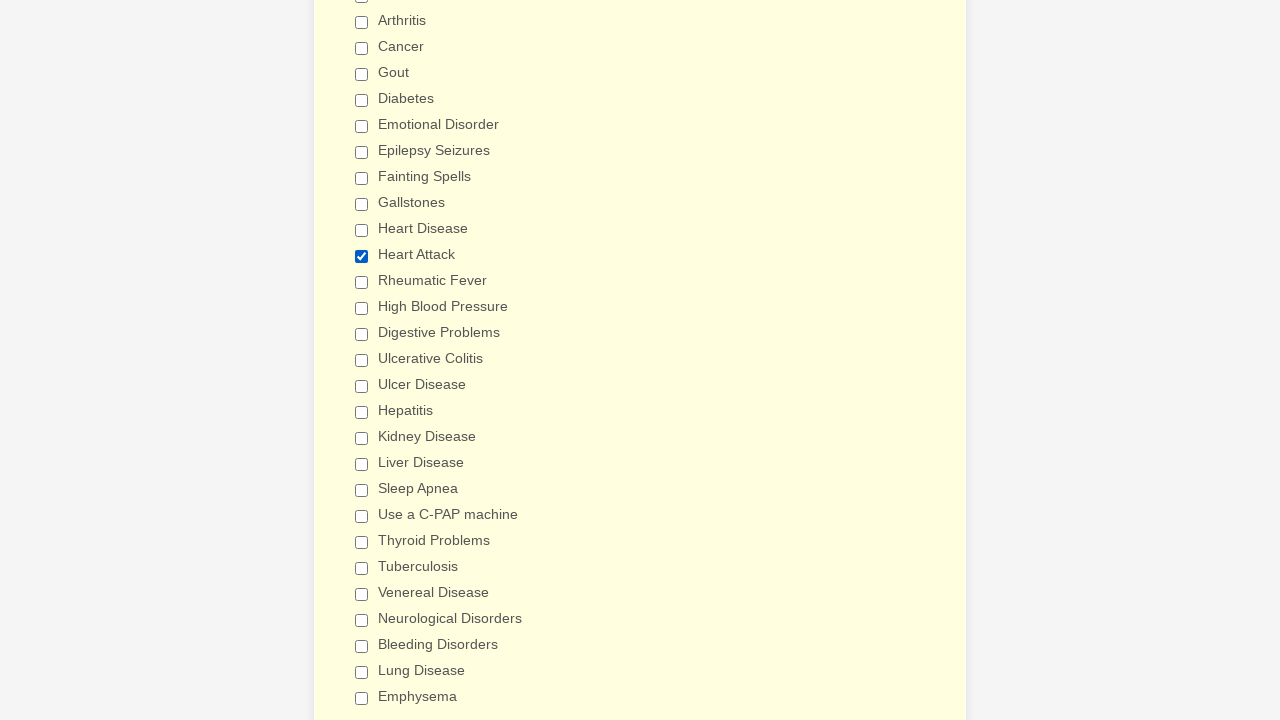

Verified checkbox 10 remains unchecked
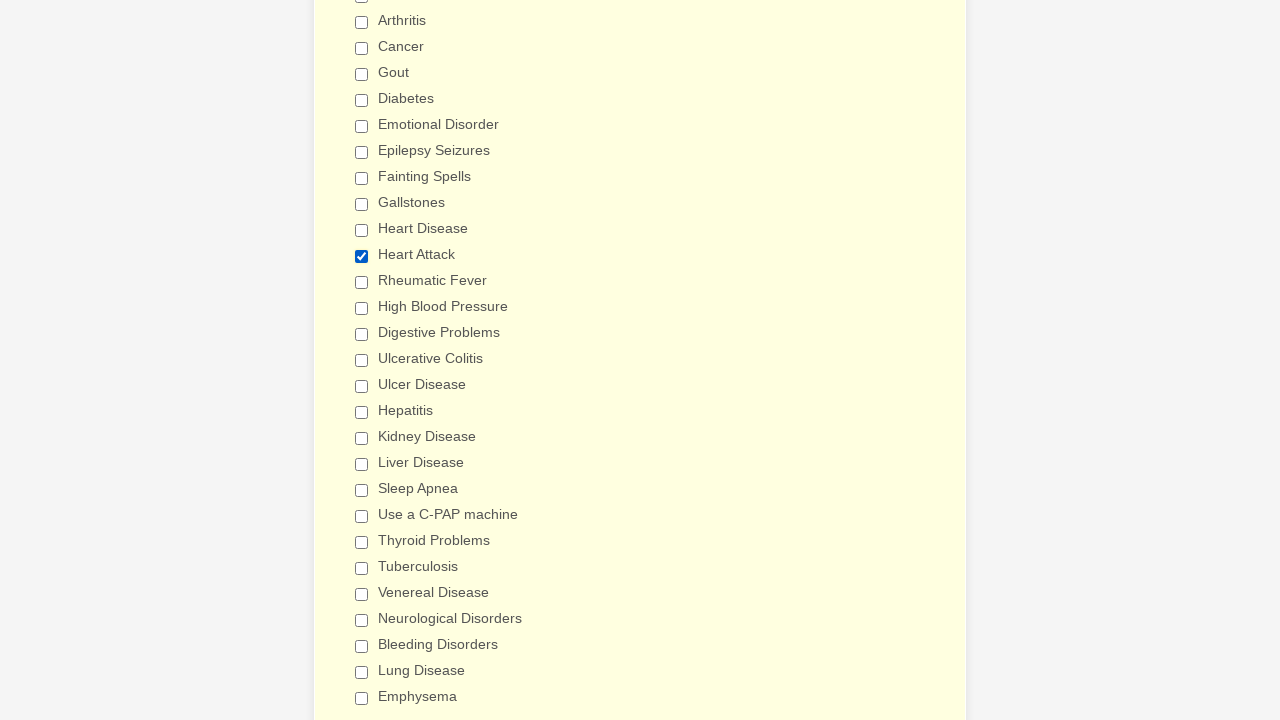

Verified checkbox 11 remains unchecked
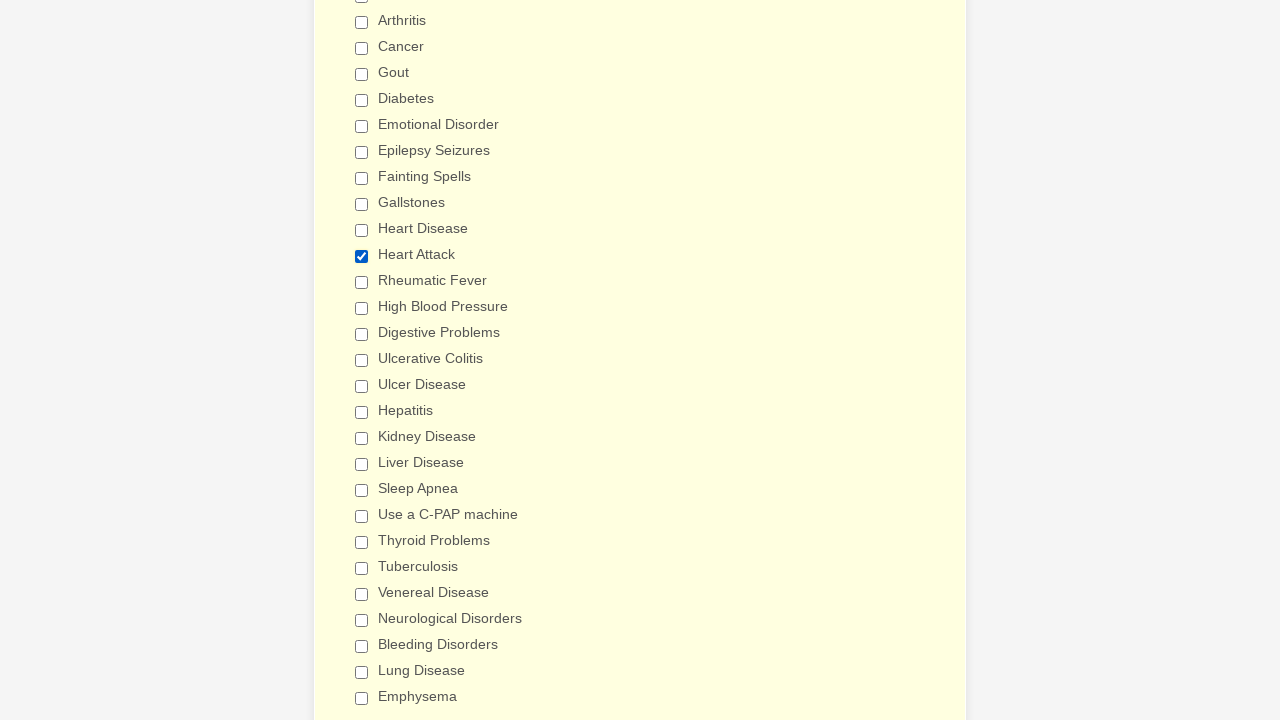

Verified Heart Attack checkbox is selected
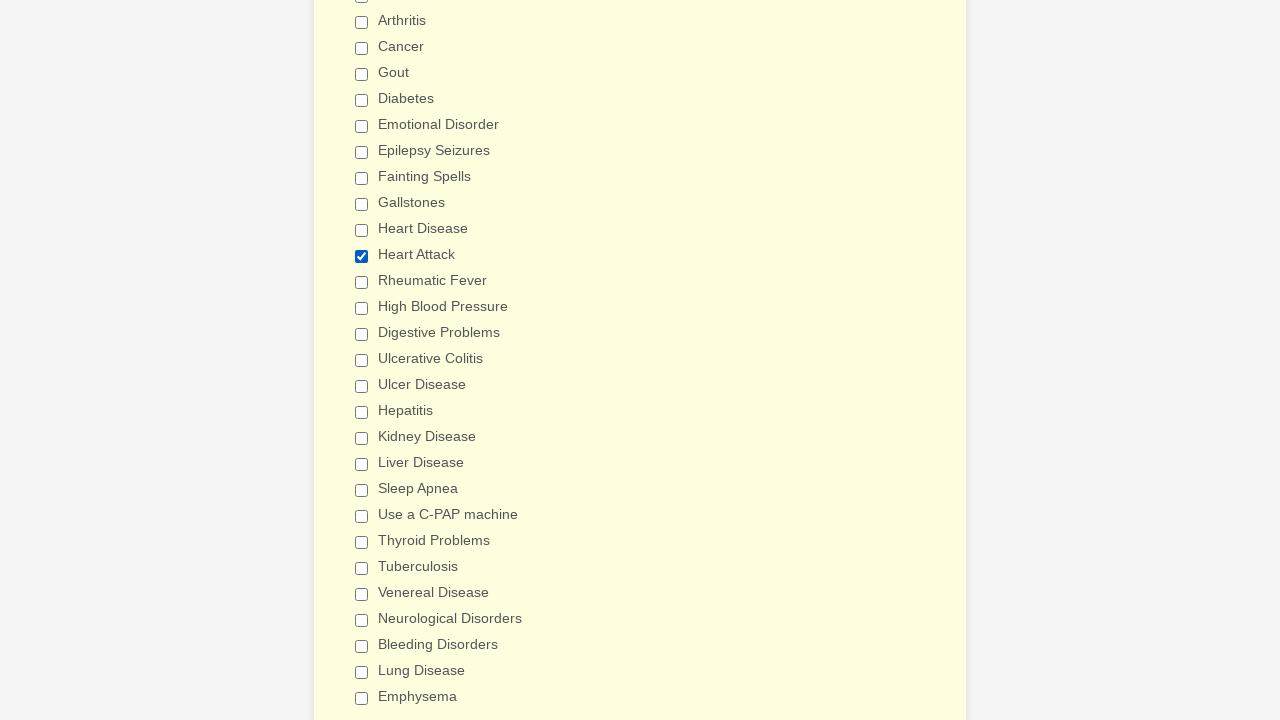

Verified checkbox 13 remains unchecked
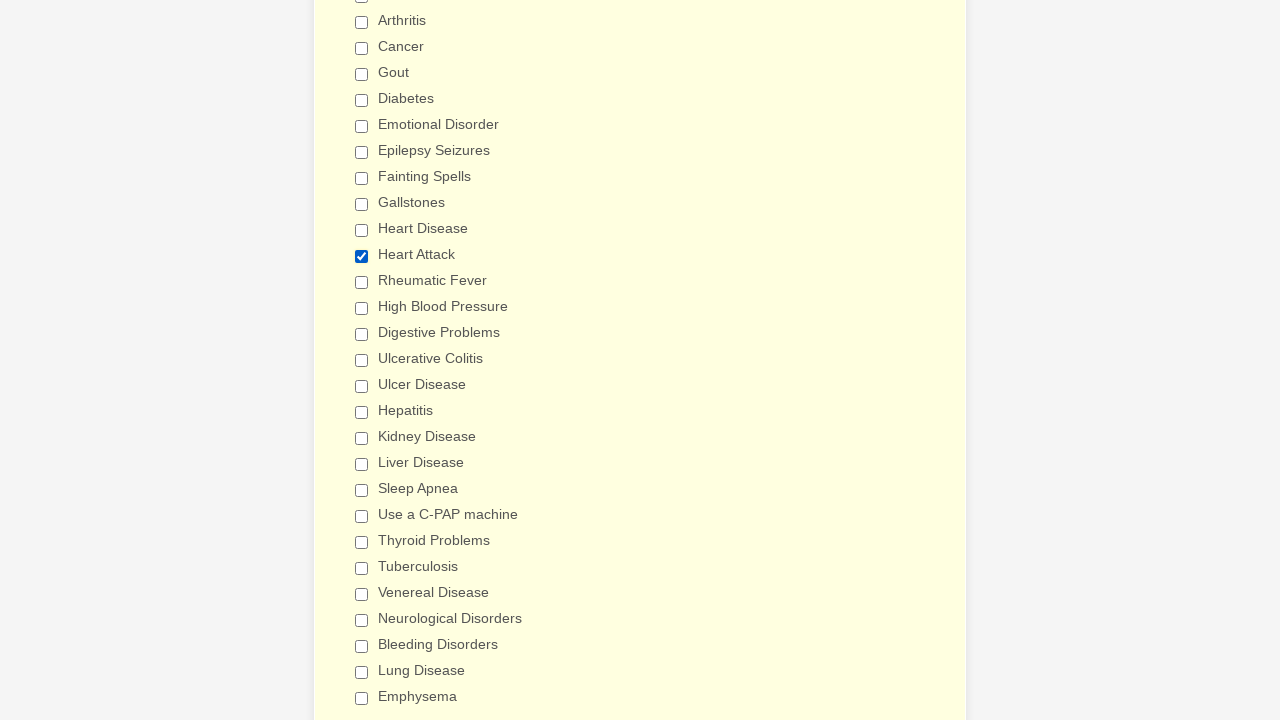

Verified checkbox 14 remains unchecked
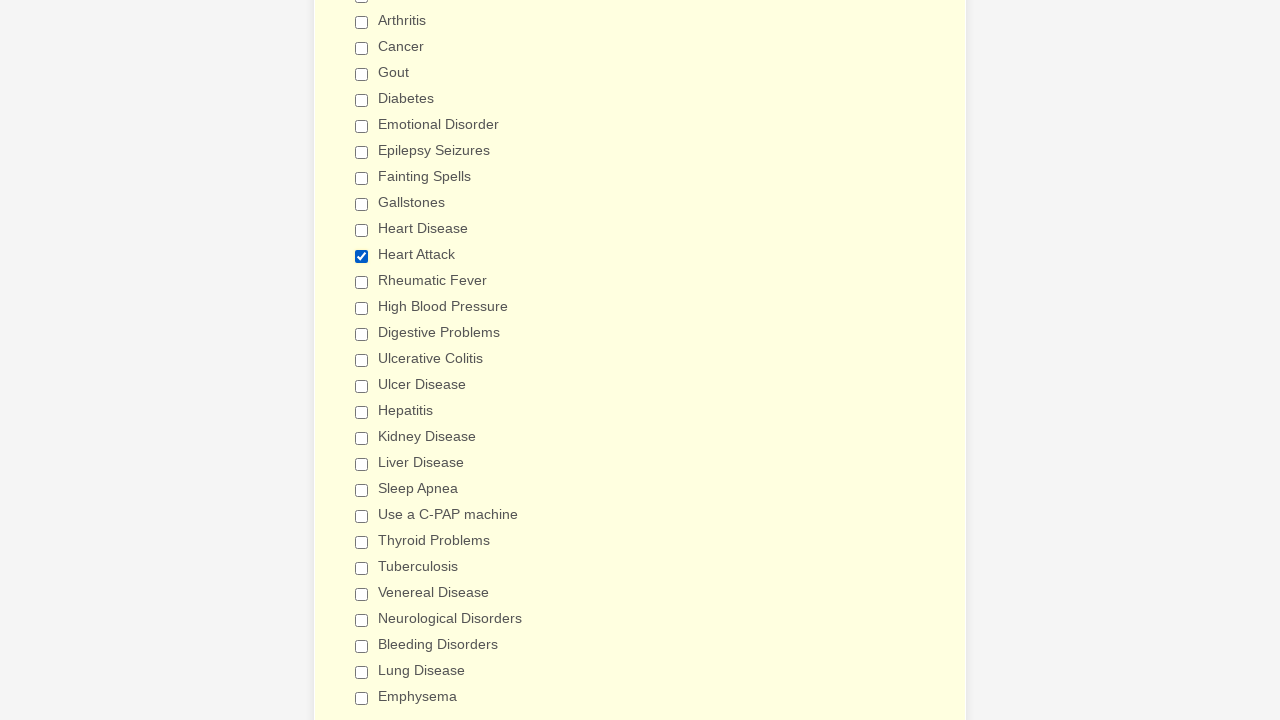

Verified checkbox 15 remains unchecked
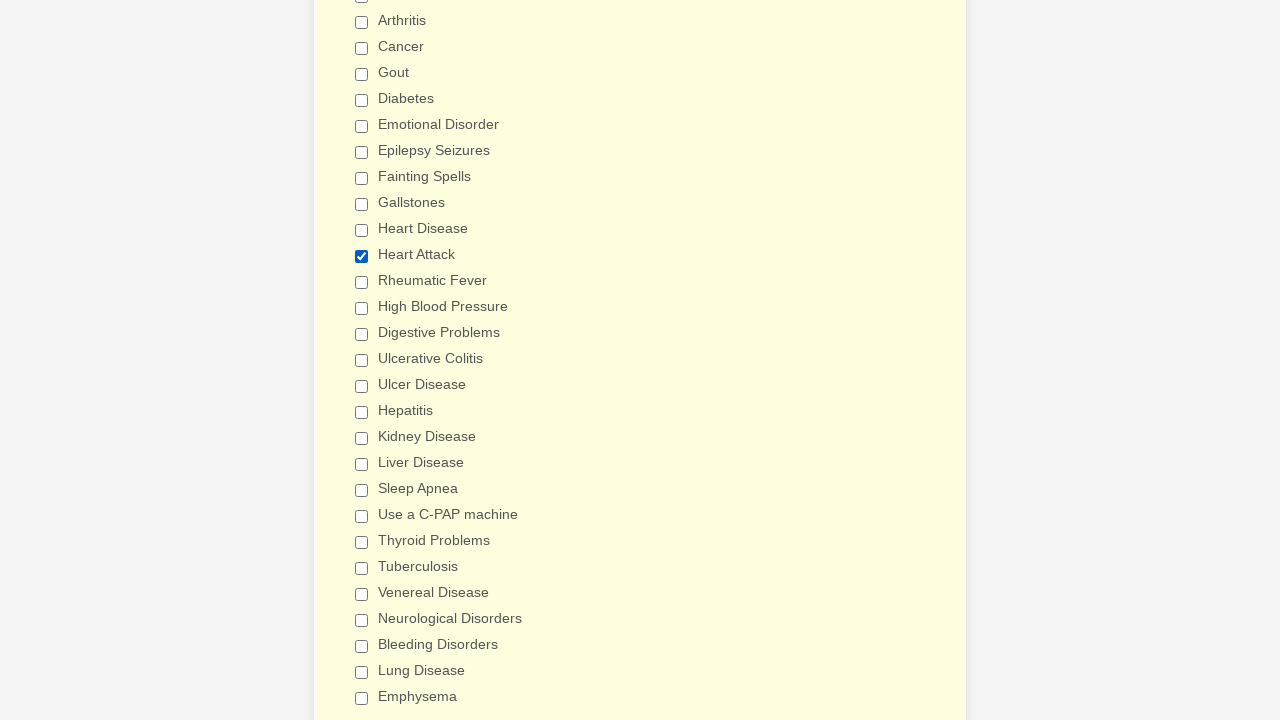

Verified checkbox 16 remains unchecked
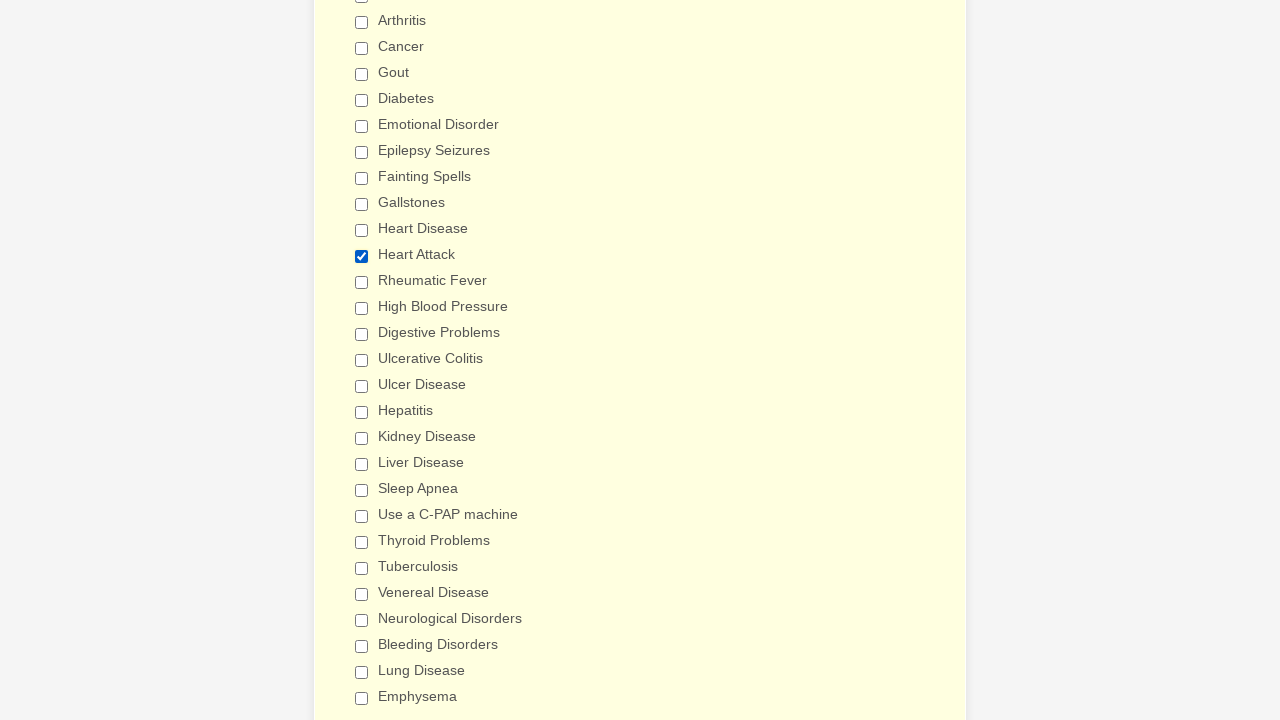

Verified checkbox 17 remains unchecked
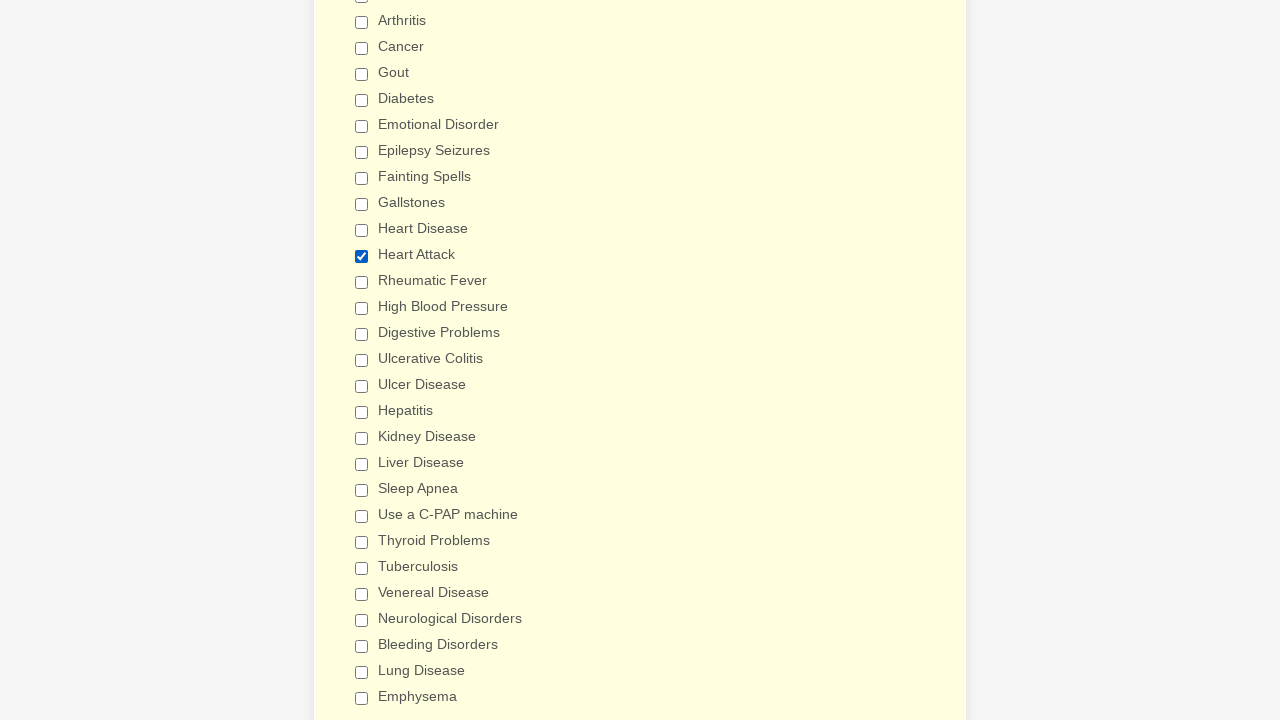

Verified checkbox 18 remains unchecked
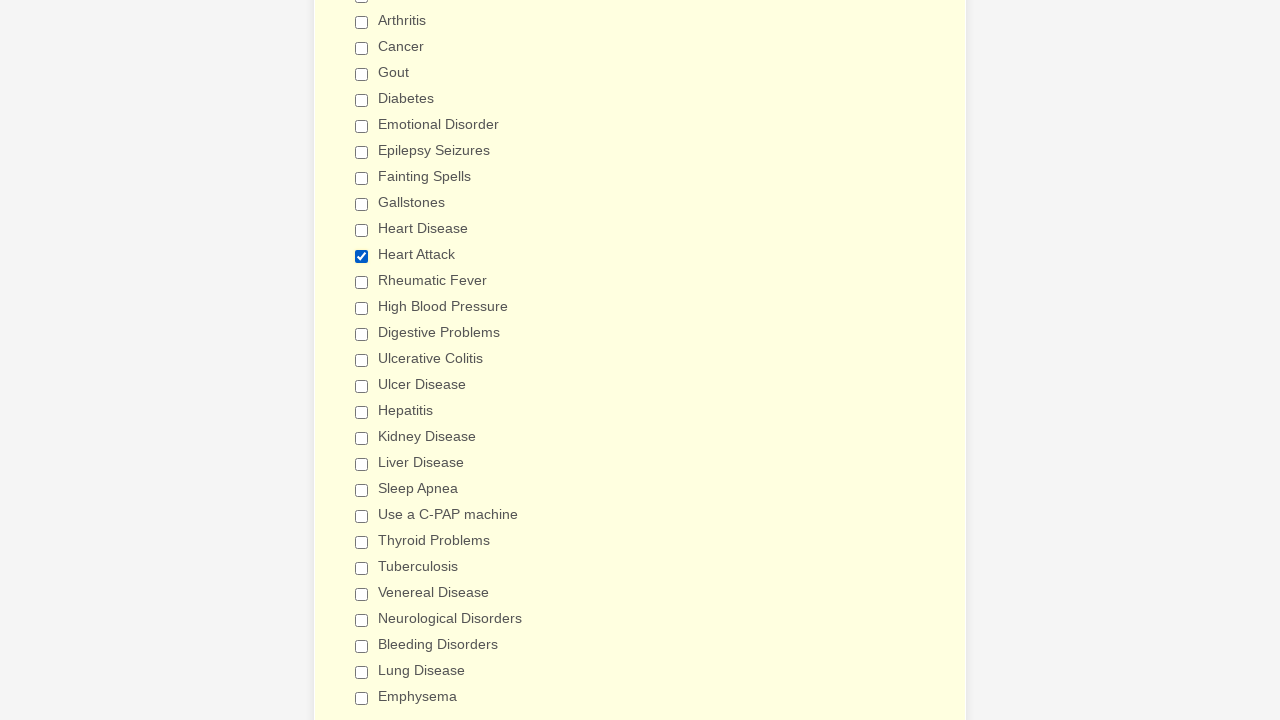

Verified checkbox 19 remains unchecked
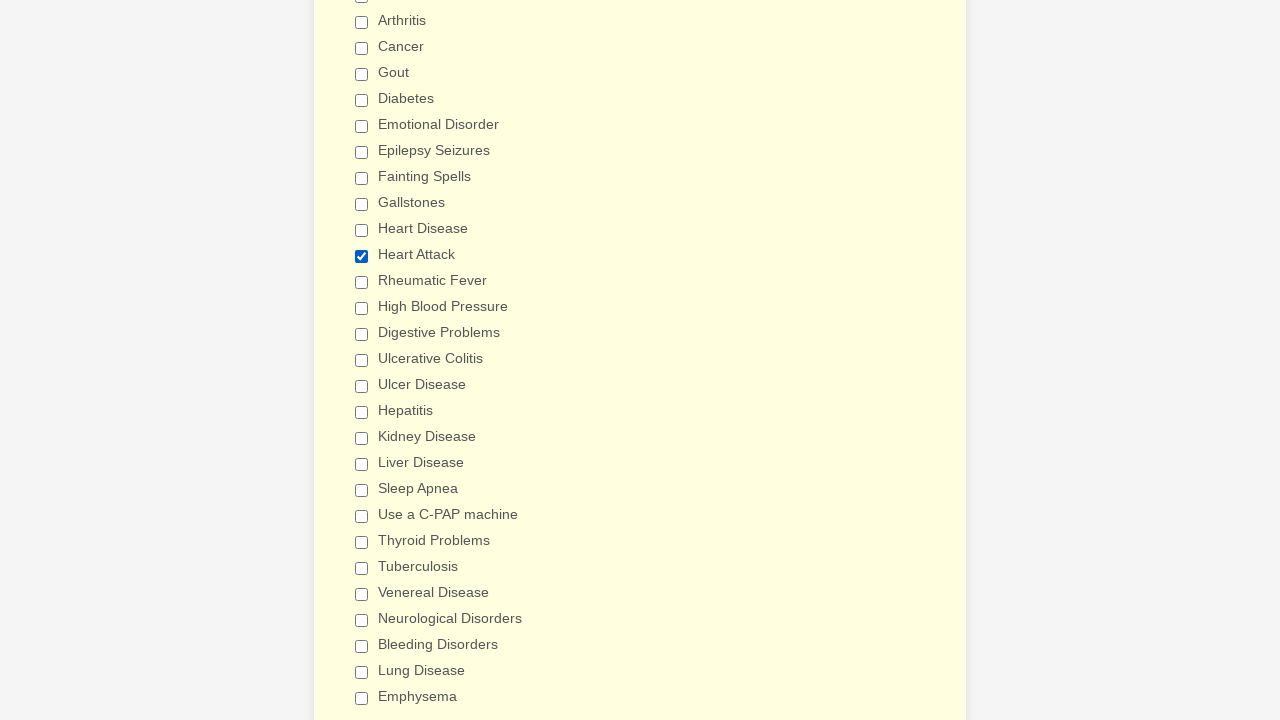

Verified checkbox 20 remains unchecked
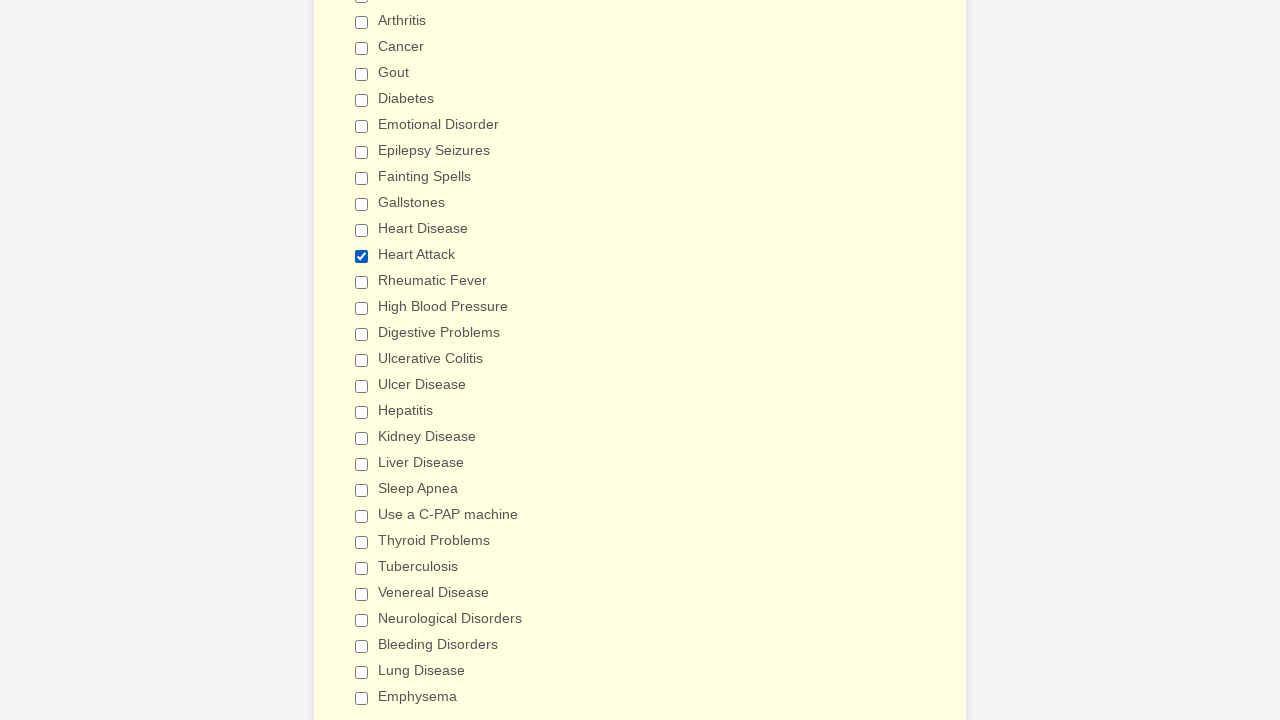

Verified checkbox 21 remains unchecked
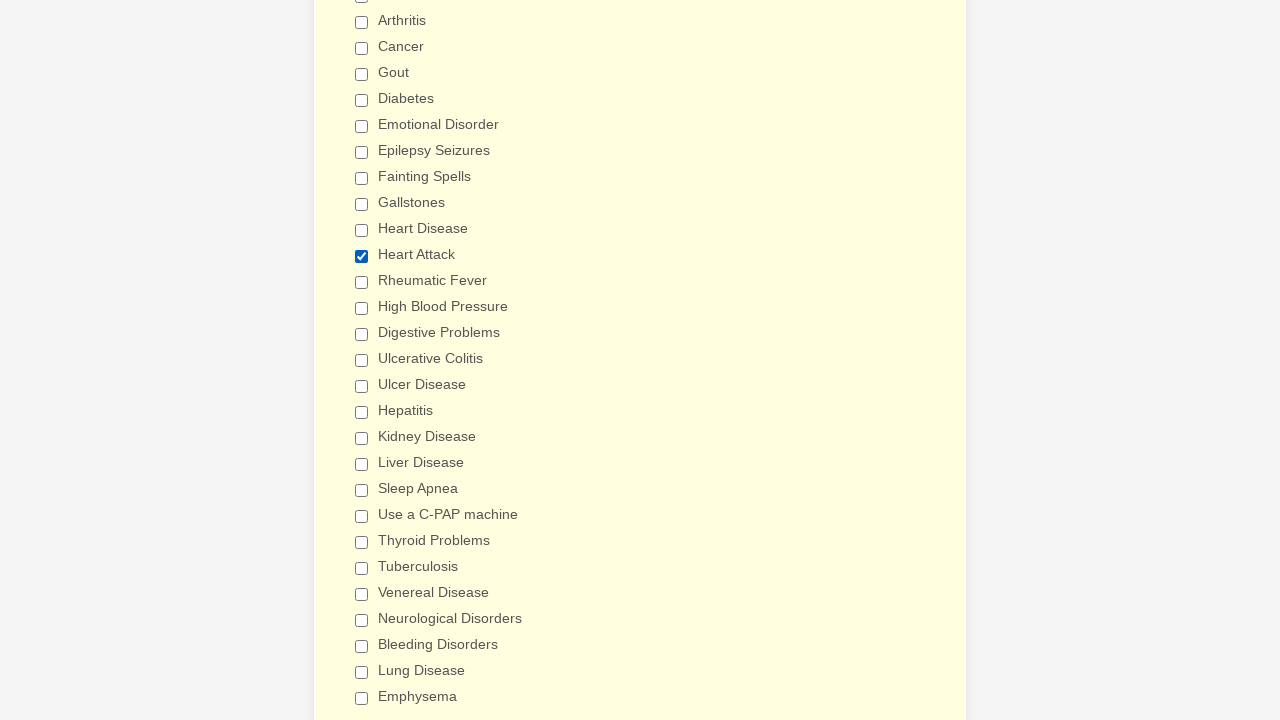

Verified checkbox 22 remains unchecked
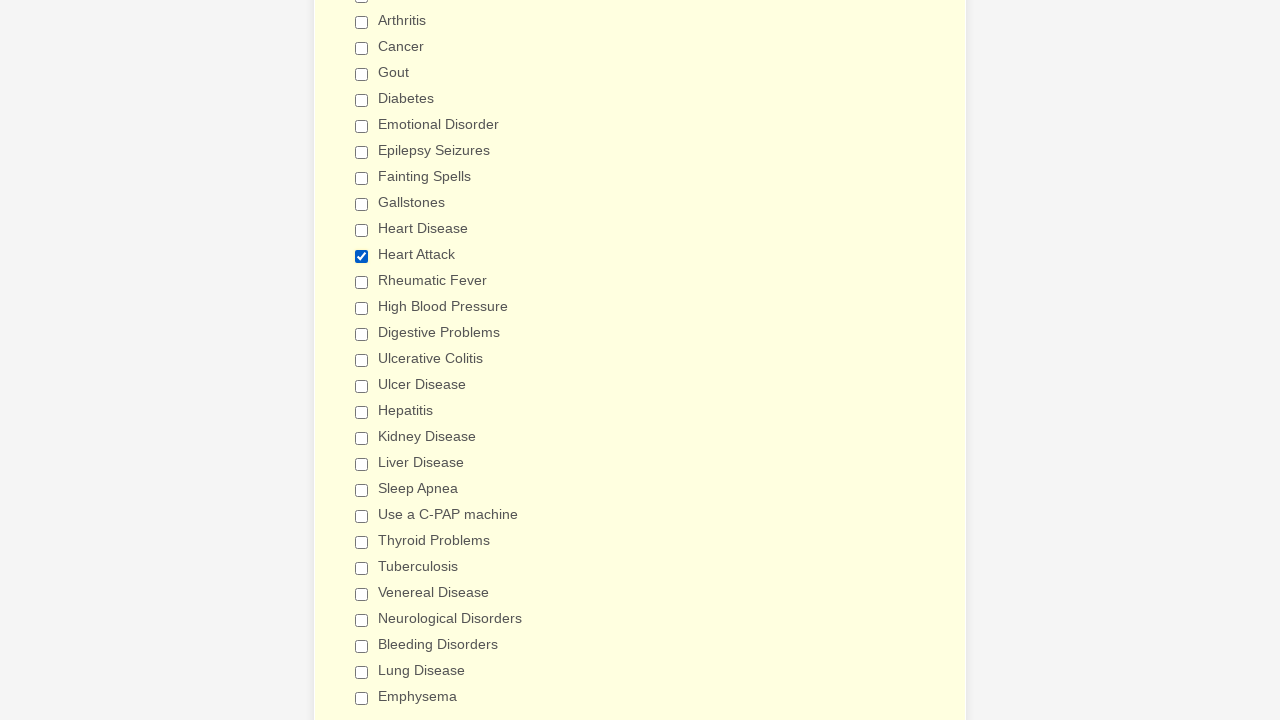

Verified checkbox 23 remains unchecked
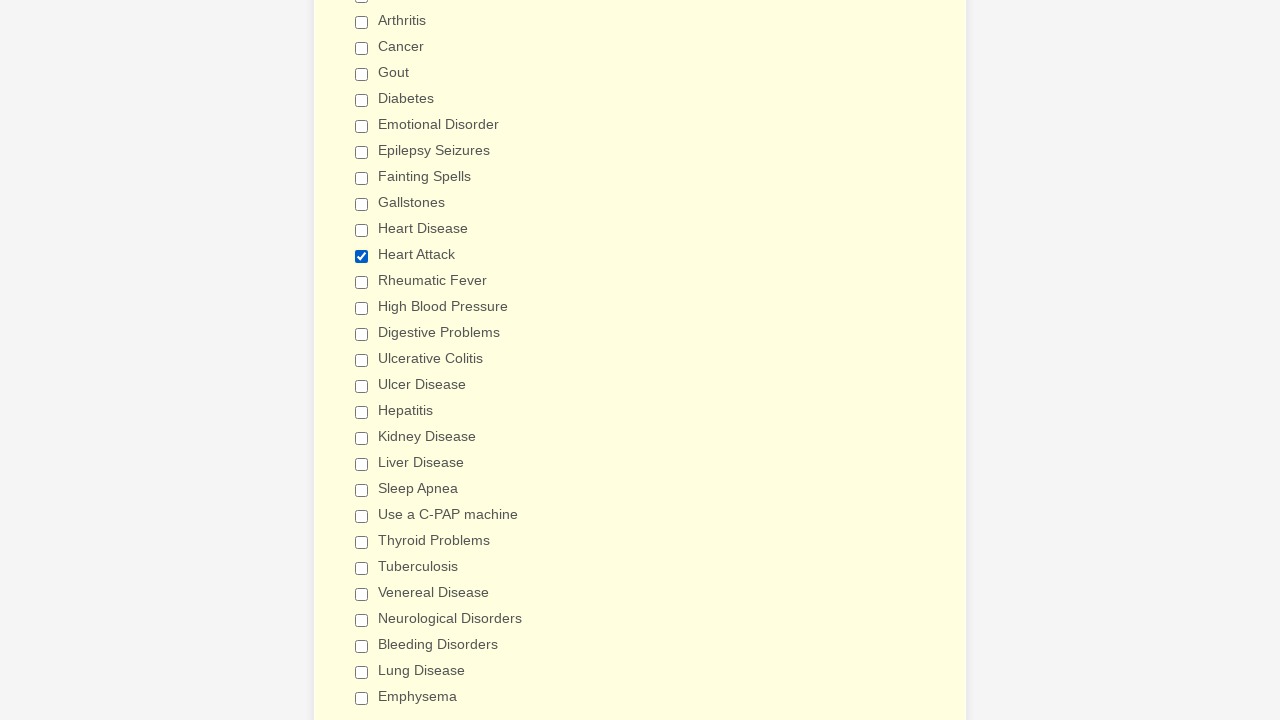

Verified checkbox 24 remains unchecked
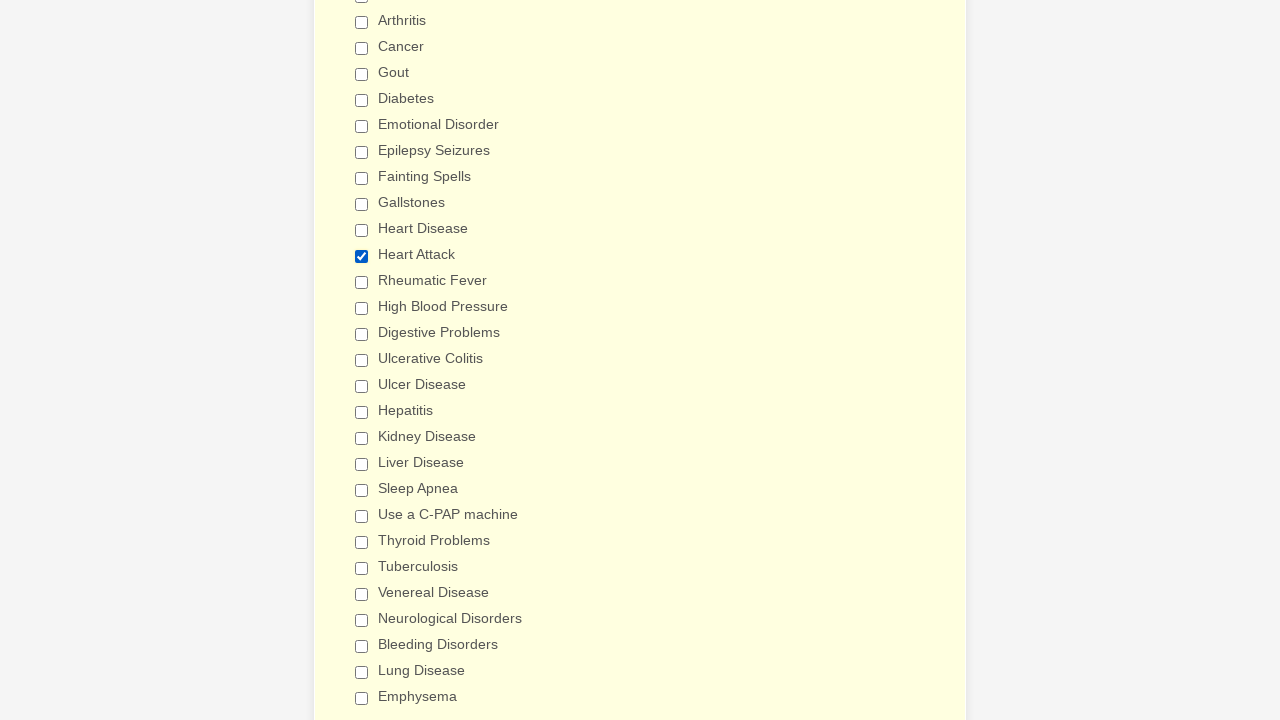

Verified checkbox 25 remains unchecked
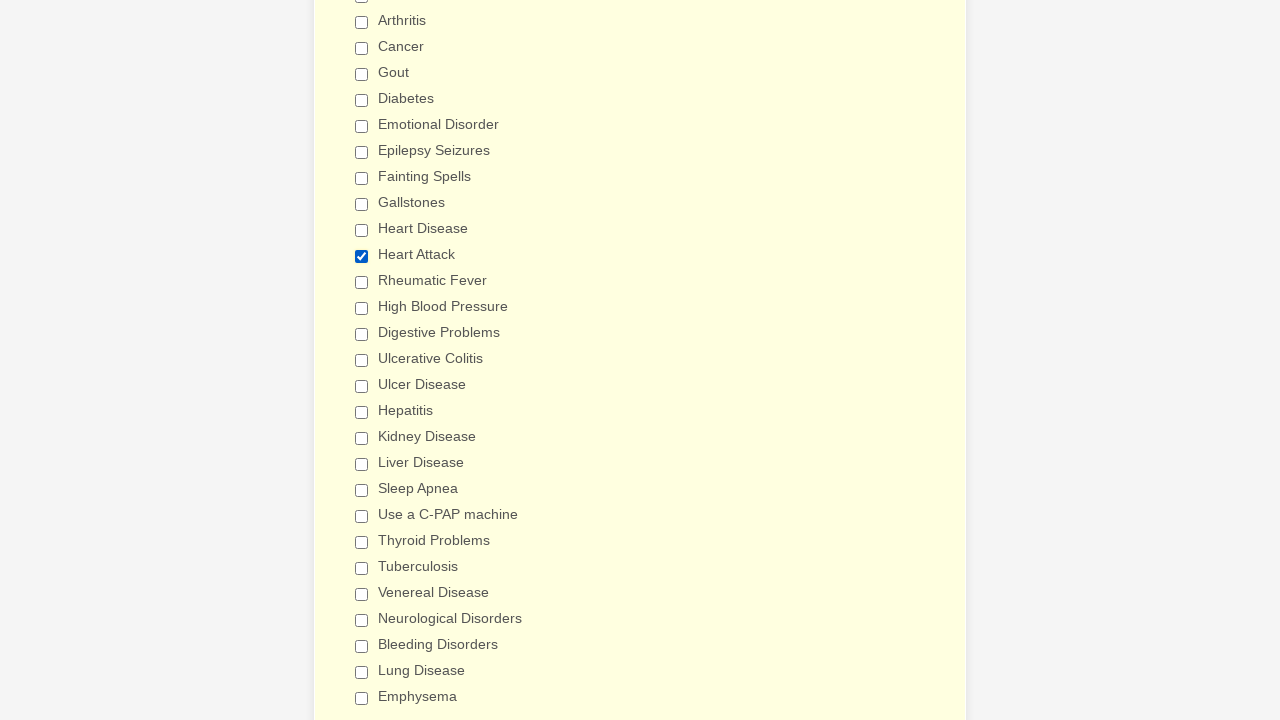

Verified checkbox 26 remains unchecked
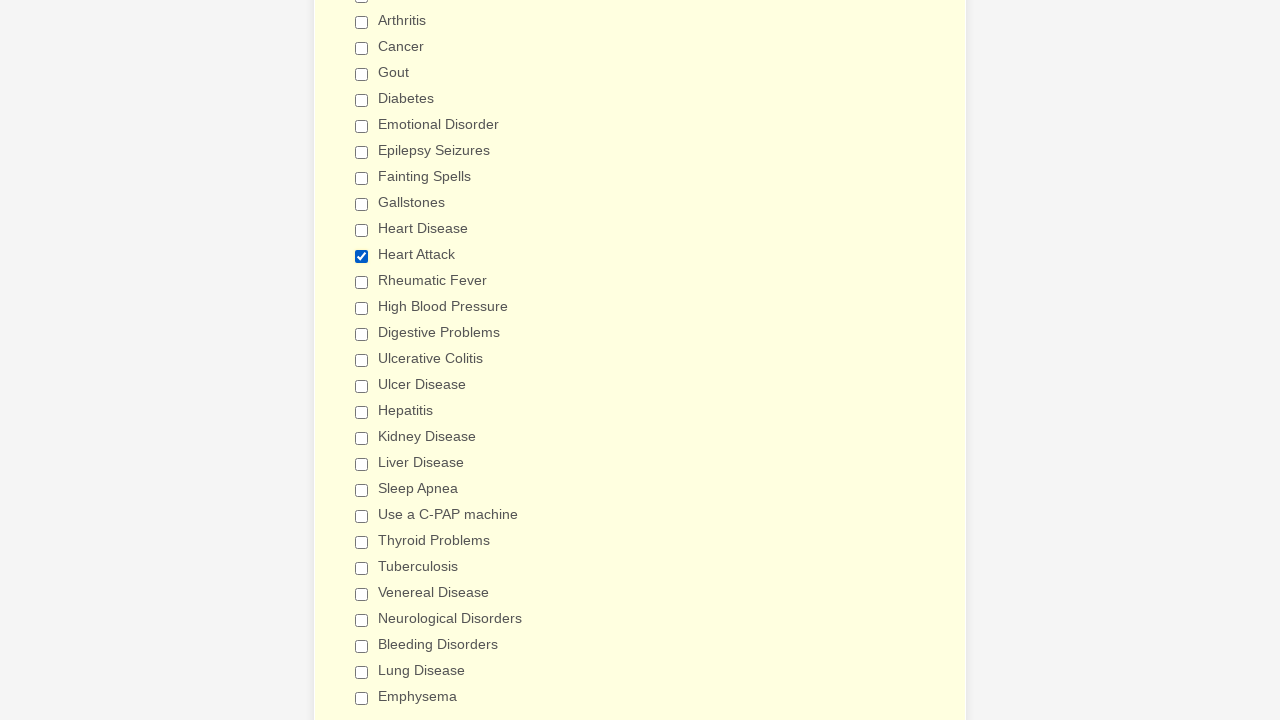

Verified checkbox 27 remains unchecked
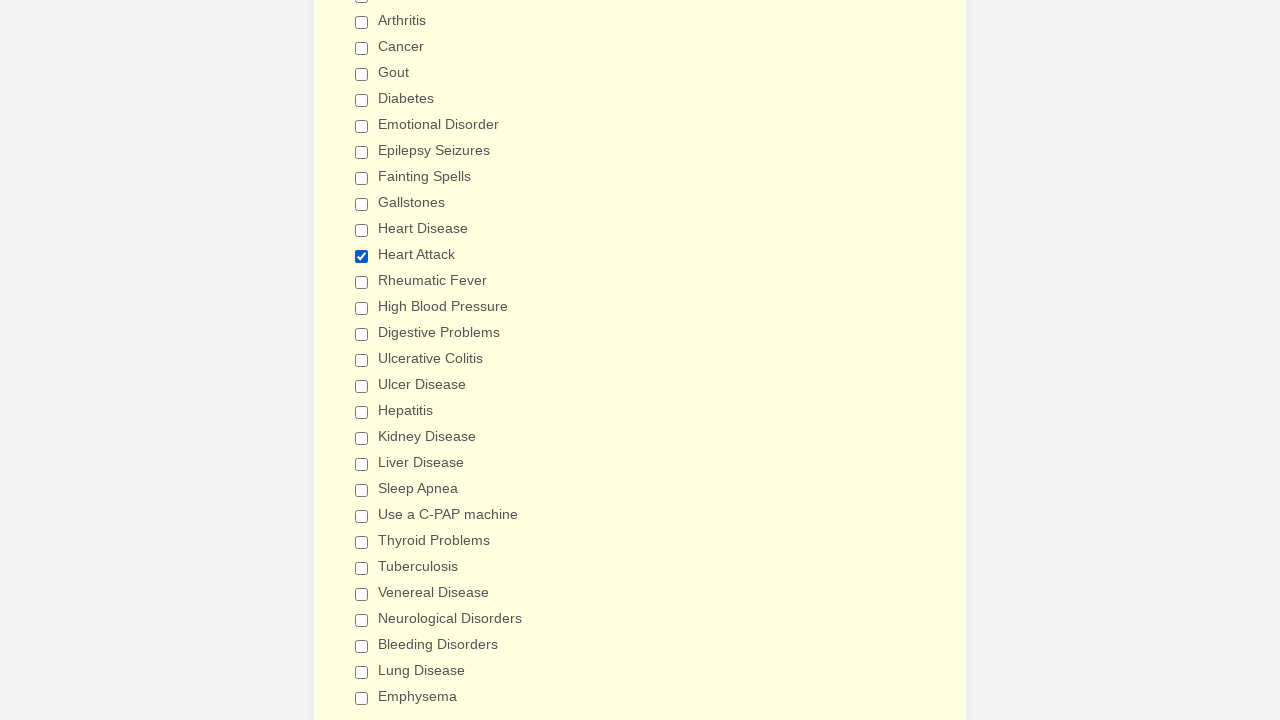

Verified checkbox 28 remains unchecked
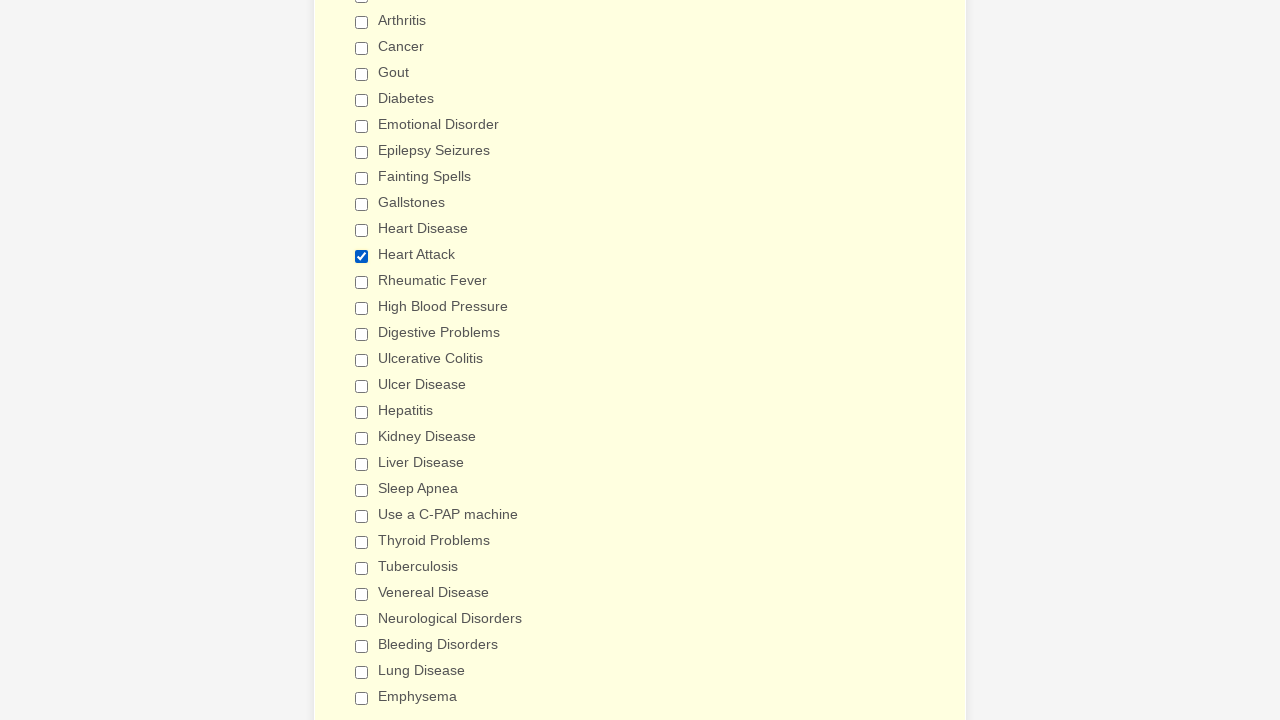

Verified checkbox 29 remains unchecked
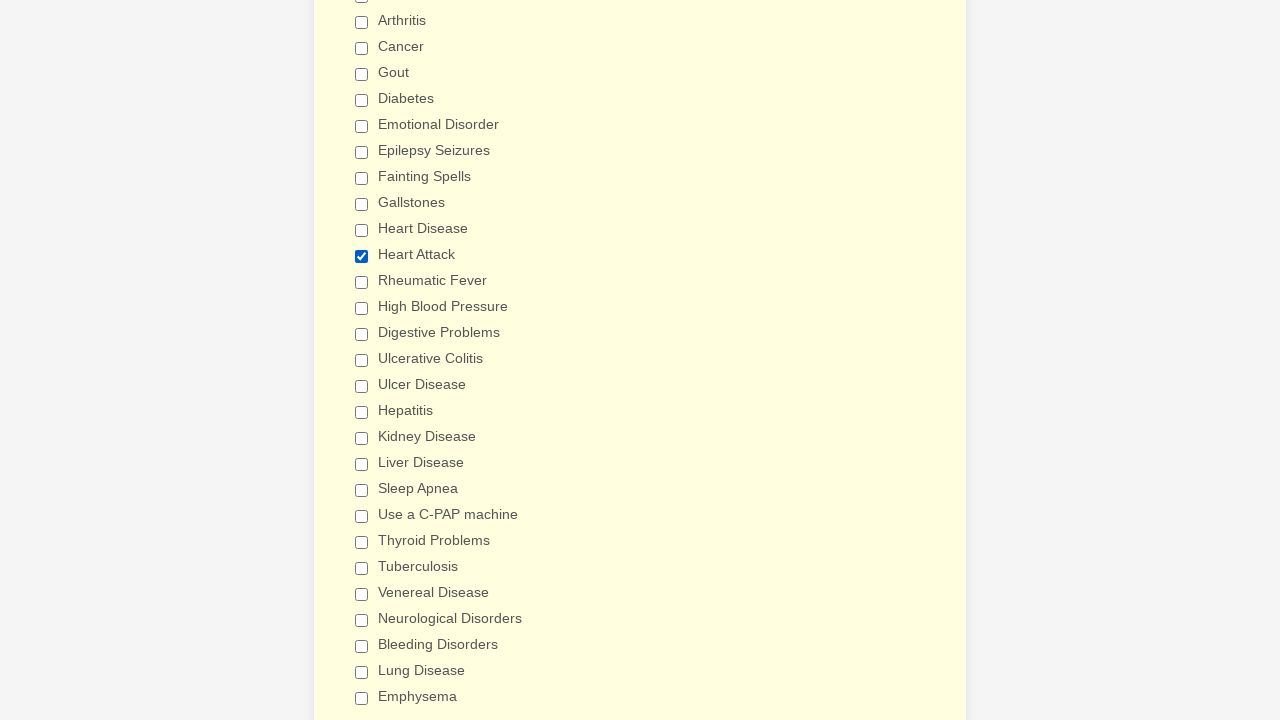

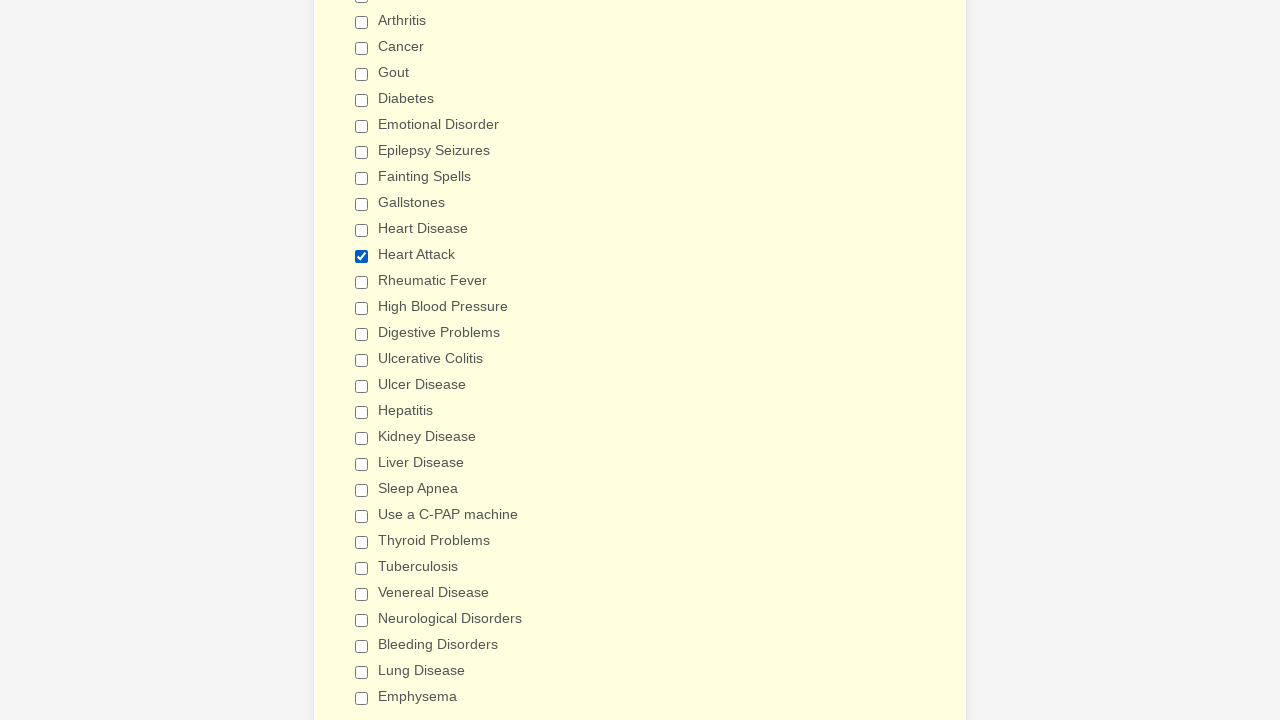